Tests filling a large form by entering text into all input fields and submitting the form via button click

Starting URL: http://suninjuly.github.io/huge_form.html

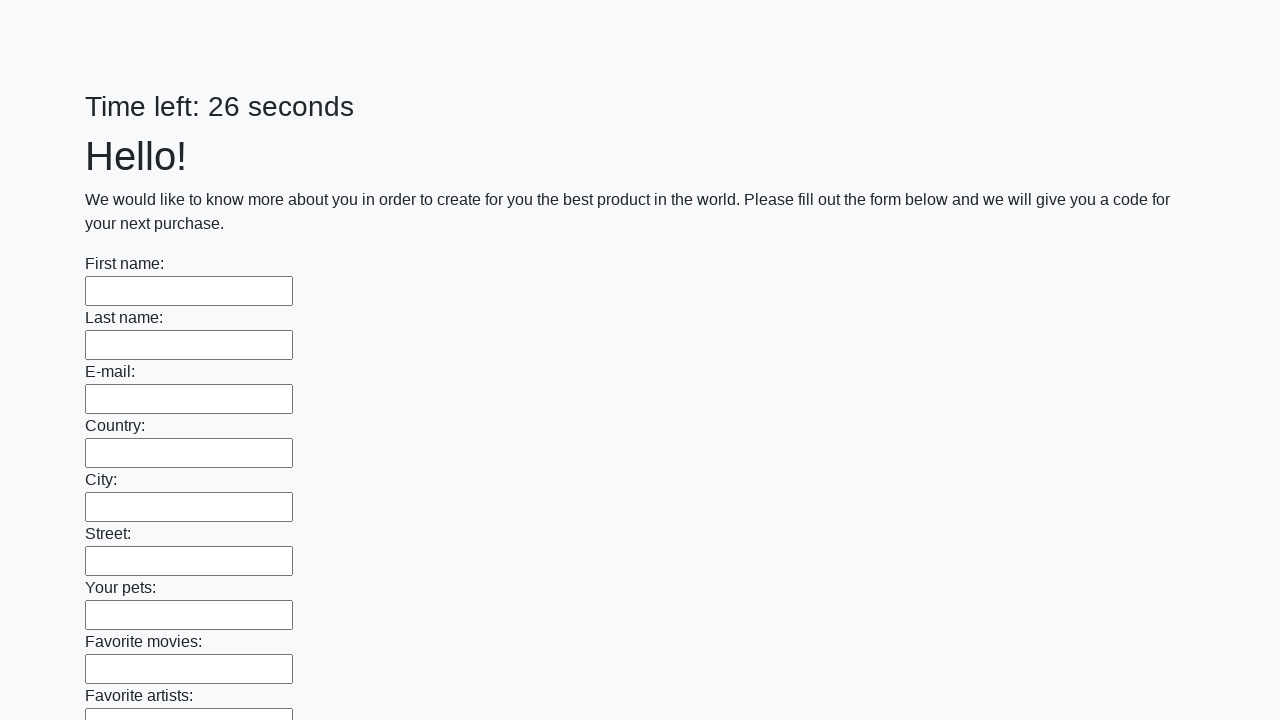

Navigated to huge form test page
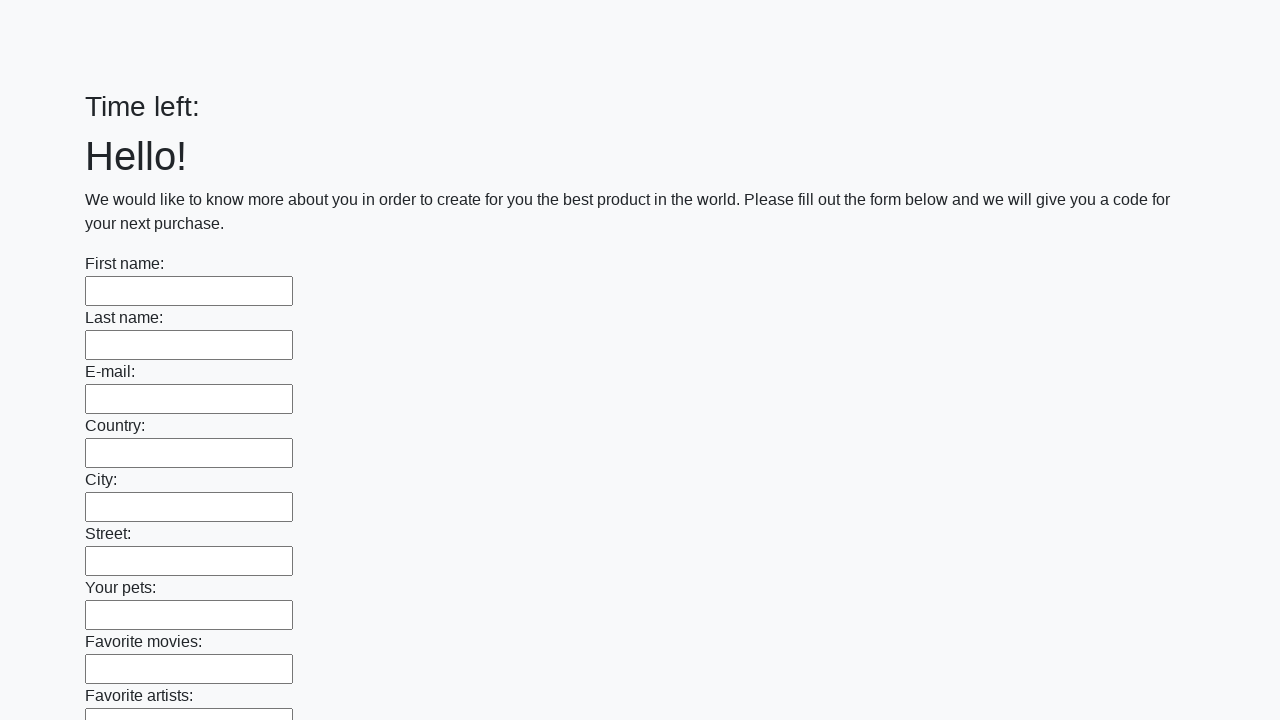

Filled input field with 'Ясно' on input >> nth=0
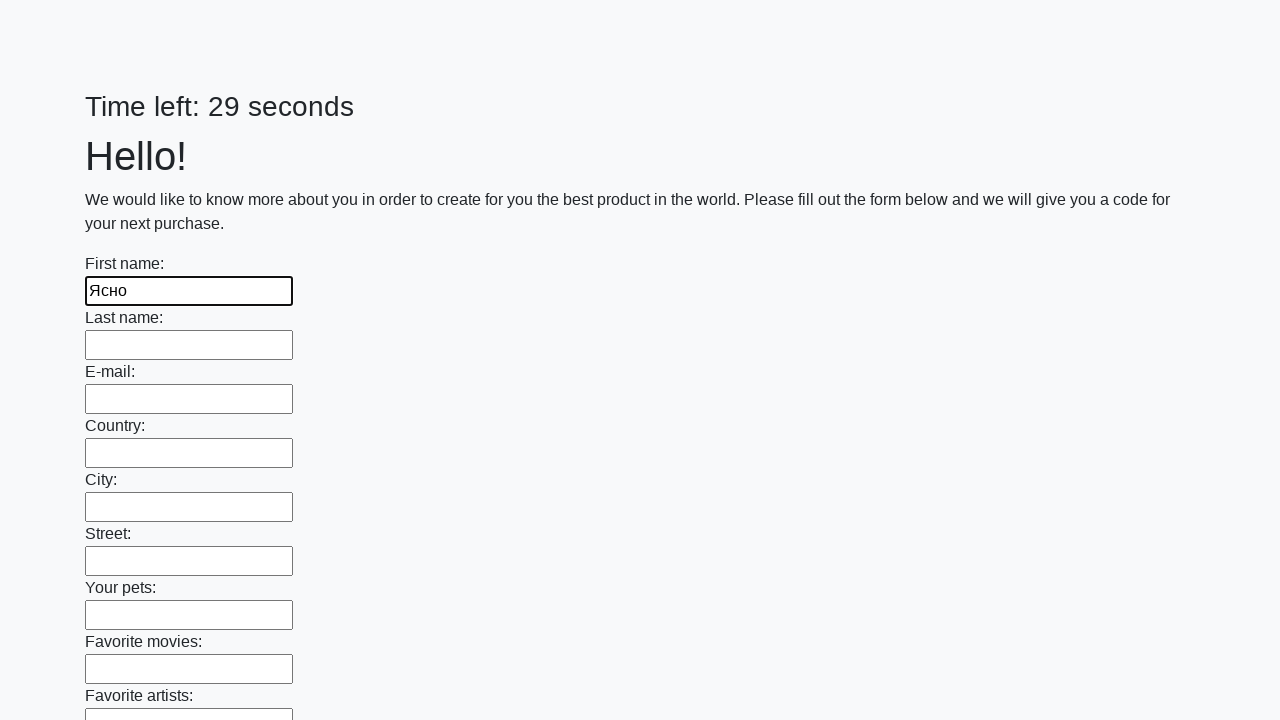

Filled input field with 'Ясно' on input >> nth=1
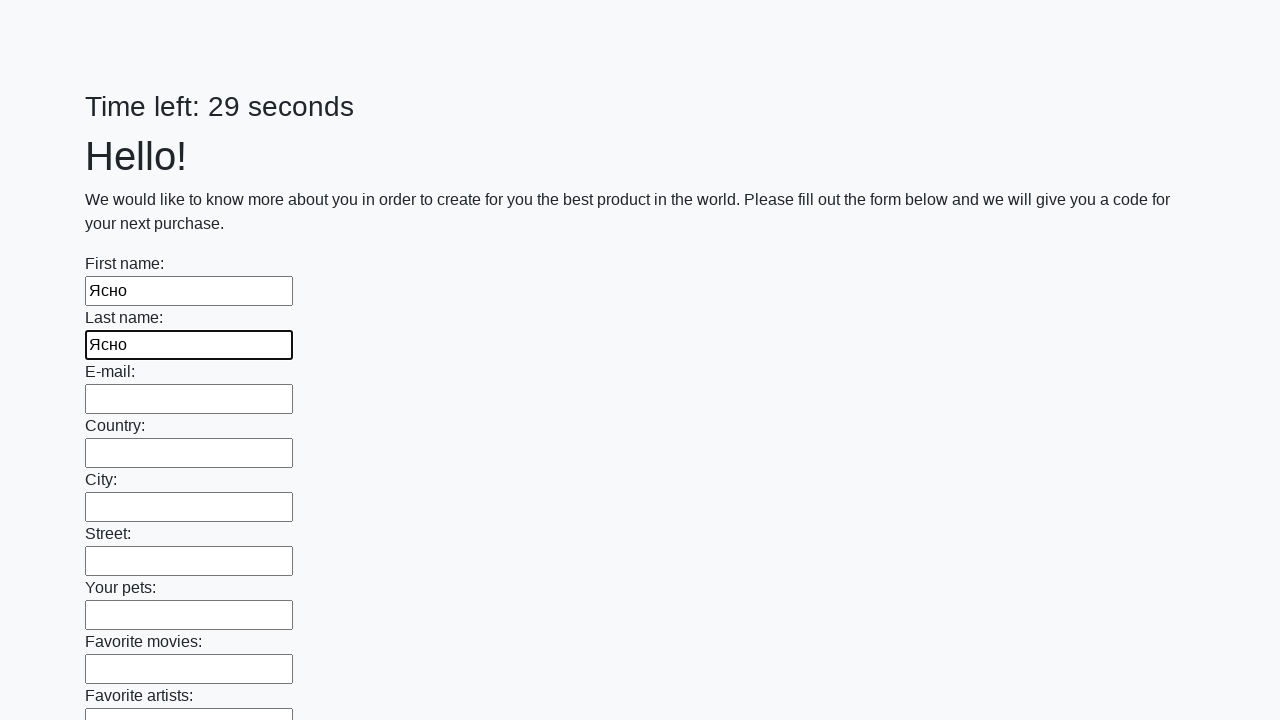

Filled input field with 'Ясно' on input >> nth=2
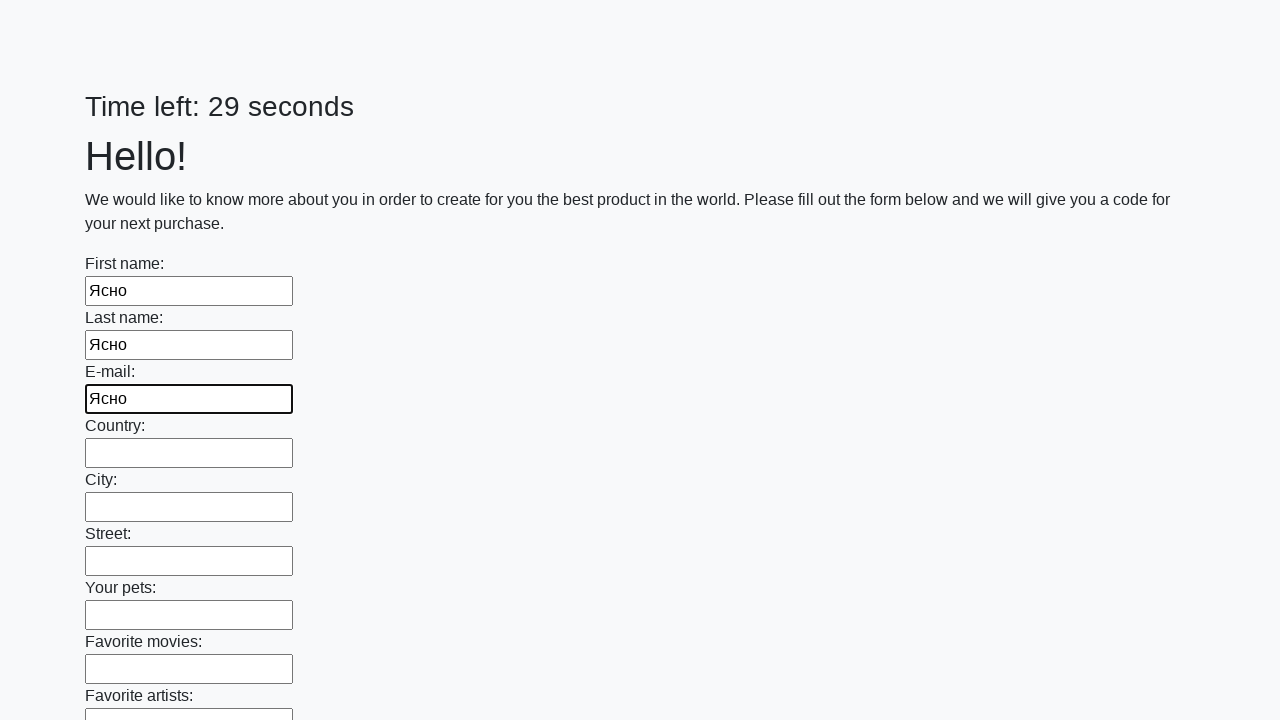

Filled input field with 'Ясно' on input >> nth=3
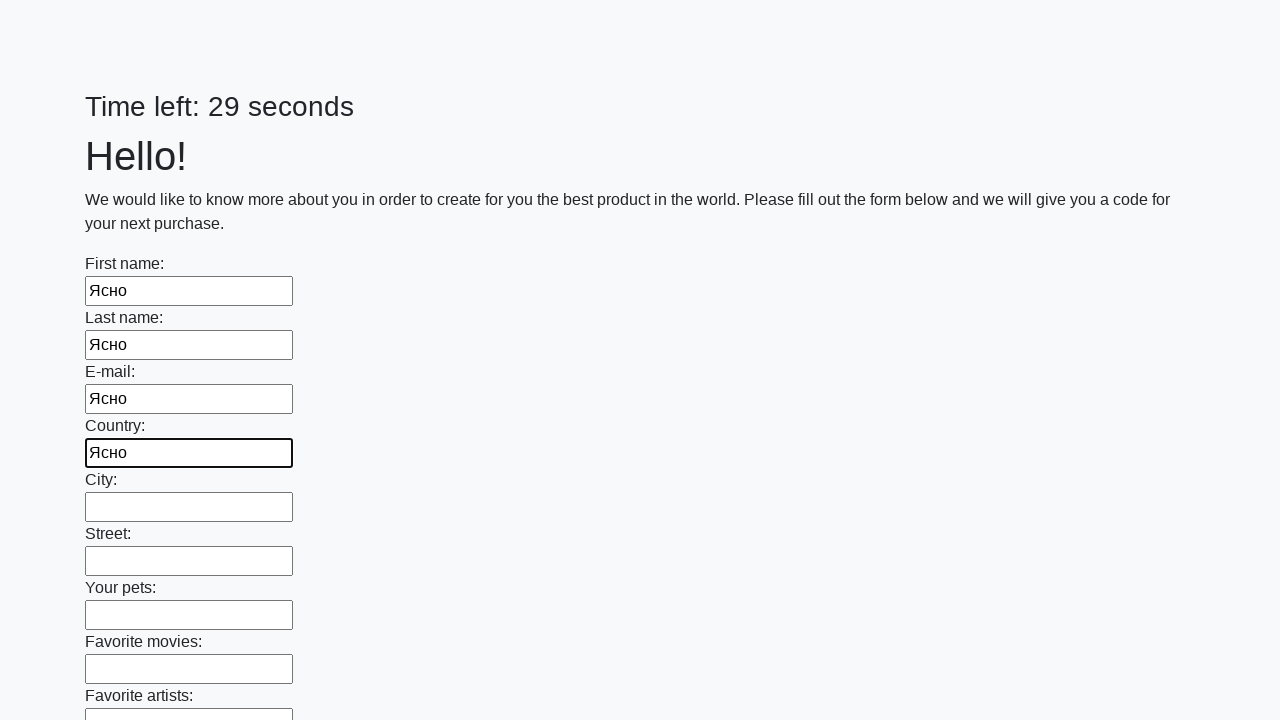

Filled input field with 'Ясно' on input >> nth=4
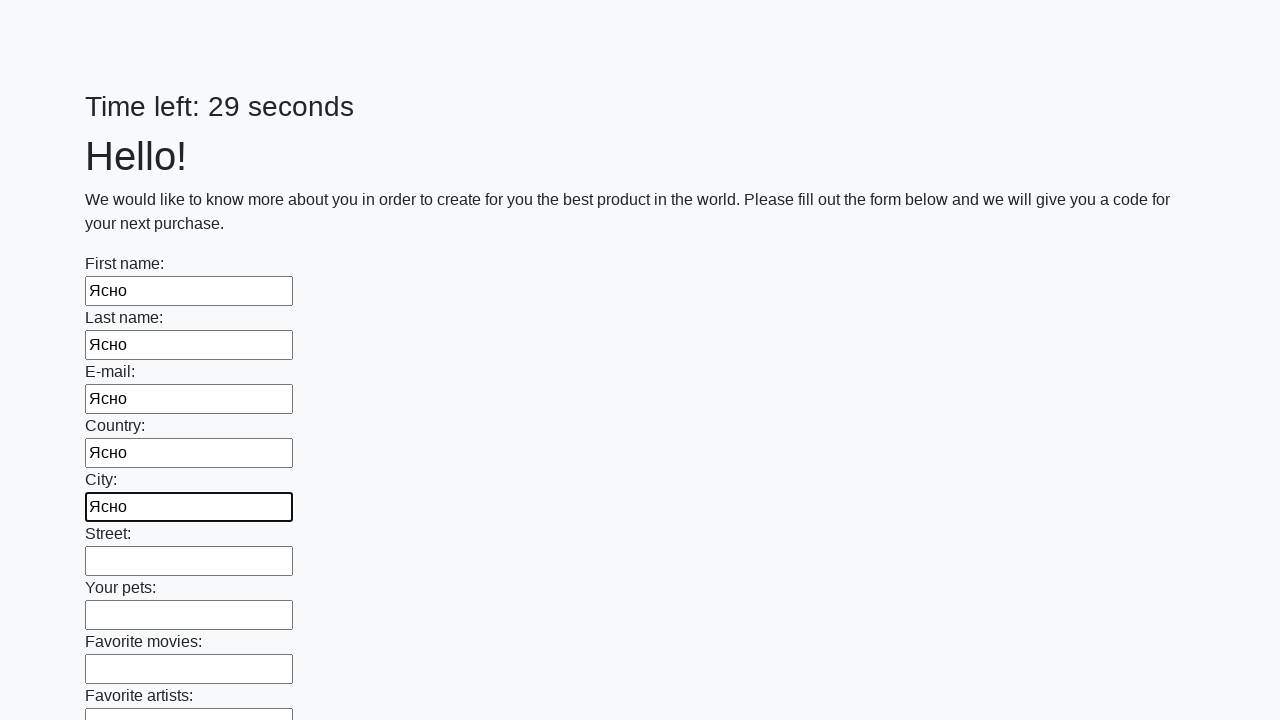

Filled input field with 'Ясно' on input >> nth=5
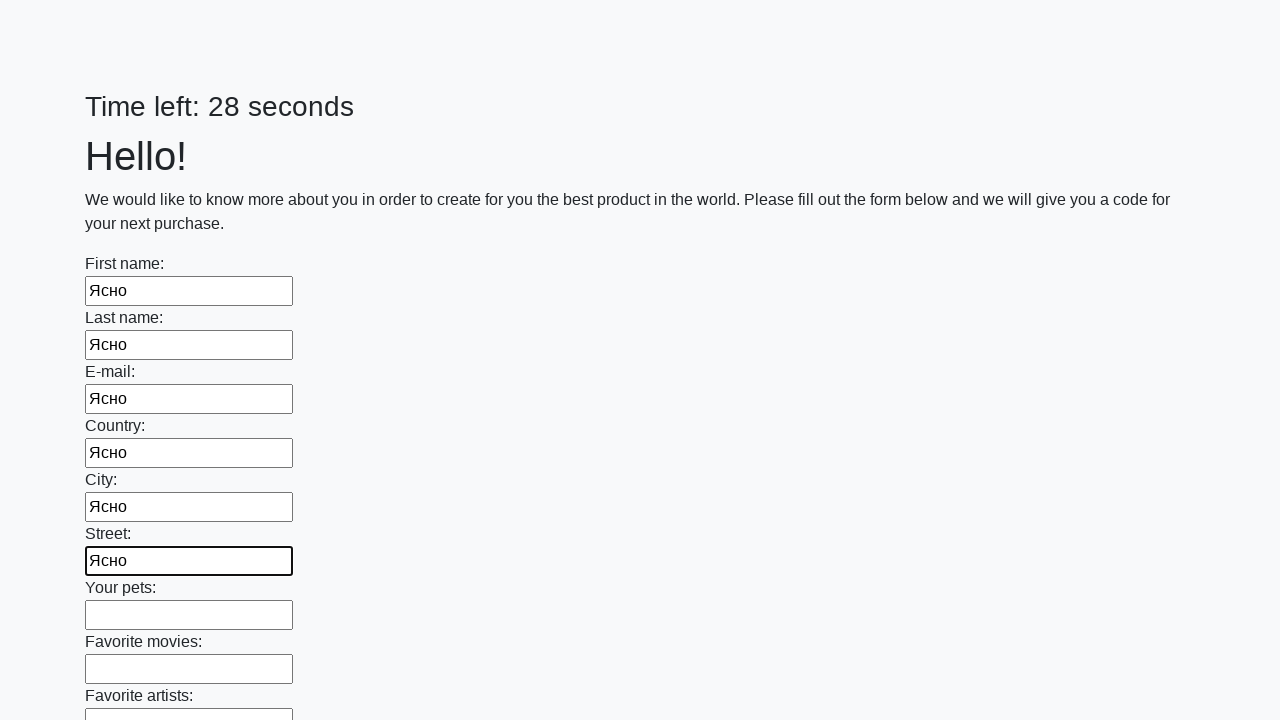

Filled input field with 'Ясно' on input >> nth=6
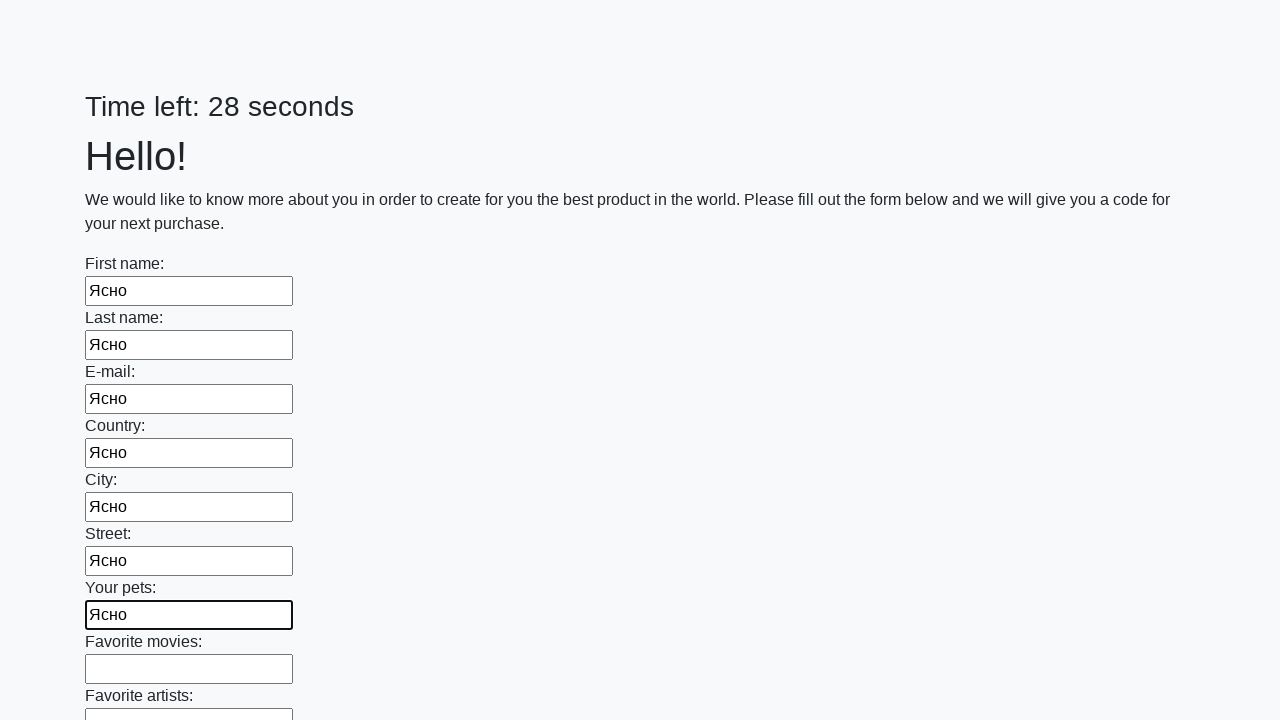

Filled input field with 'Ясно' on input >> nth=7
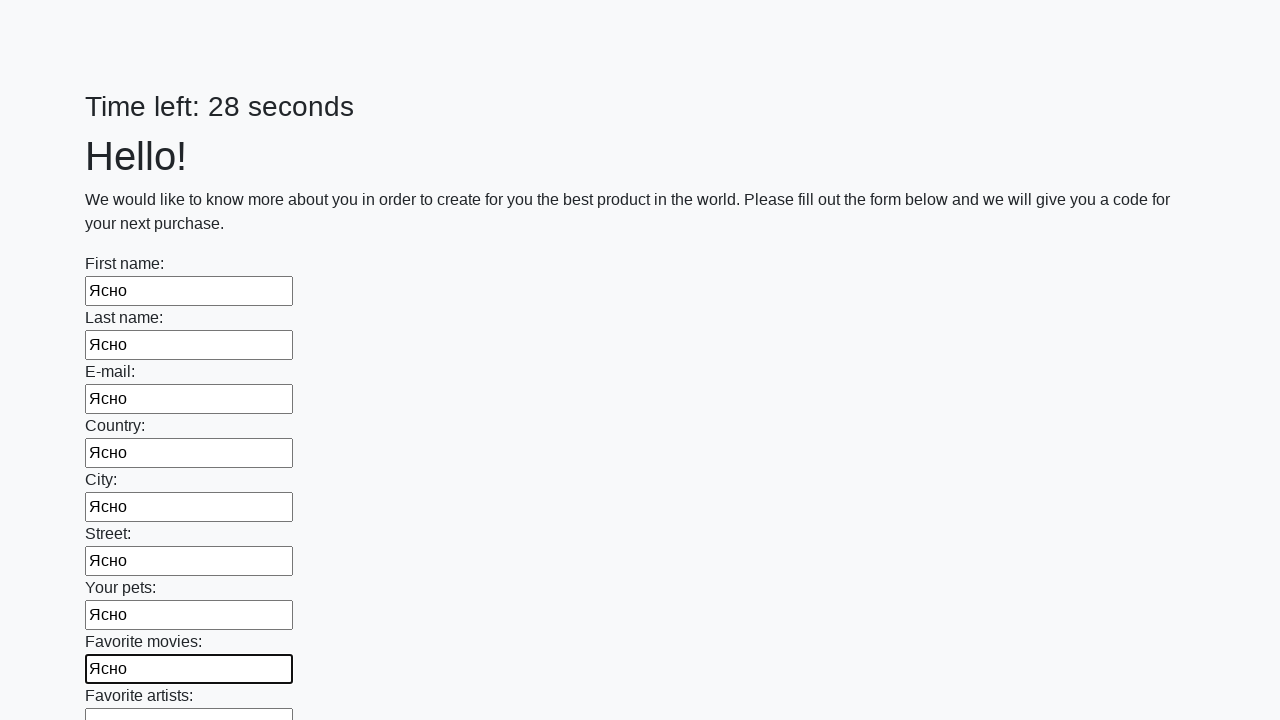

Filled input field with 'Ясно' on input >> nth=8
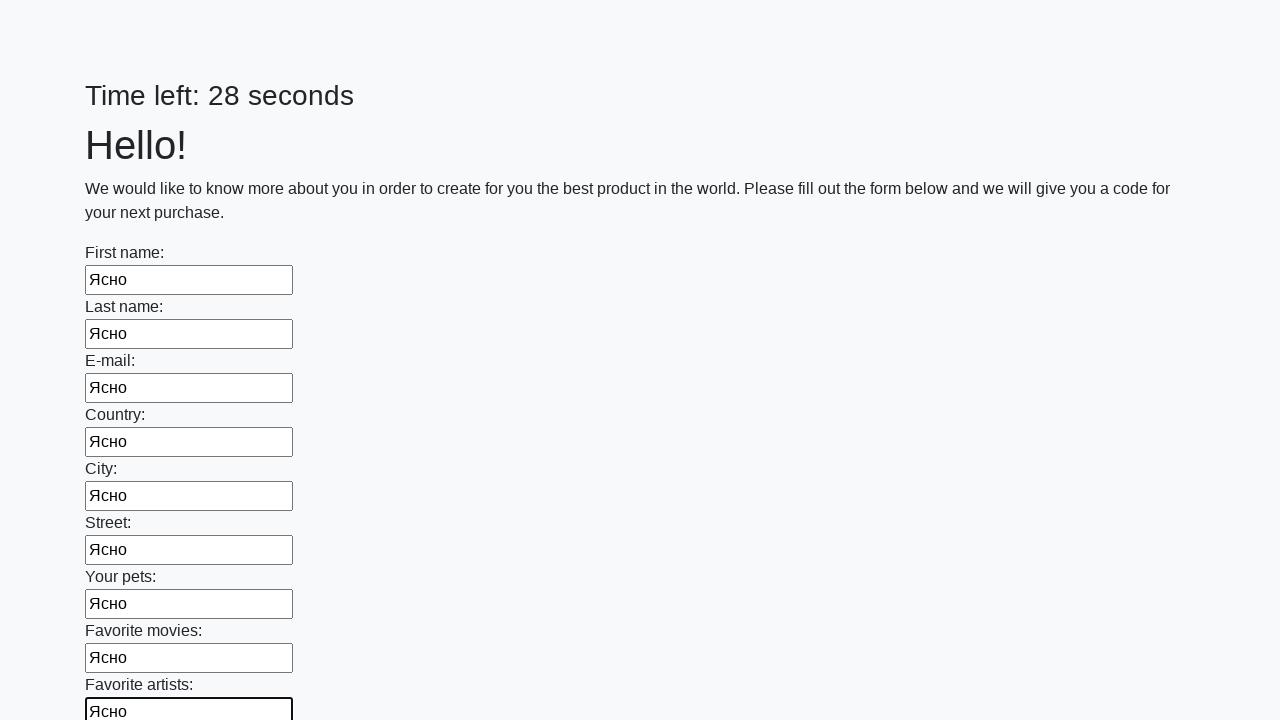

Filled input field with 'Ясно' on input >> nth=9
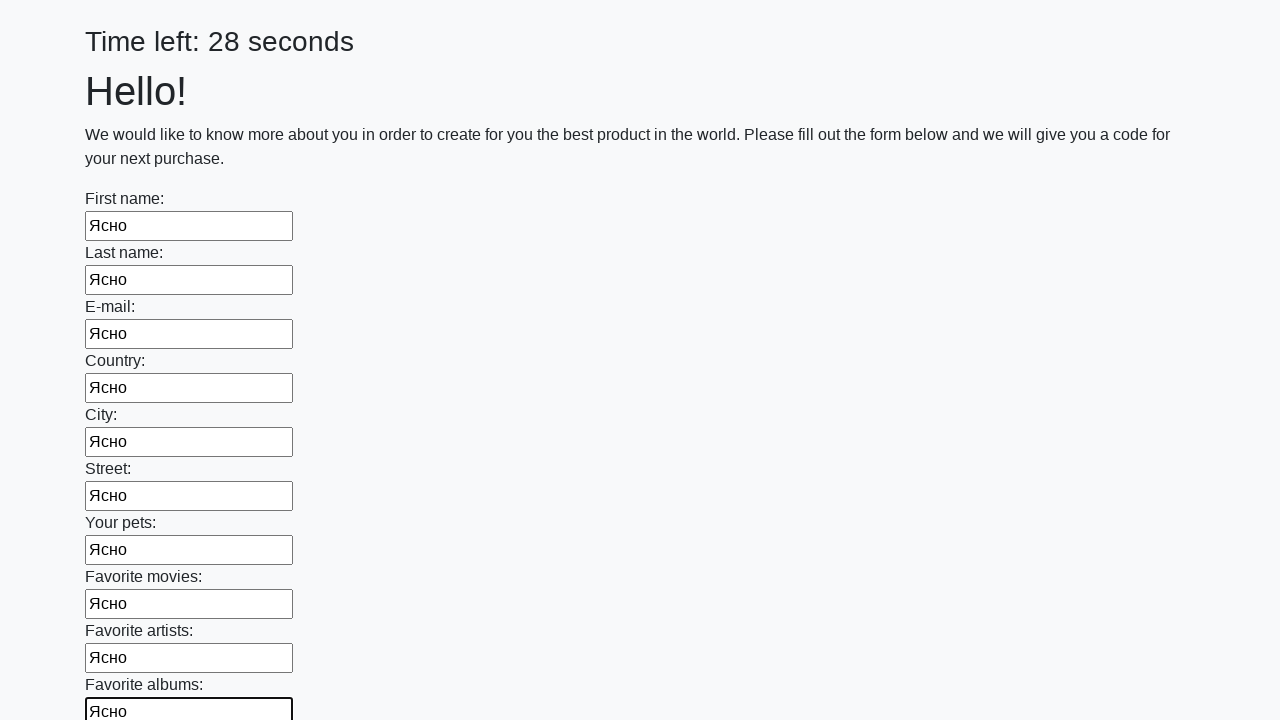

Filled input field with 'Ясно' on input >> nth=10
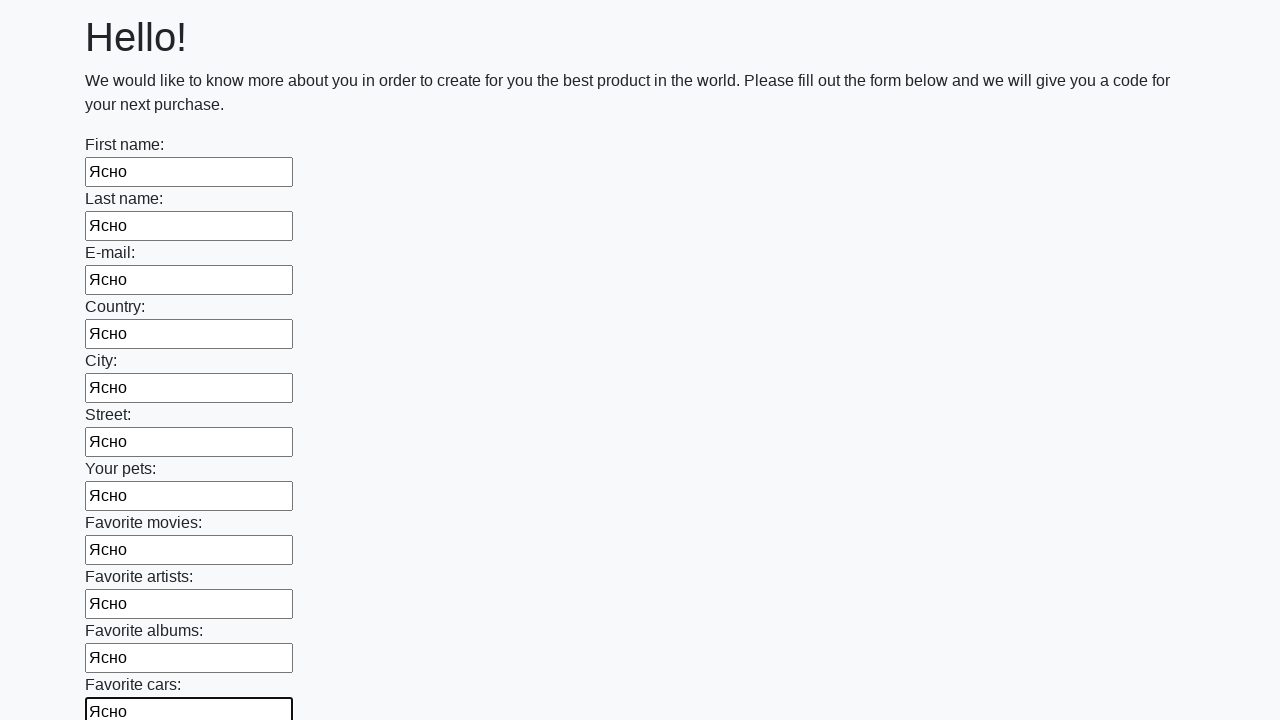

Filled input field with 'Ясно' on input >> nth=11
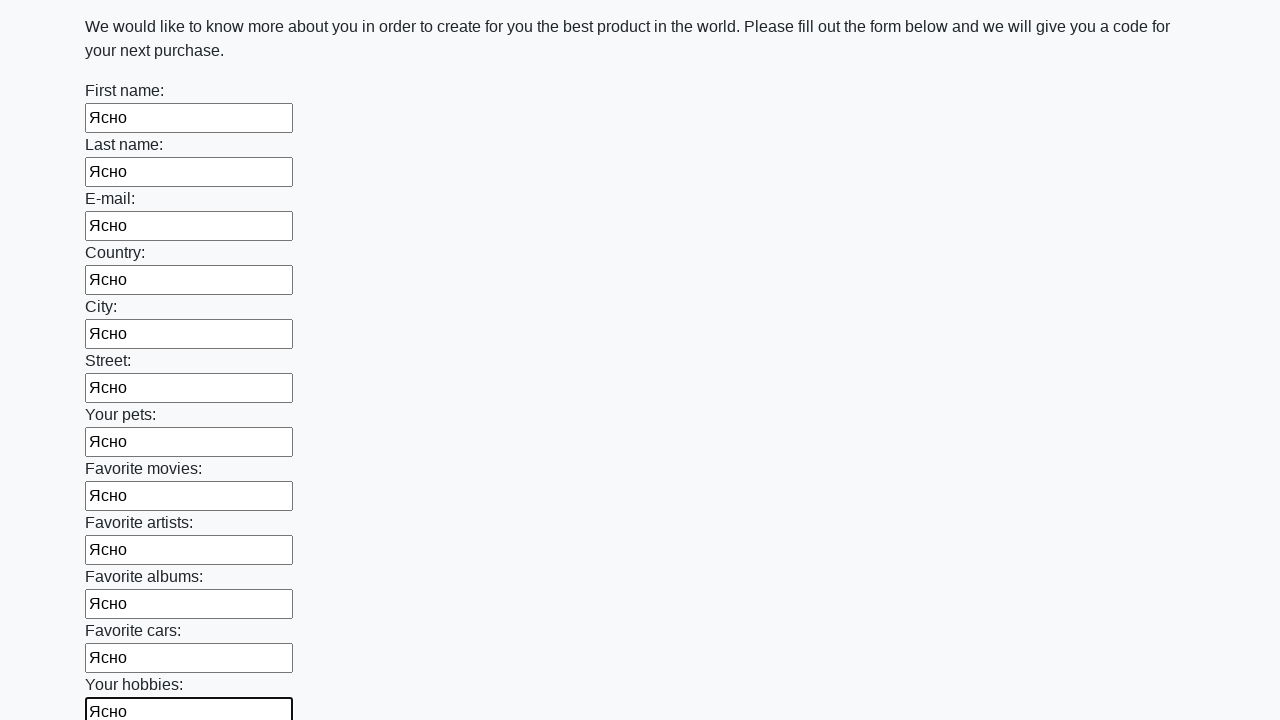

Filled input field with 'Ясно' on input >> nth=12
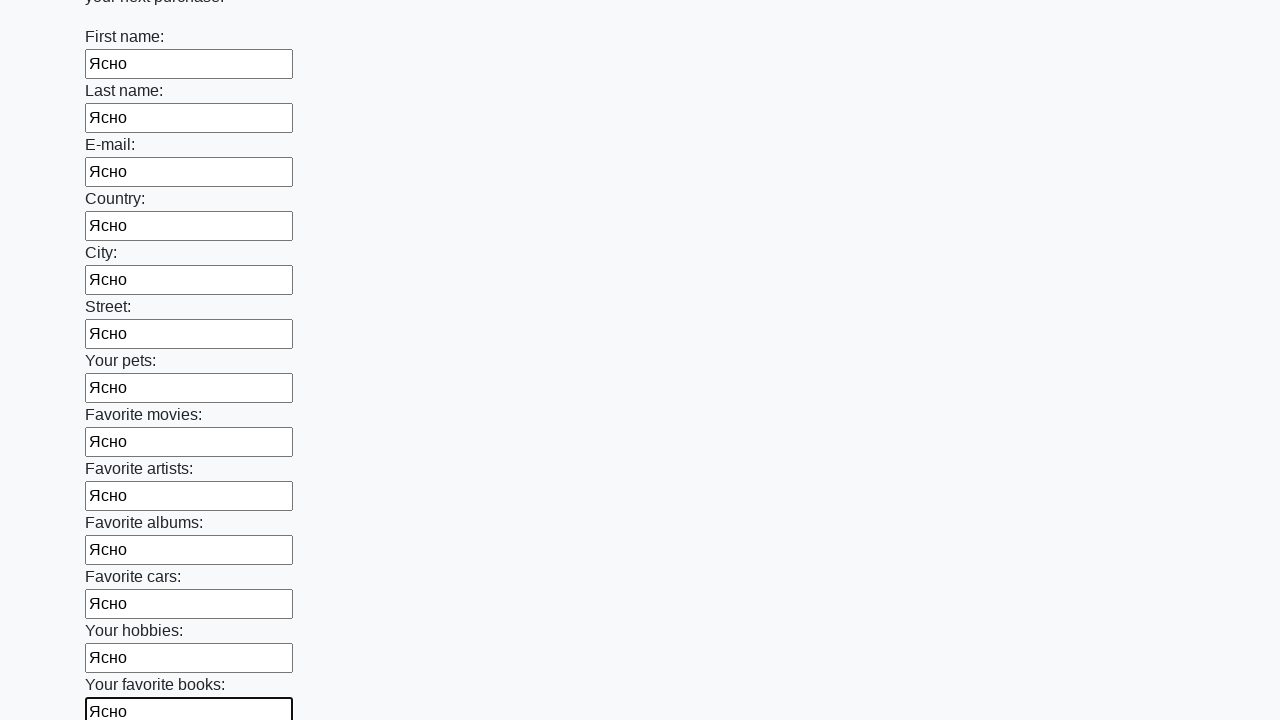

Filled input field with 'Ясно' on input >> nth=13
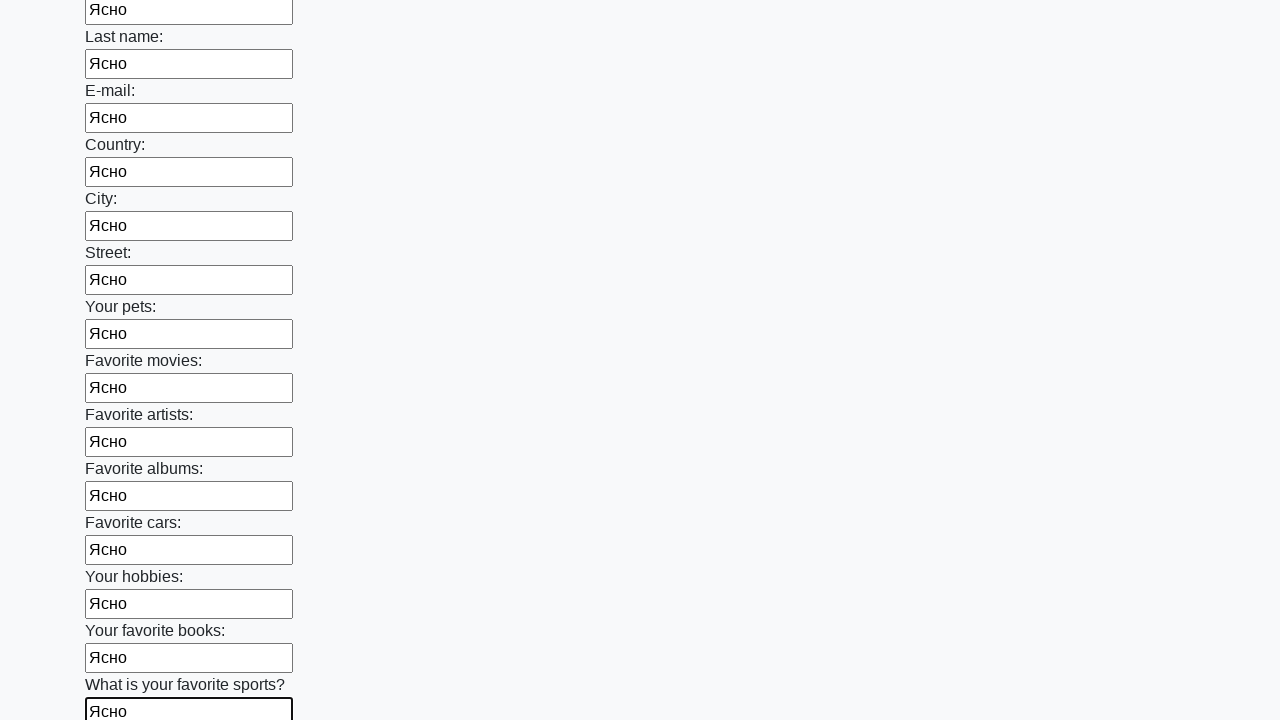

Filled input field with 'Ясно' on input >> nth=14
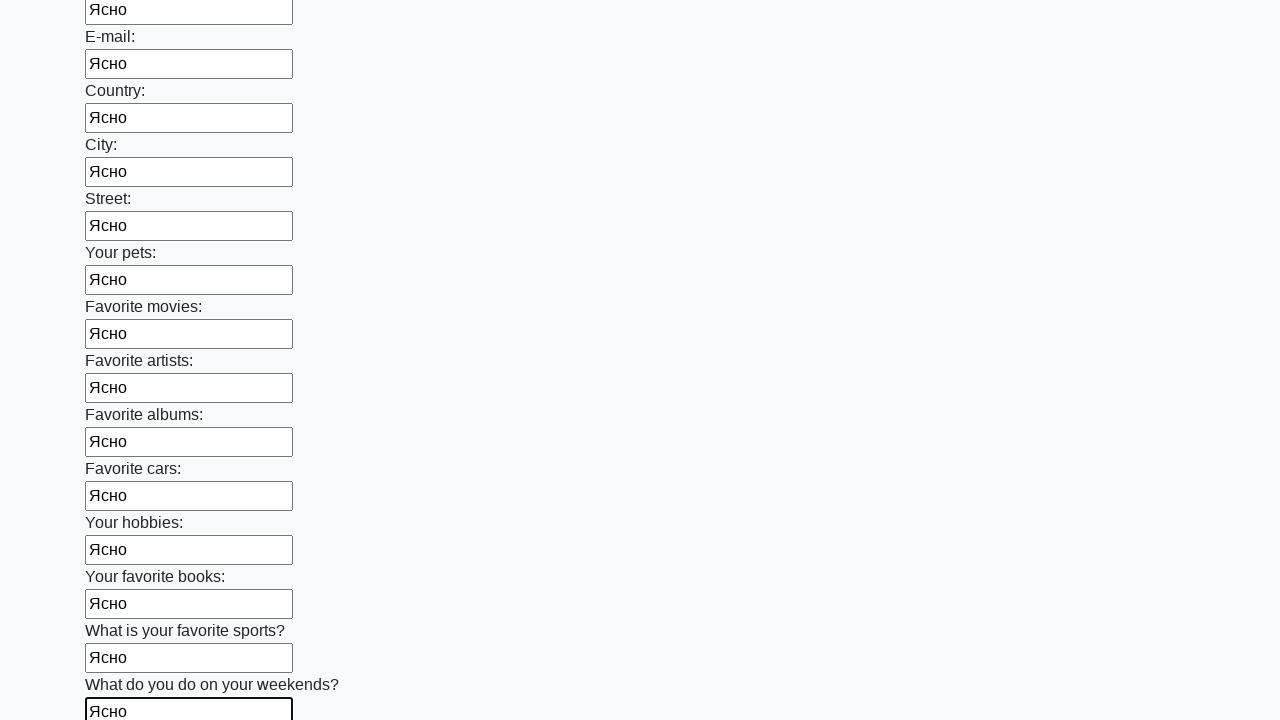

Filled input field with 'Ясно' on input >> nth=15
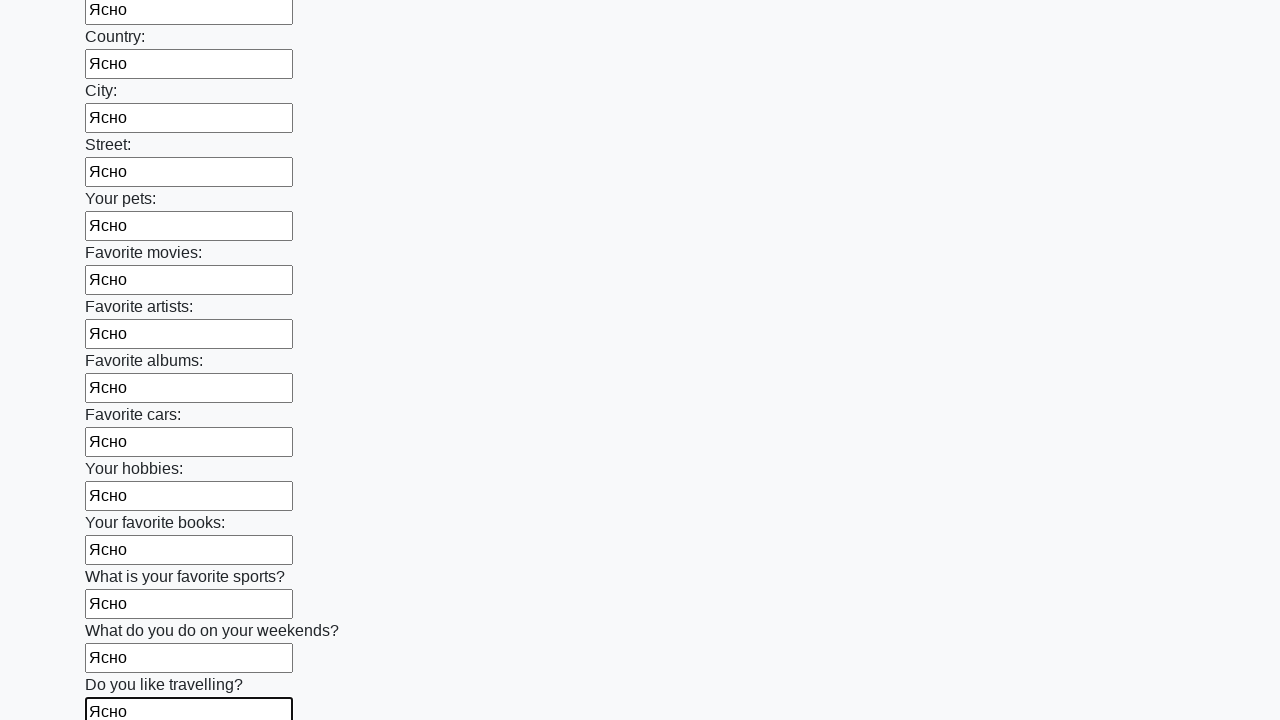

Filled input field with 'Ясно' on input >> nth=16
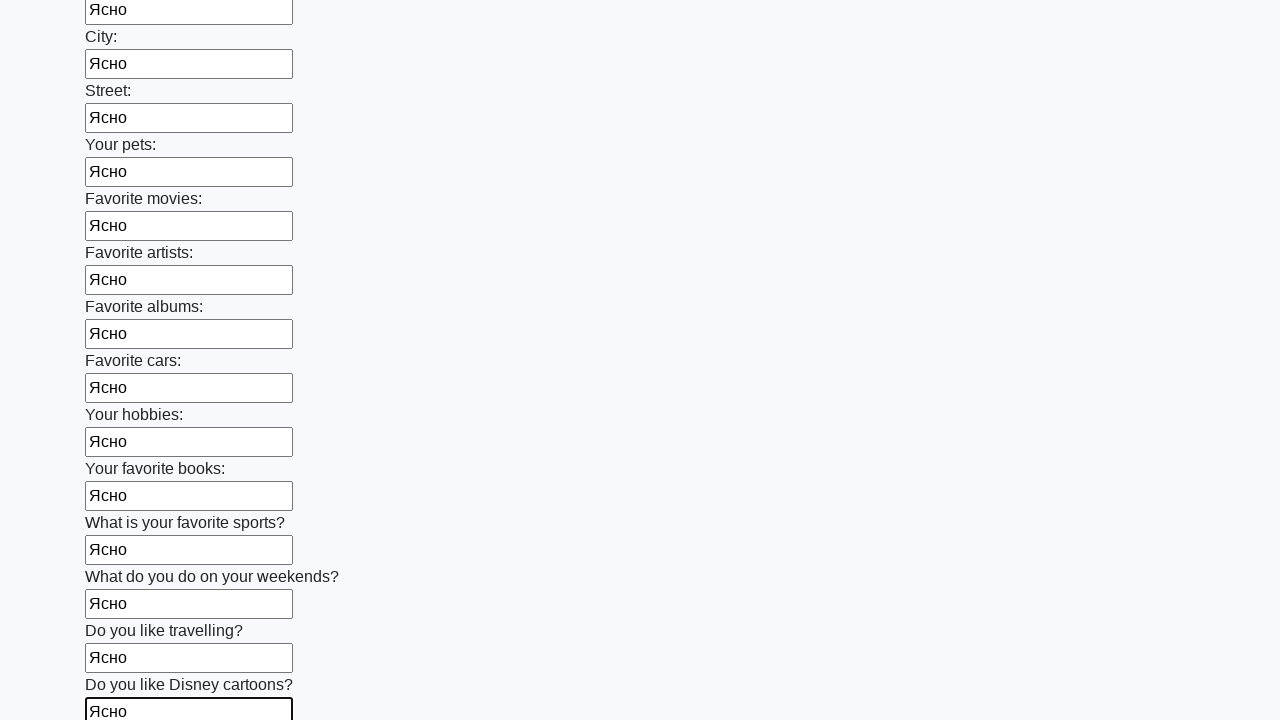

Filled input field with 'Ясно' on input >> nth=17
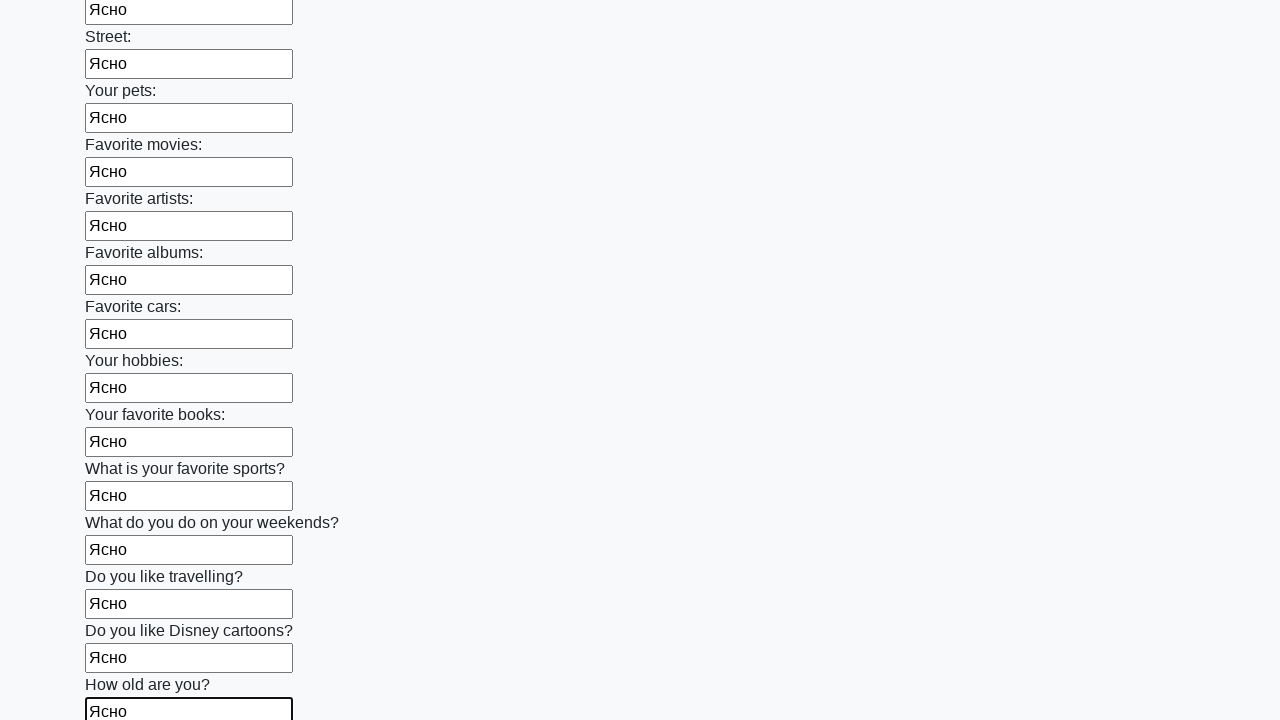

Filled input field with 'Ясно' on input >> nth=18
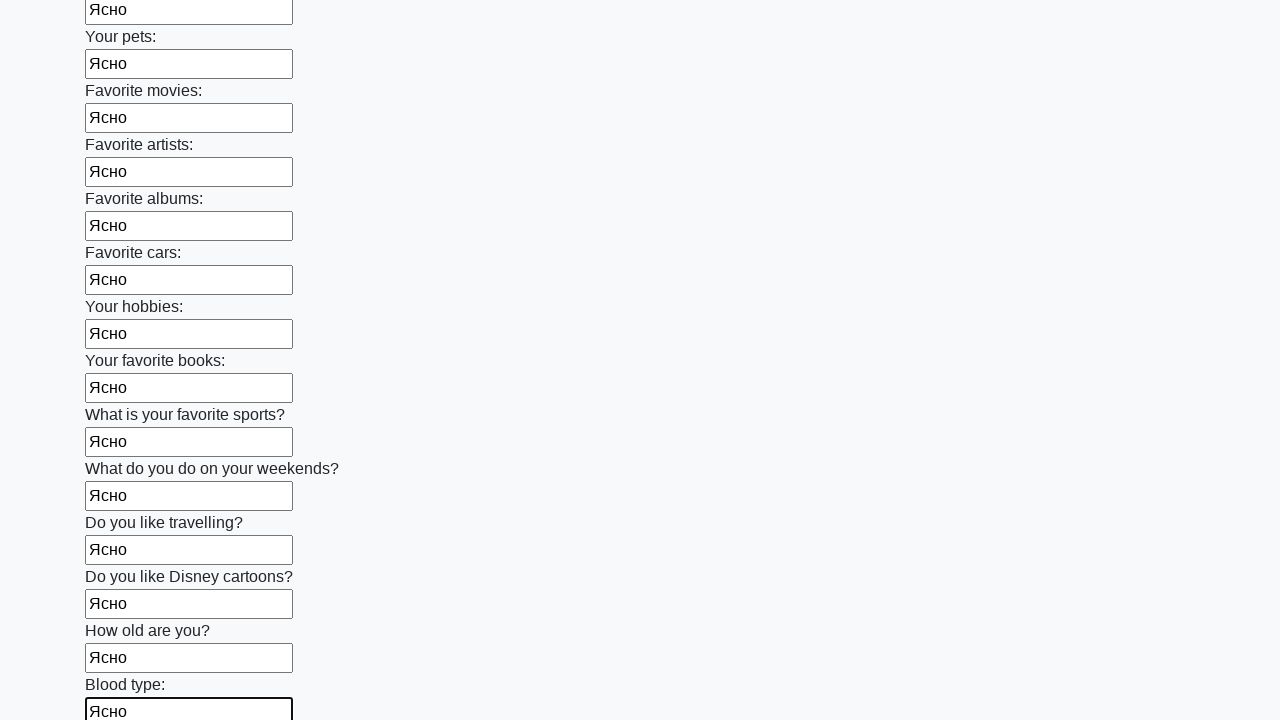

Filled input field with 'Ясно' on input >> nth=19
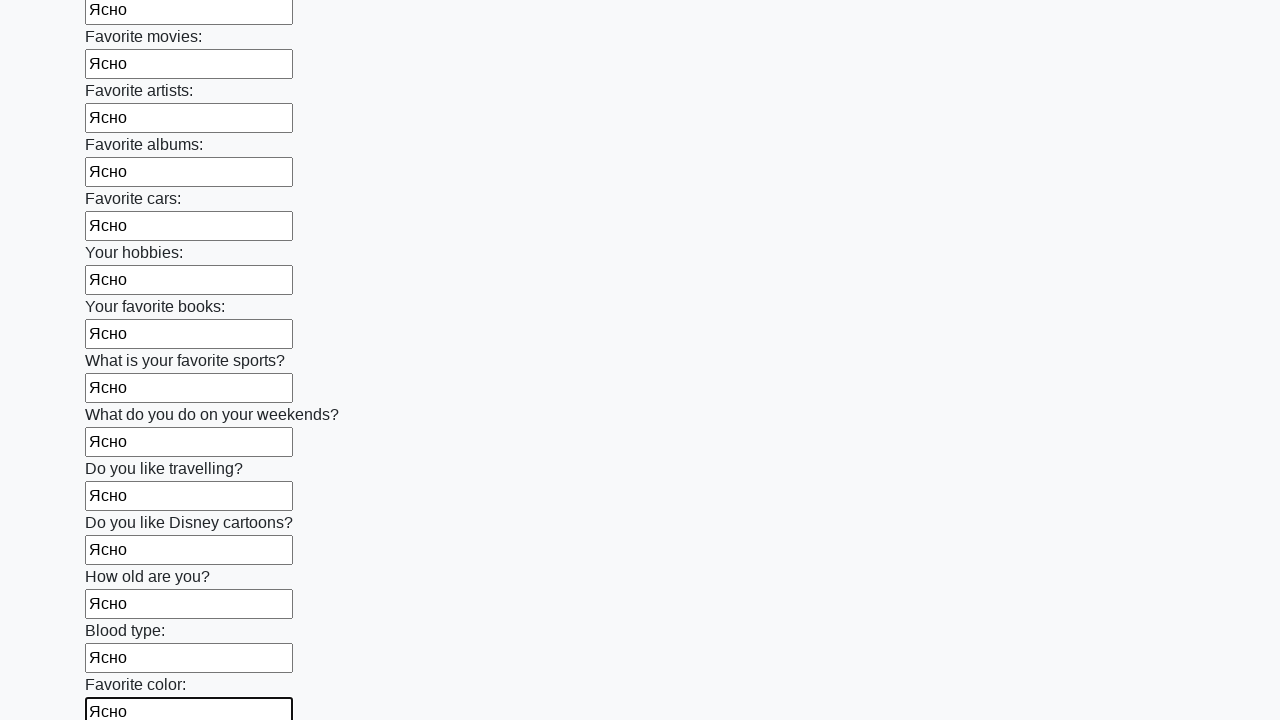

Filled input field with 'Ясно' on input >> nth=20
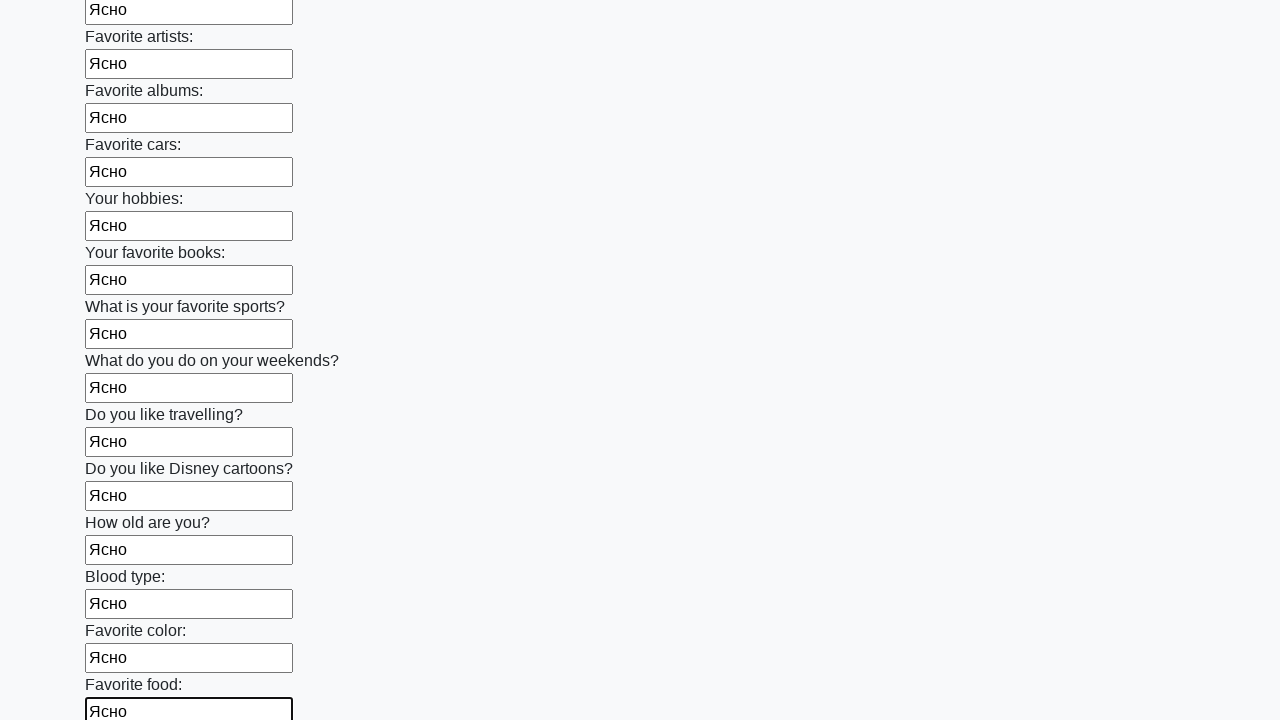

Filled input field with 'Ясно' on input >> nth=21
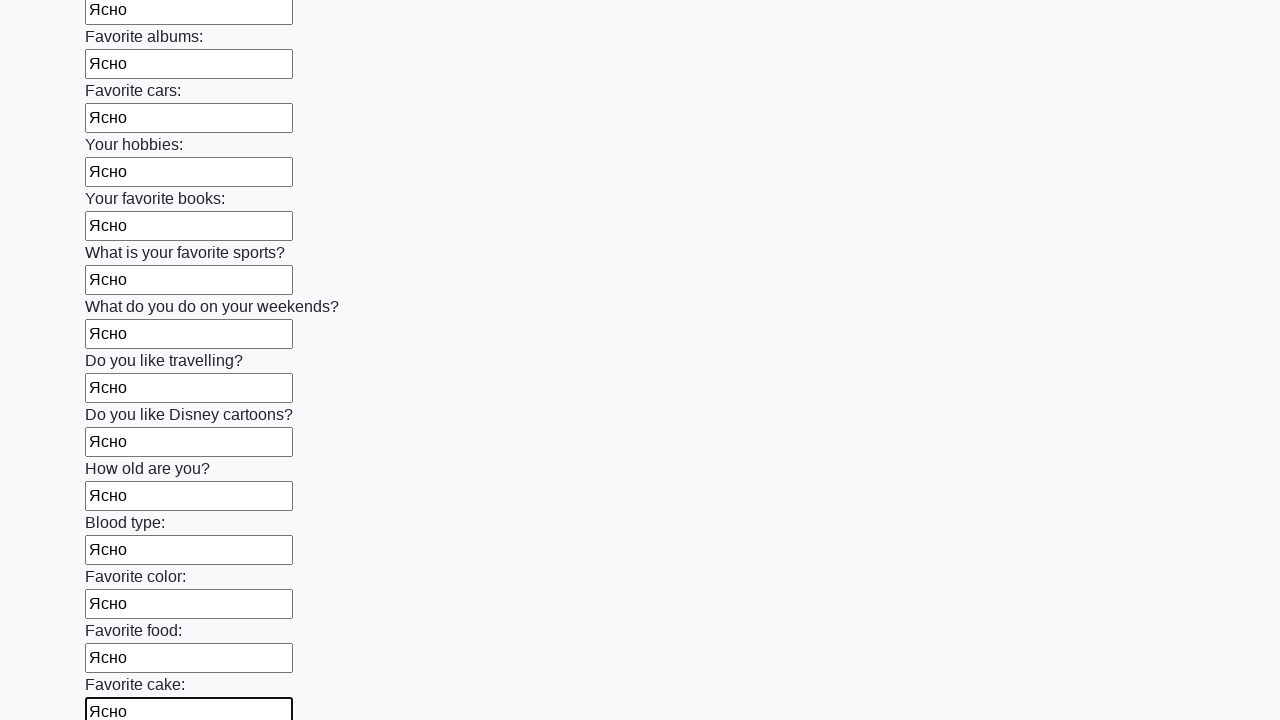

Filled input field with 'Ясно' on input >> nth=22
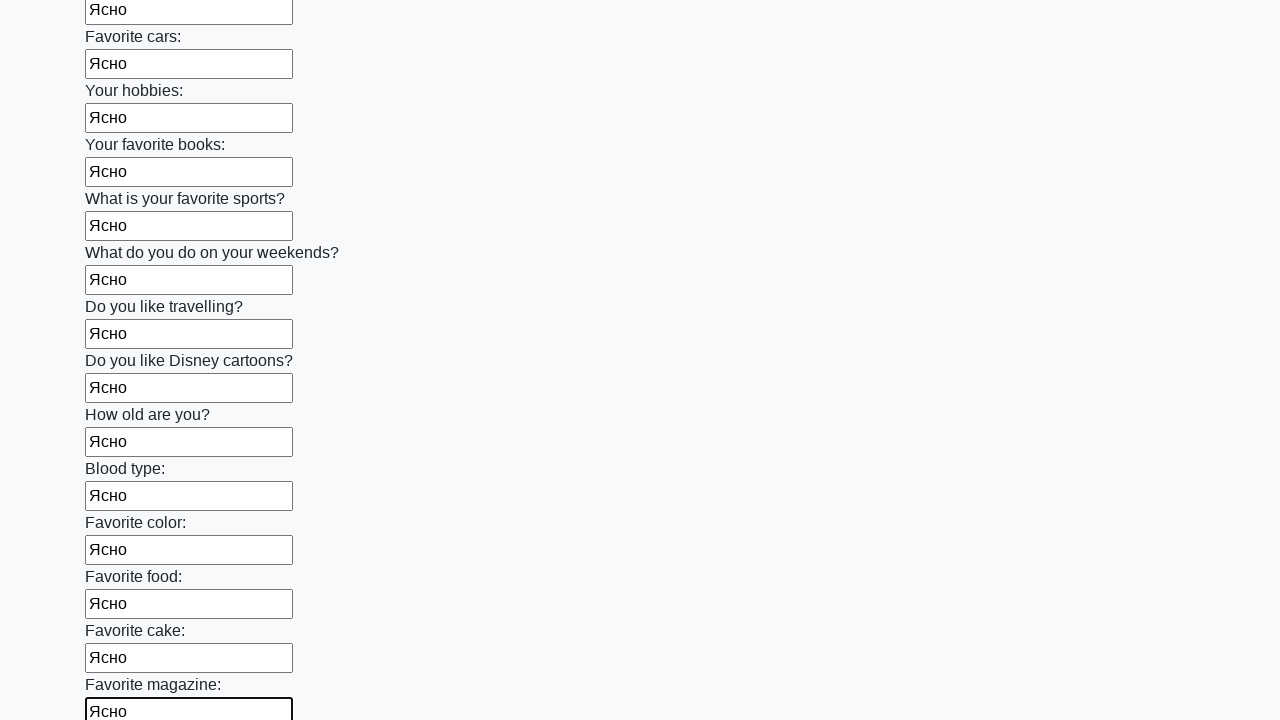

Filled input field with 'Ясно' on input >> nth=23
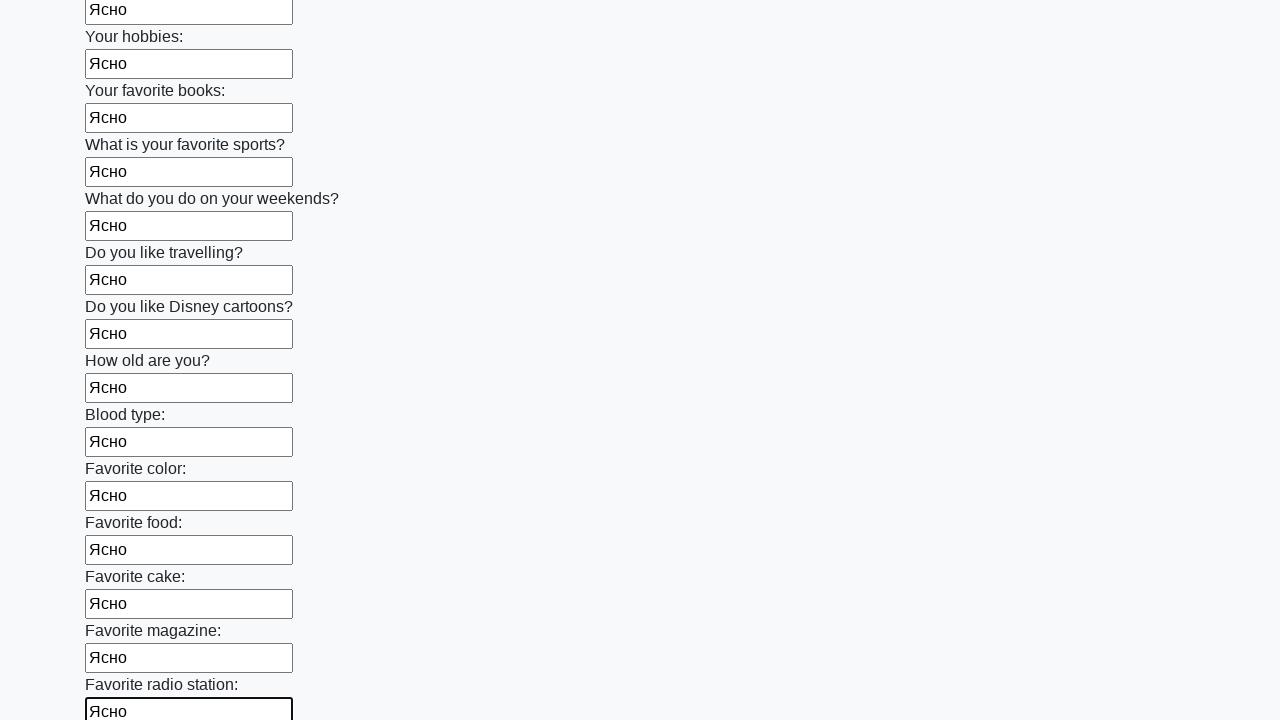

Filled input field with 'Ясно' on input >> nth=24
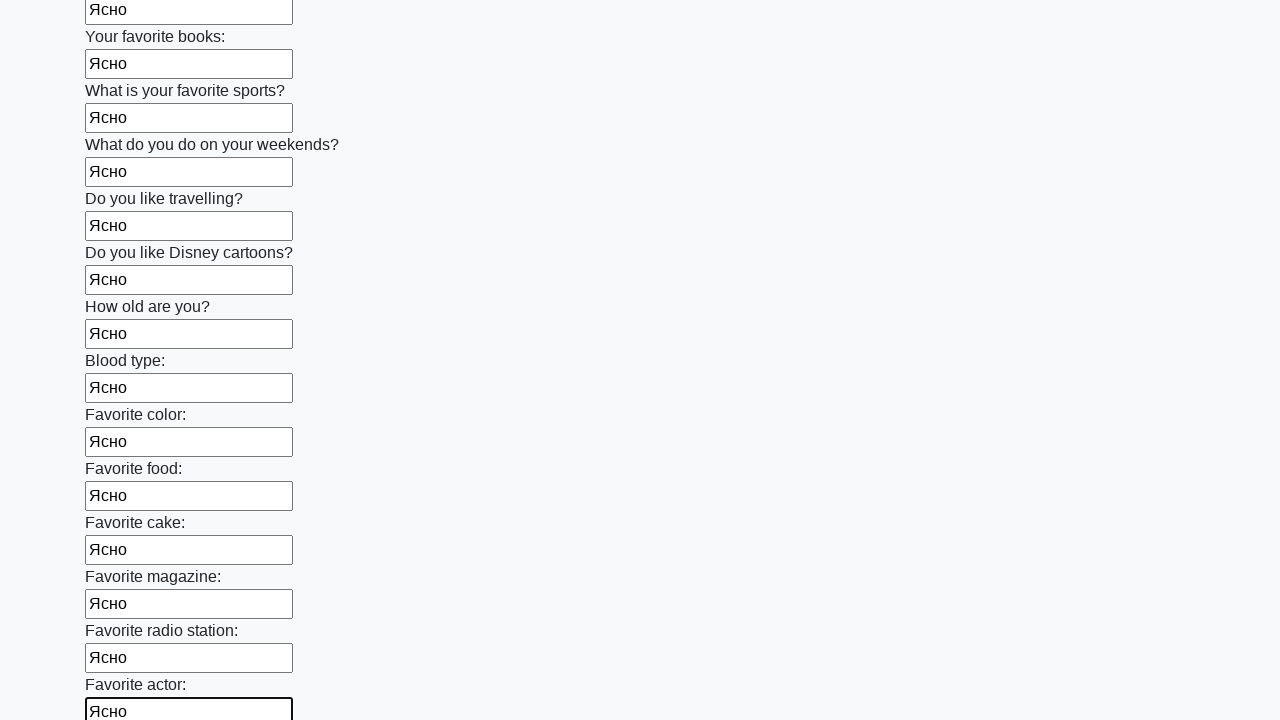

Filled input field with 'Ясно' on input >> nth=25
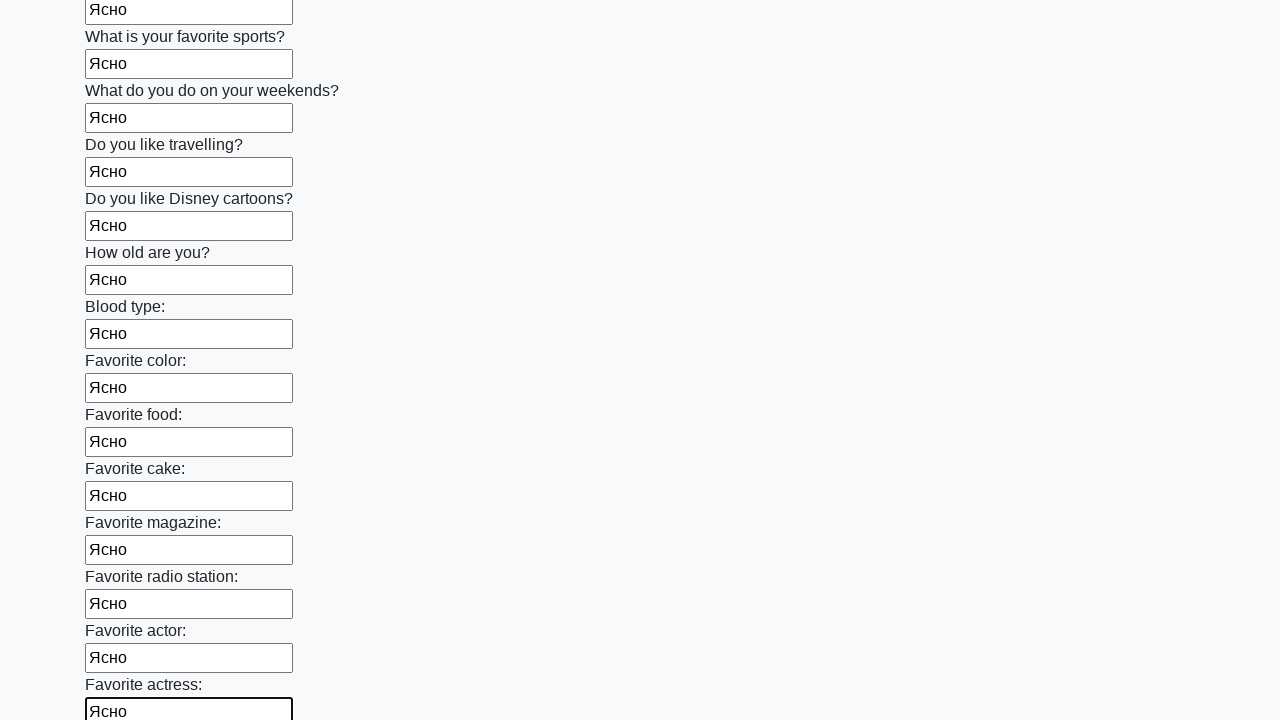

Filled input field with 'Ясно' on input >> nth=26
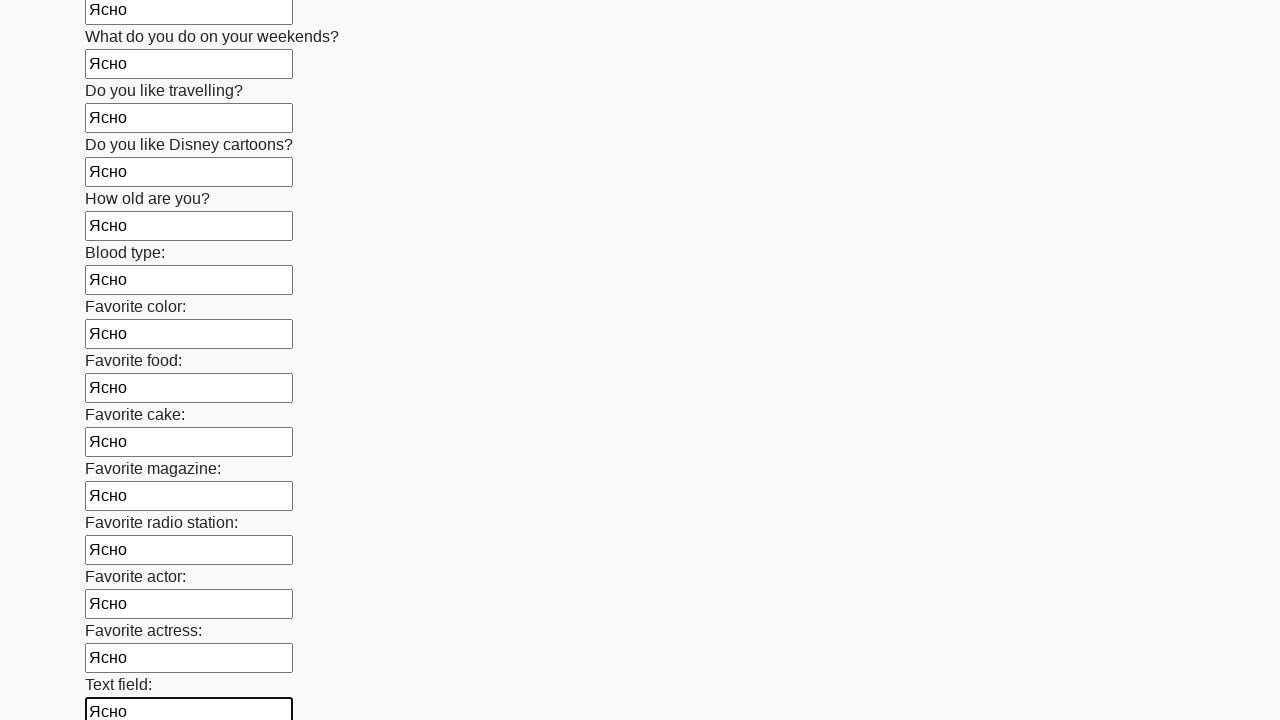

Filled input field with 'Ясно' on input >> nth=27
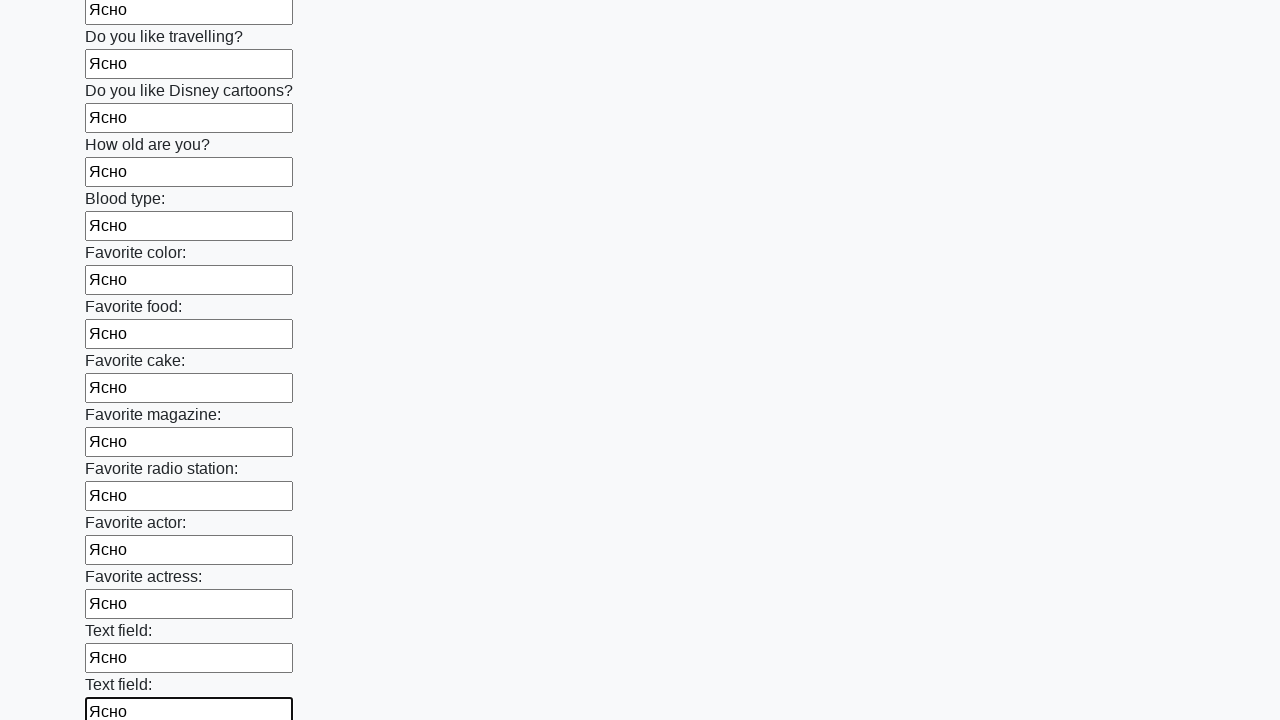

Filled input field with 'Ясно' on input >> nth=28
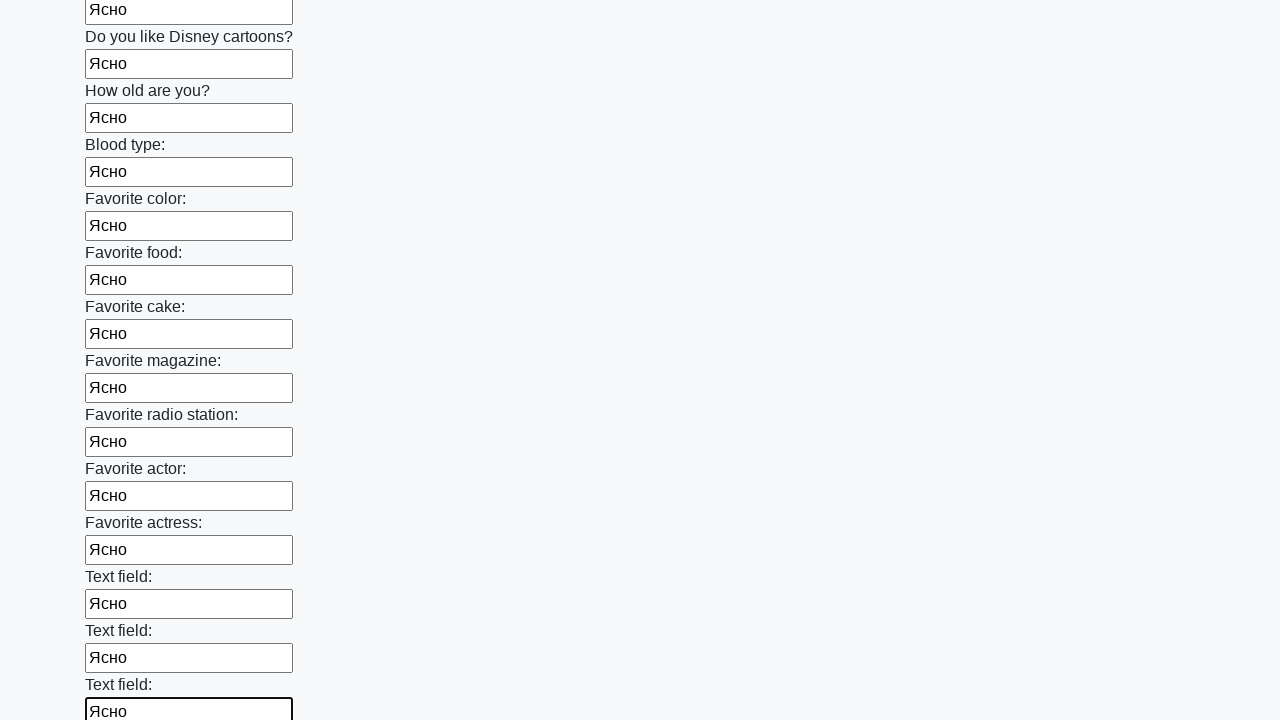

Filled input field with 'Ясно' on input >> nth=29
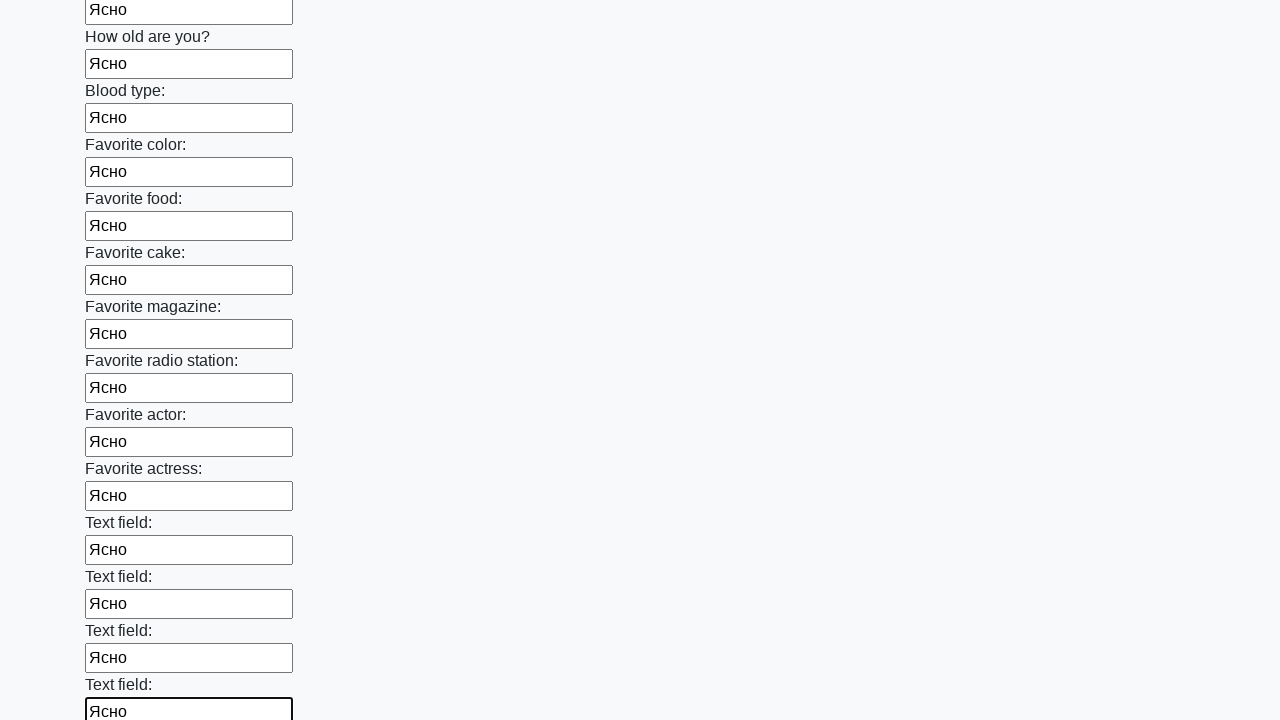

Filled input field with 'Ясно' on input >> nth=30
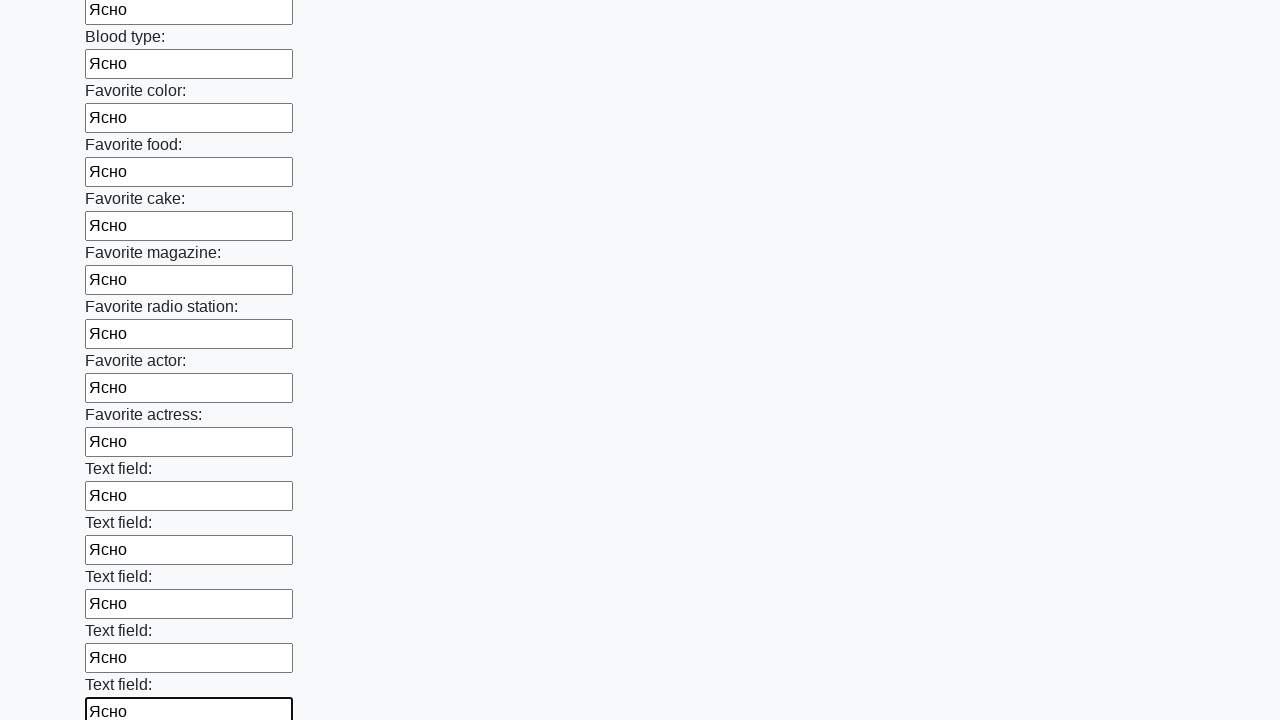

Filled input field with 'Ясно' on input >> nth=31
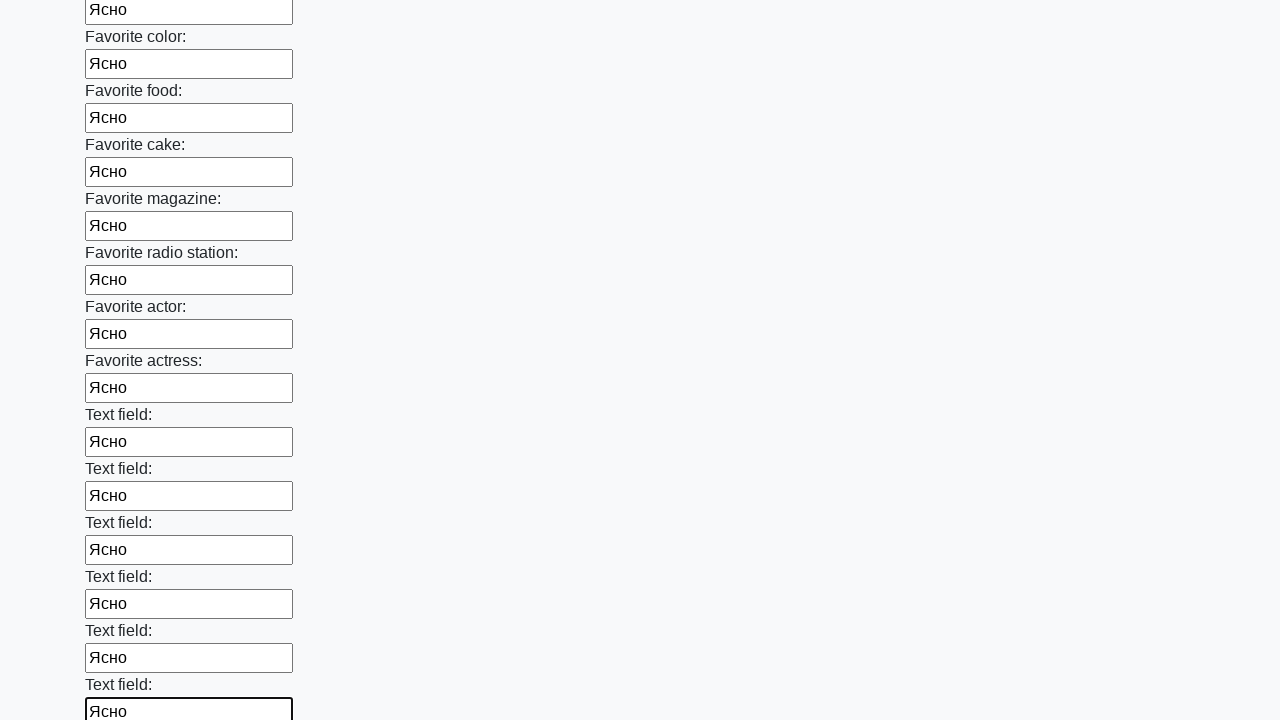

Filled input field with 'Ясно' on input >> nth=32
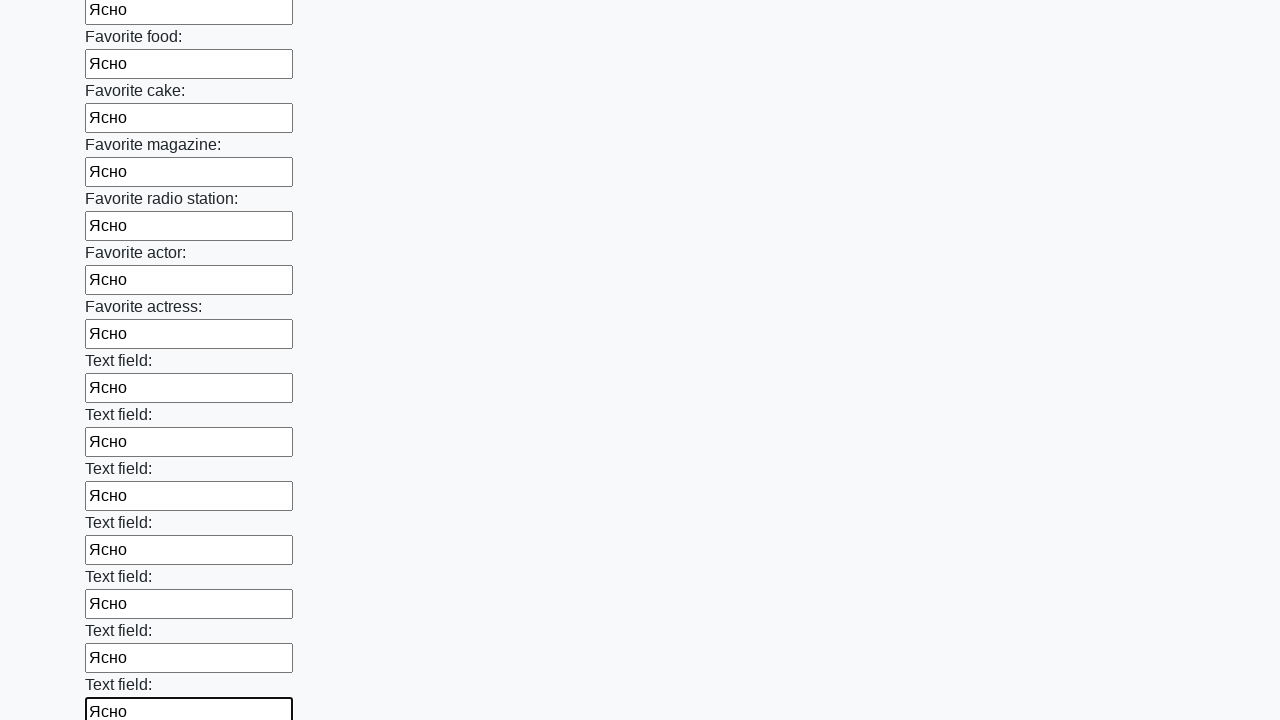

Filled input field with 'Ясно' on input >> nth=33
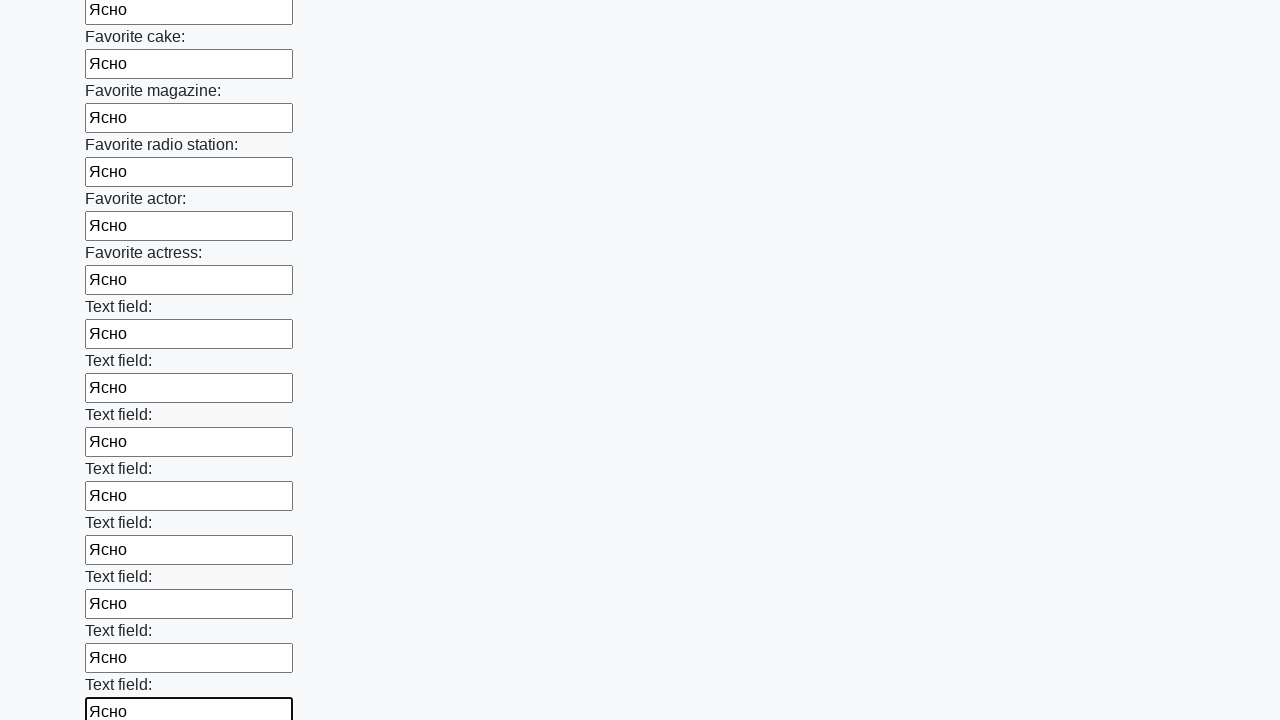

Filled input field with 'Ясно' on input >> nth=34
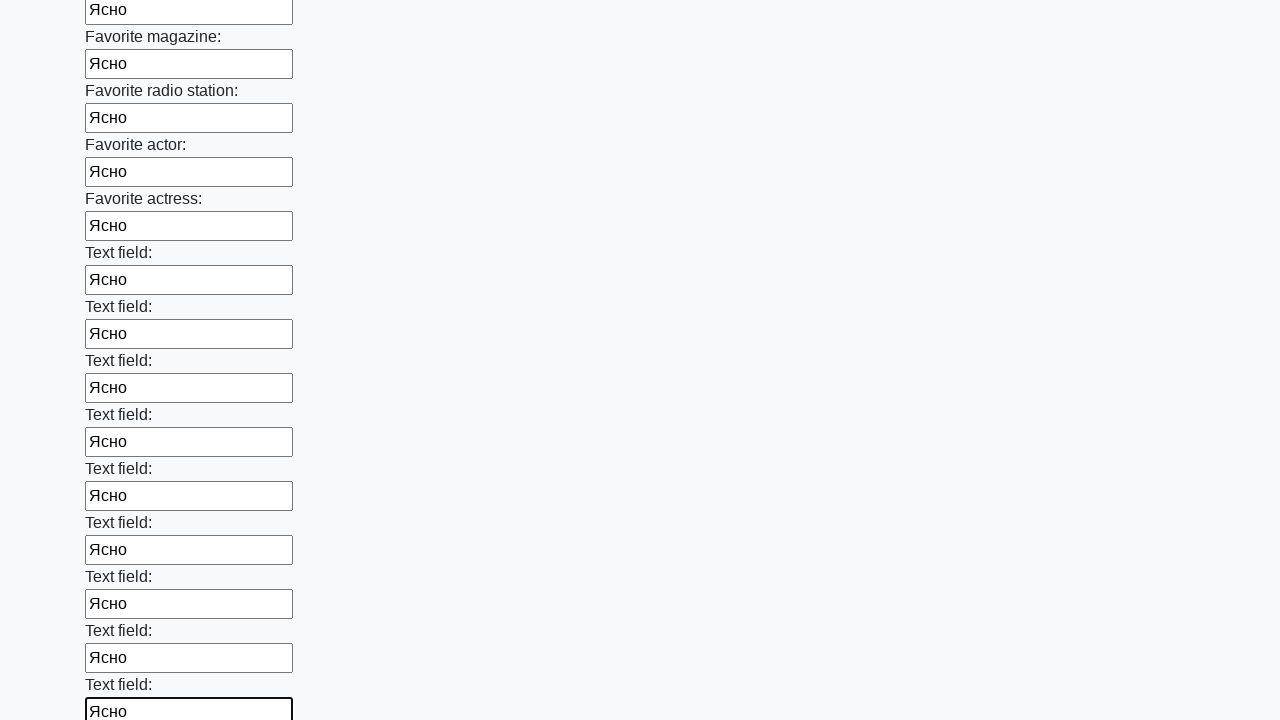

Filled input field with 'Ясно' on input >> nth=35
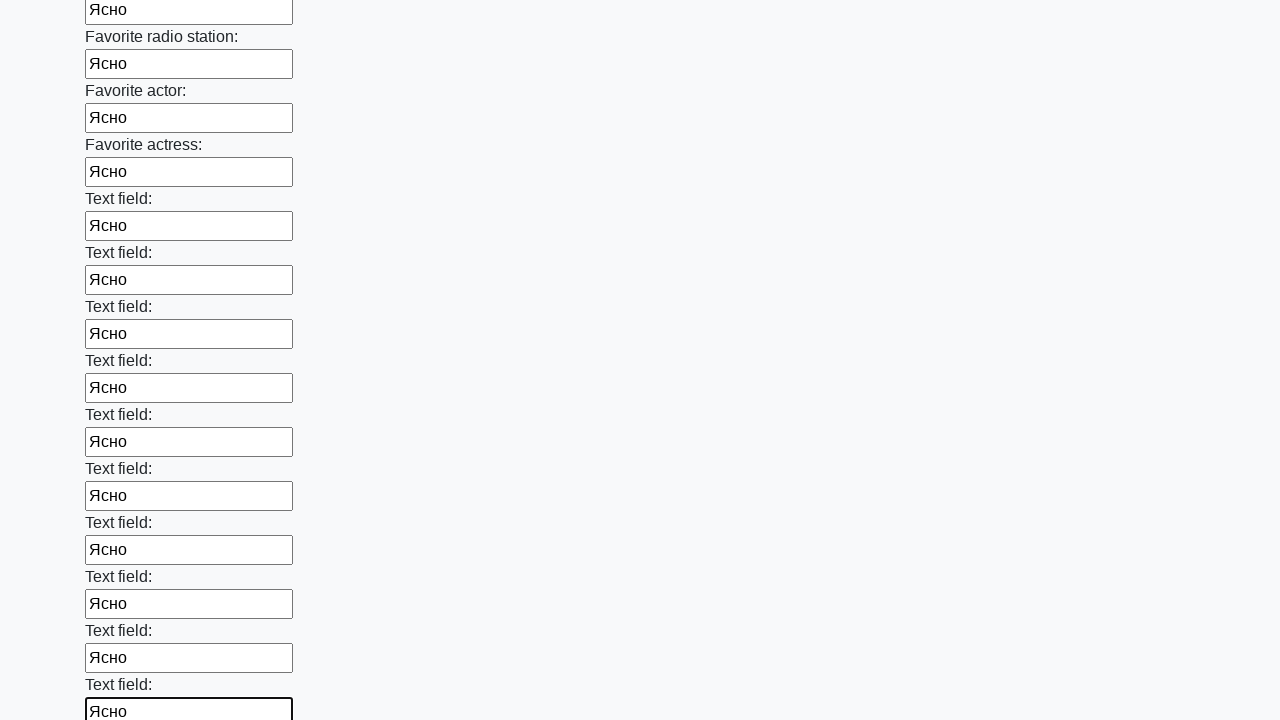

Filled input field with 'Ясно' on input >> nth=36
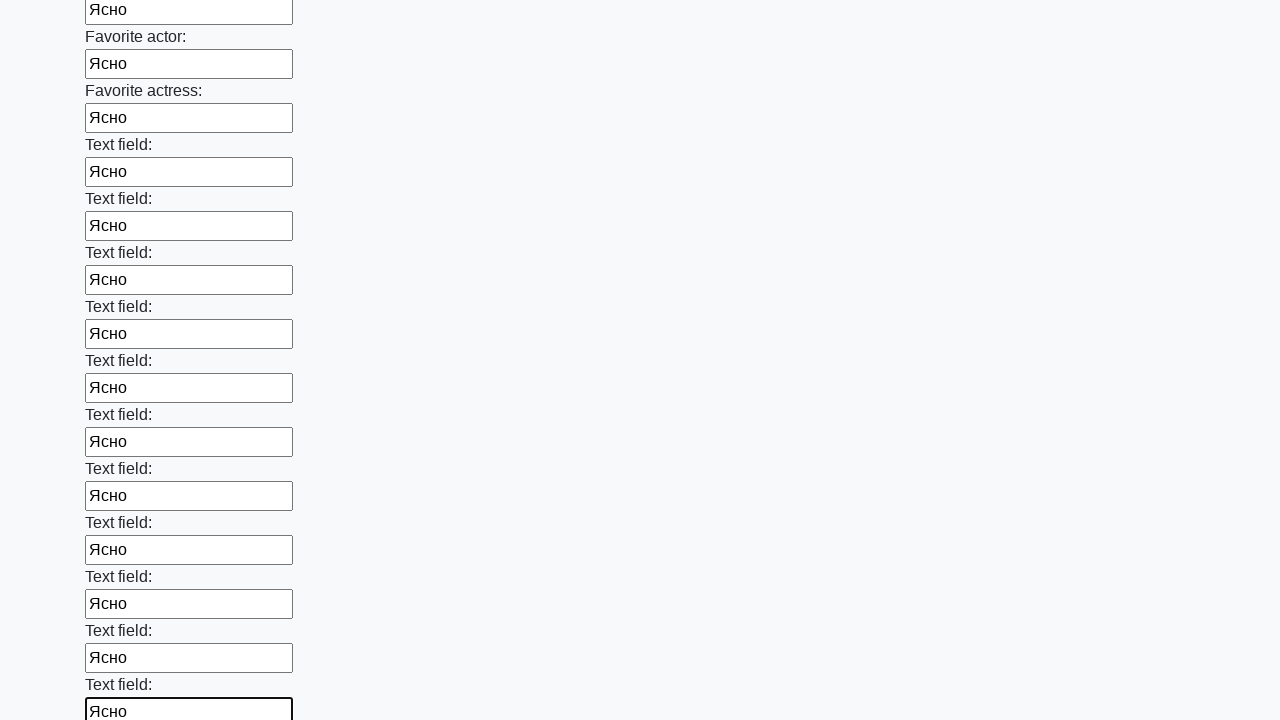

Filled input field with 'Ясно' on input >> nth=37
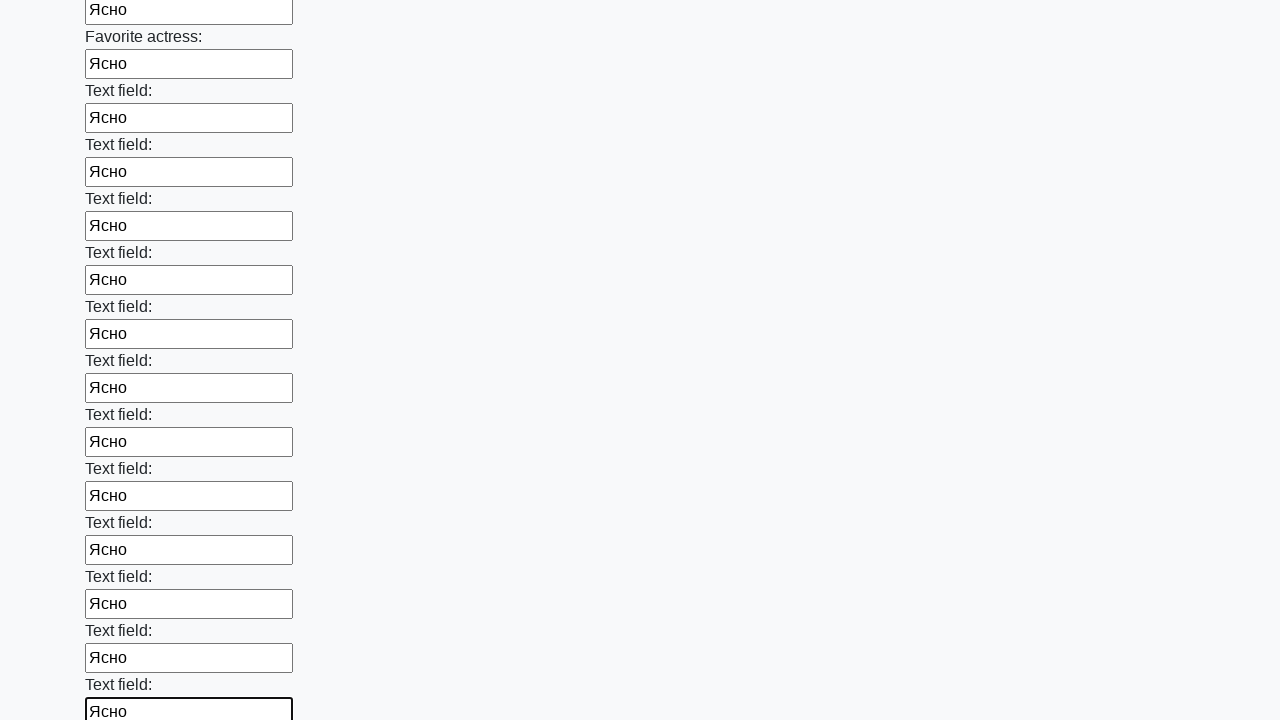

Filled input field with 'Ясно' on input >> nth=38
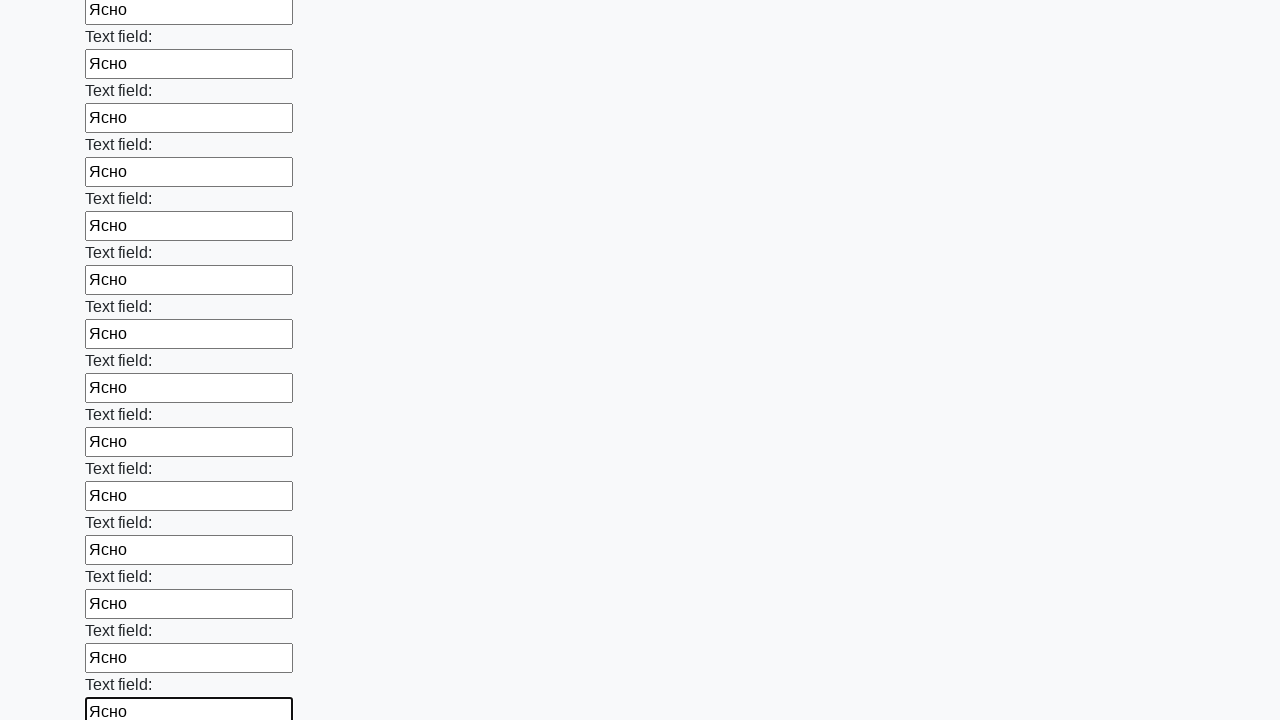

Filled input field with 'Ясно' on input >> nth=39
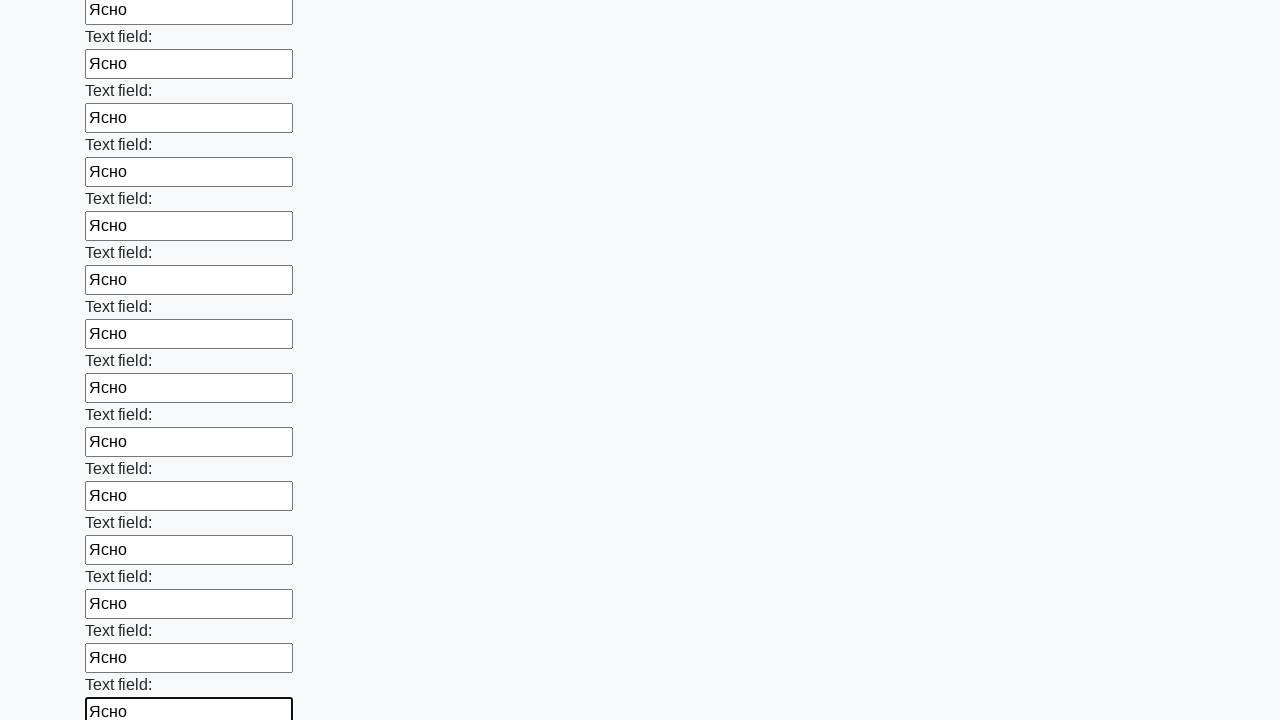

Filled input field with 'Ясно' on input >> nth=40
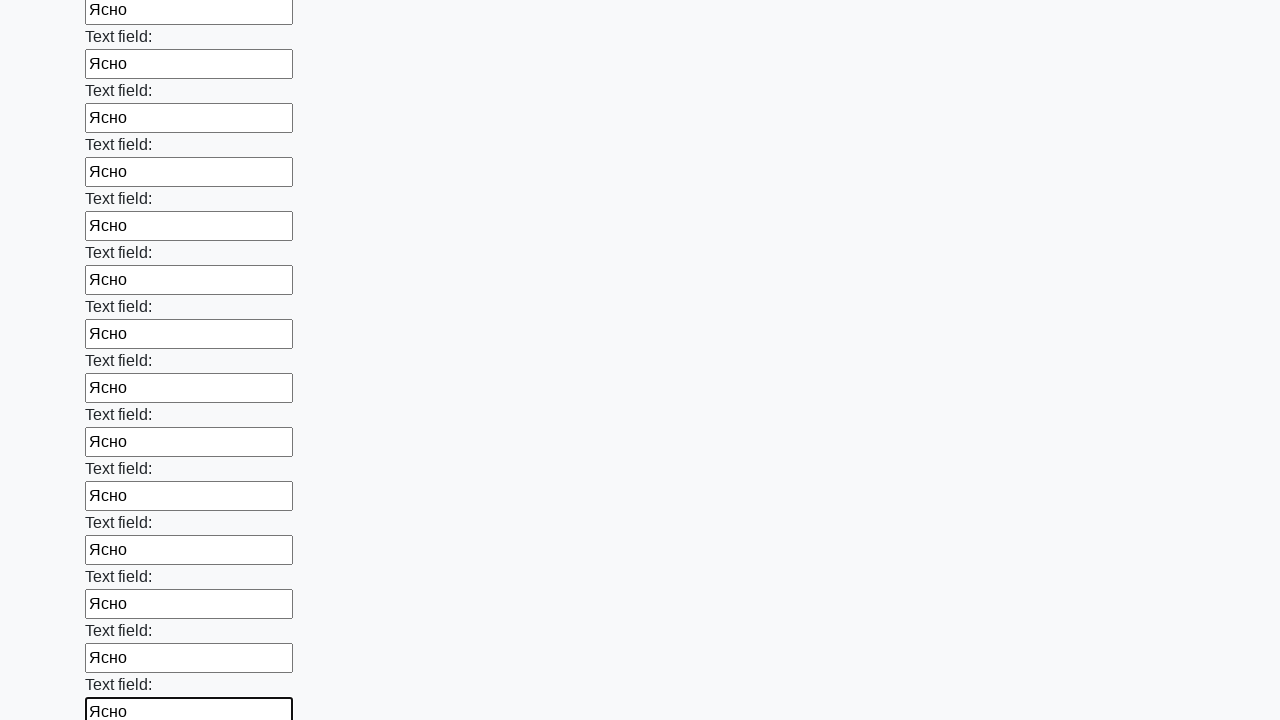

Filled input field with 'Ясно' on input >> nth=41
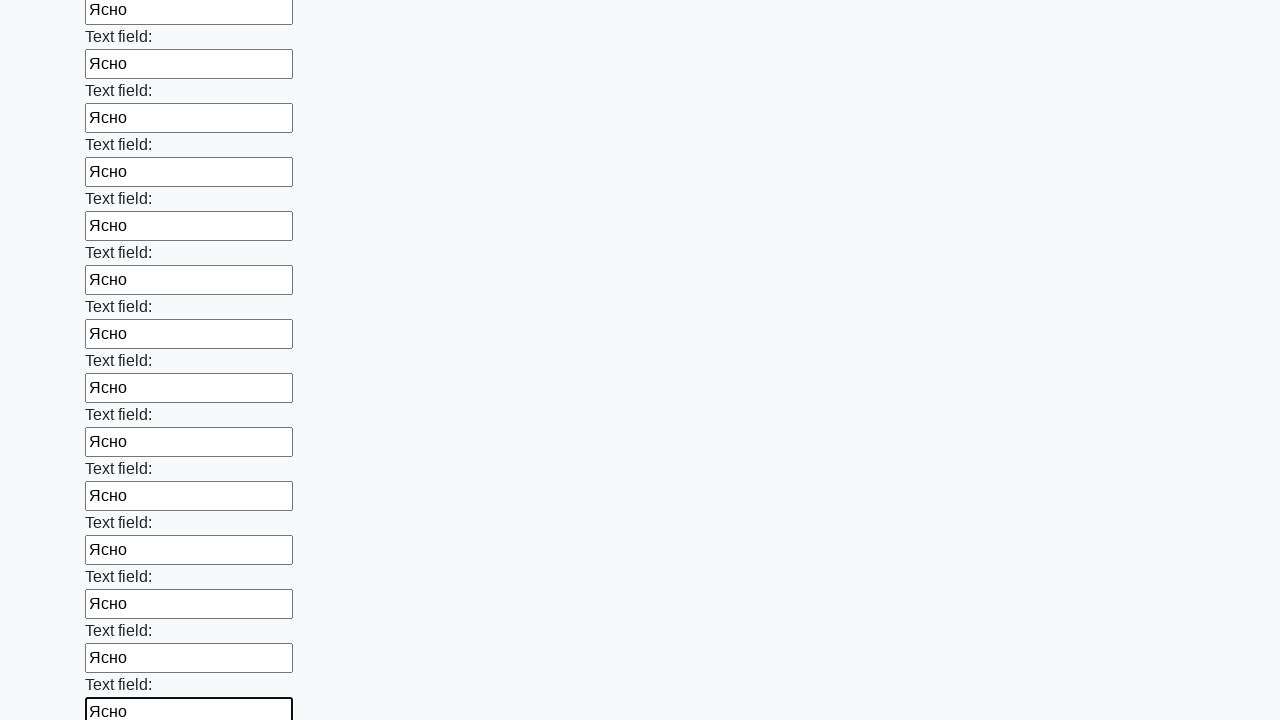

Filled input field with 'Ясно' on input >> nth=42
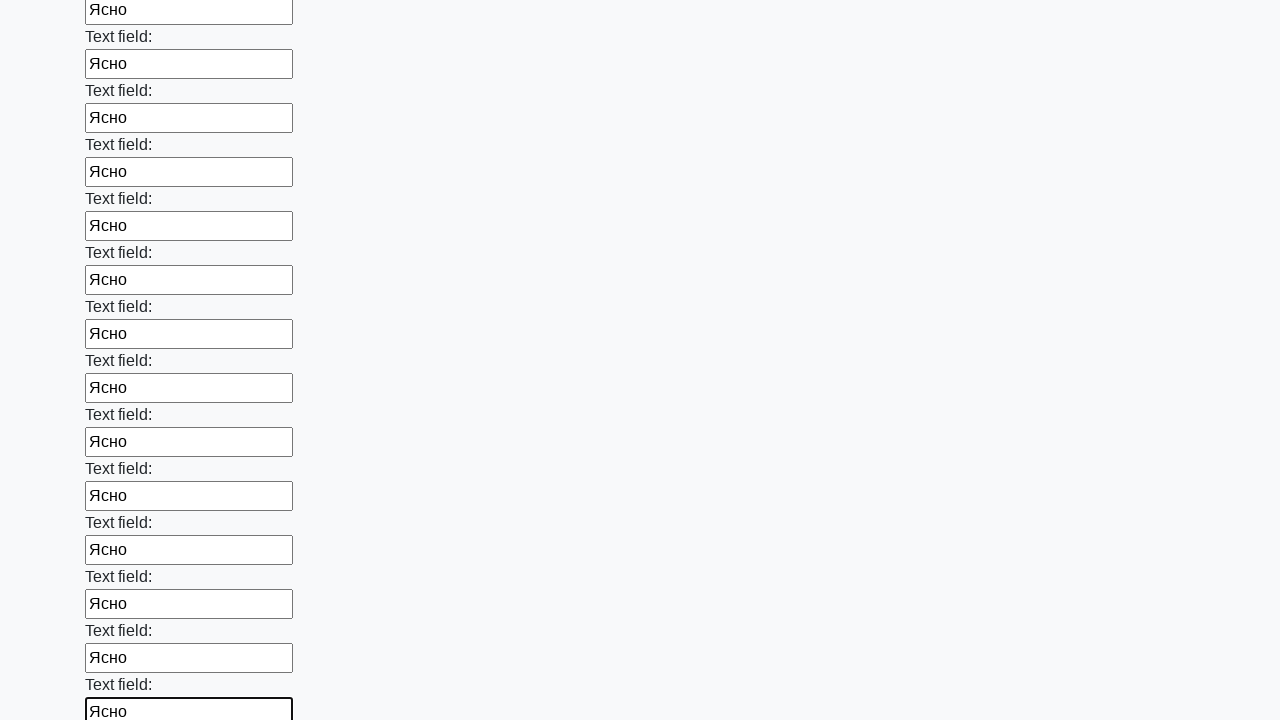

Filled input field with 'Ясно' on input >> nth=43
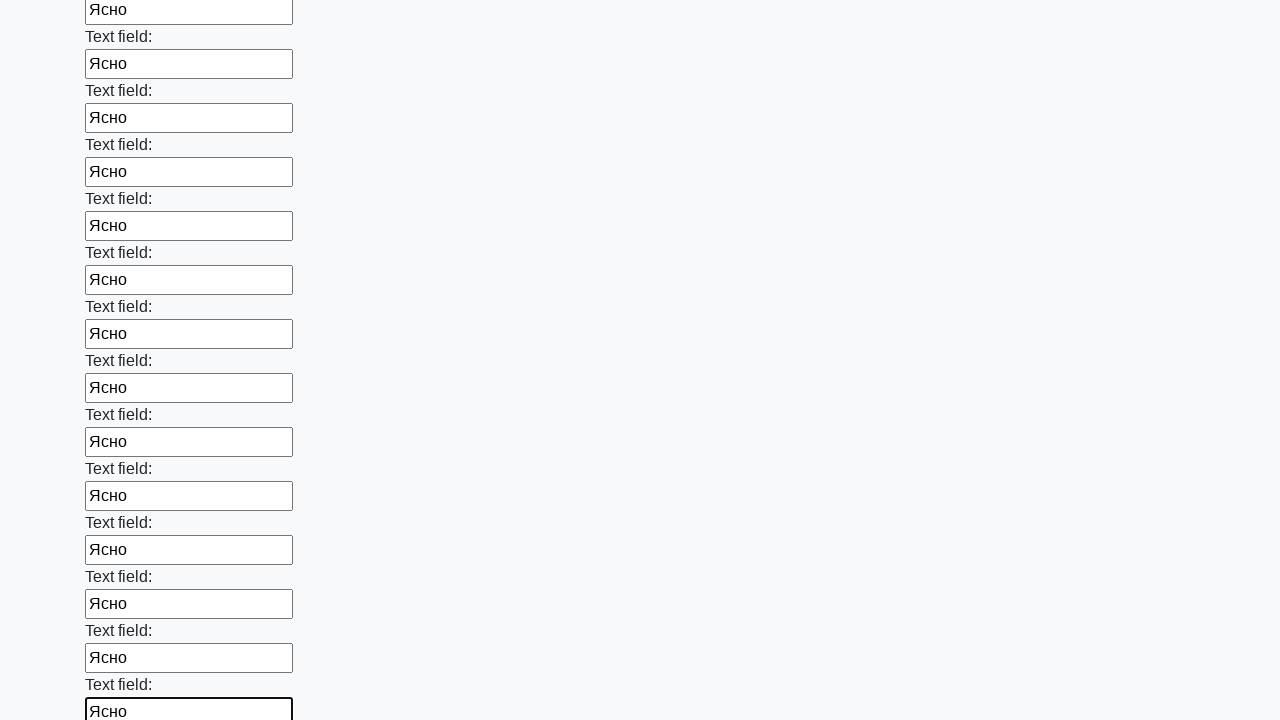

Filled input field with 'Ясно' on input >> nth=44
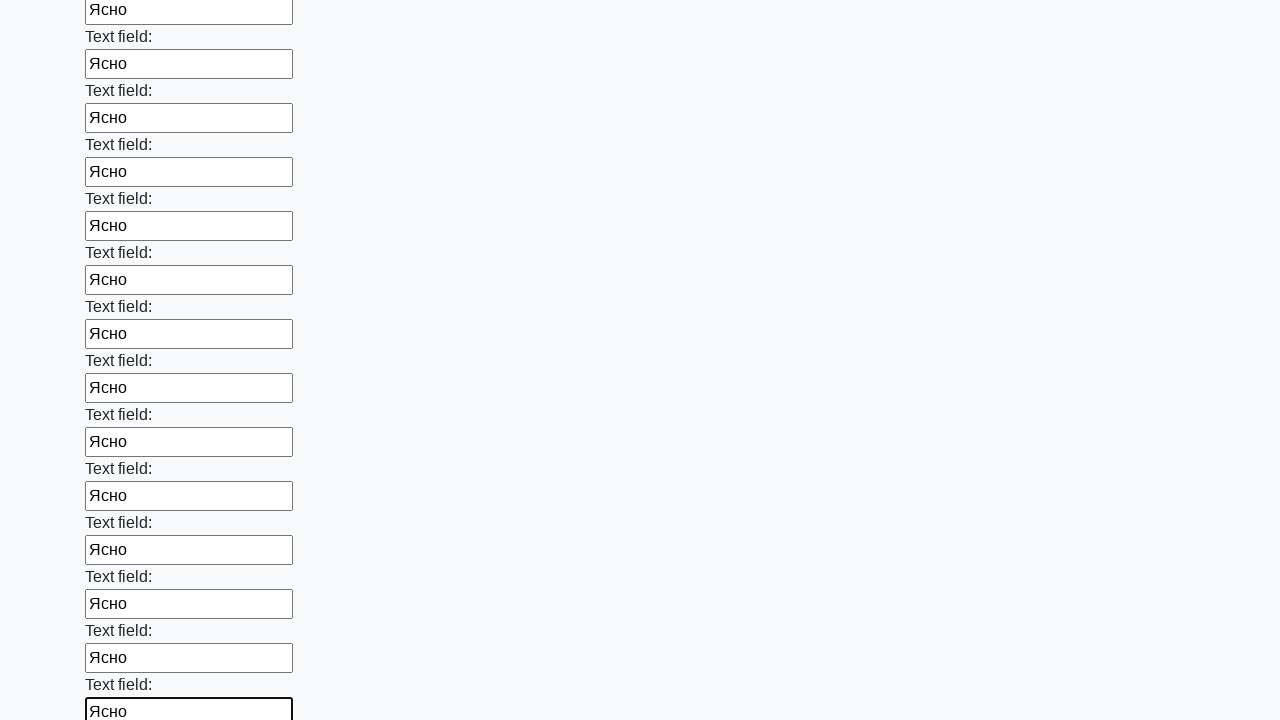

Filled input field with 'Ясно' on input >> nth=45
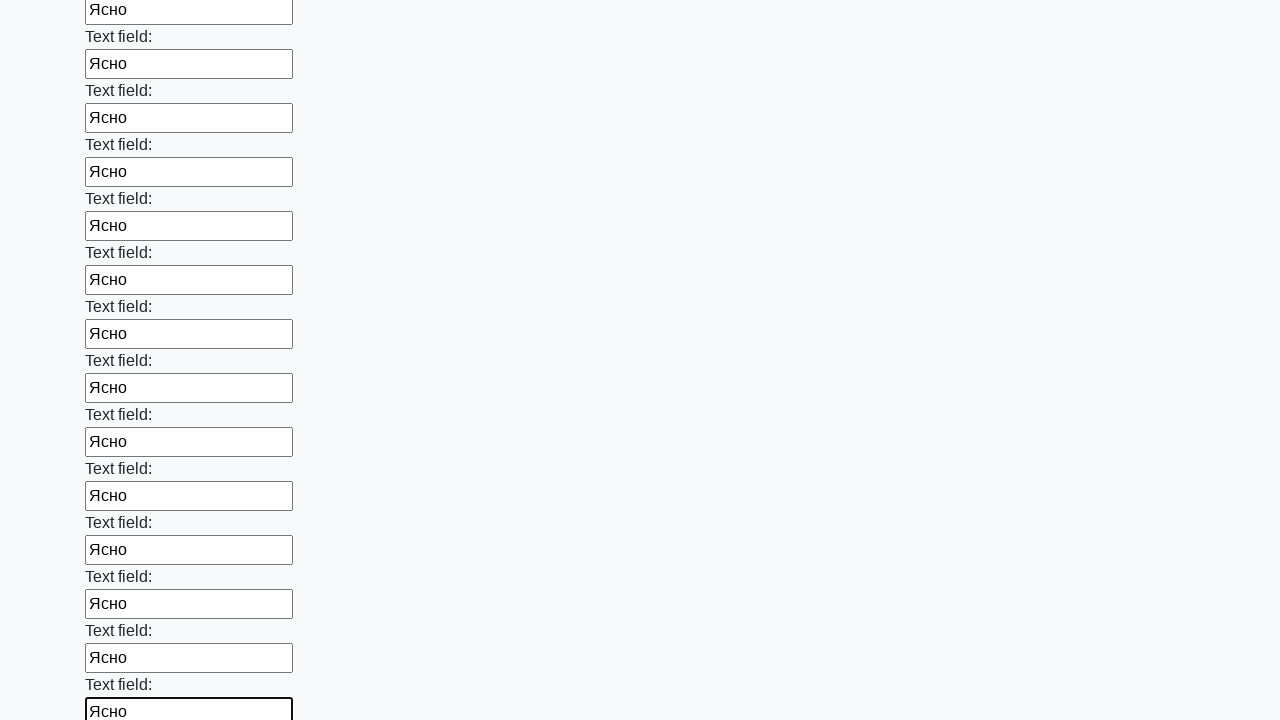

Filled input field with 'Ясно' on input >> nth=46
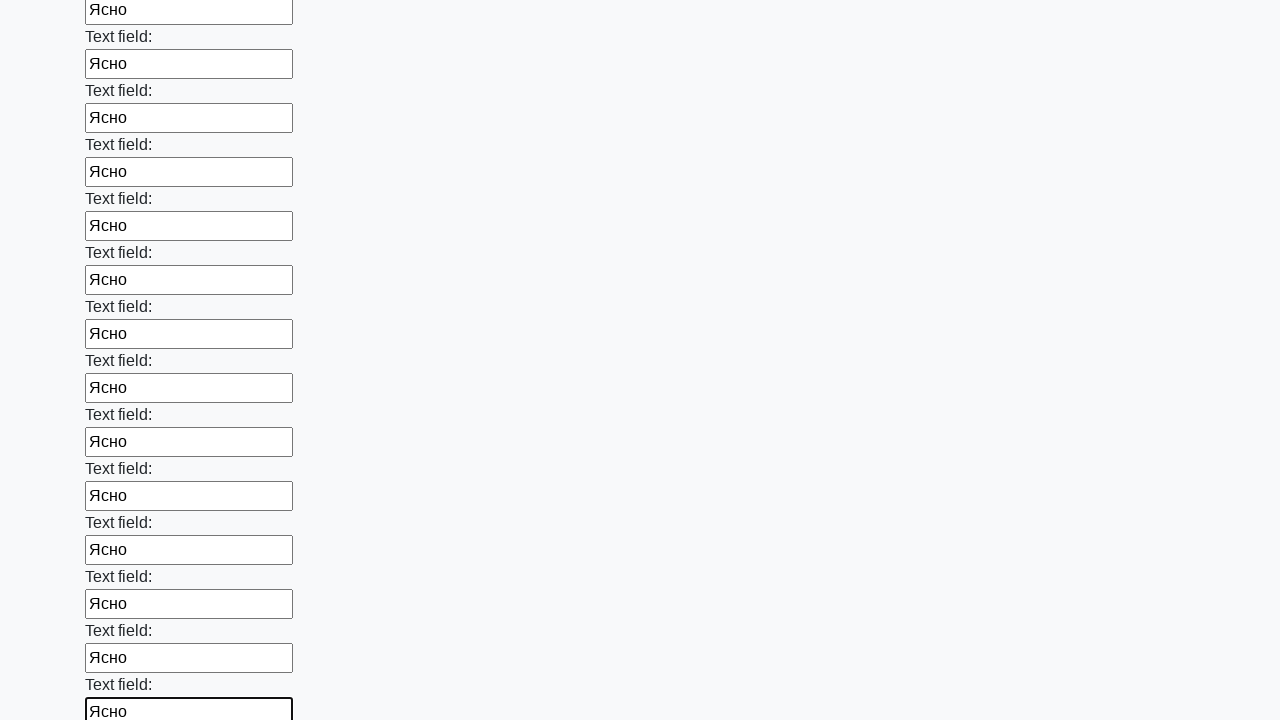

Filled input field with 'Ясно' on input >> nth=47
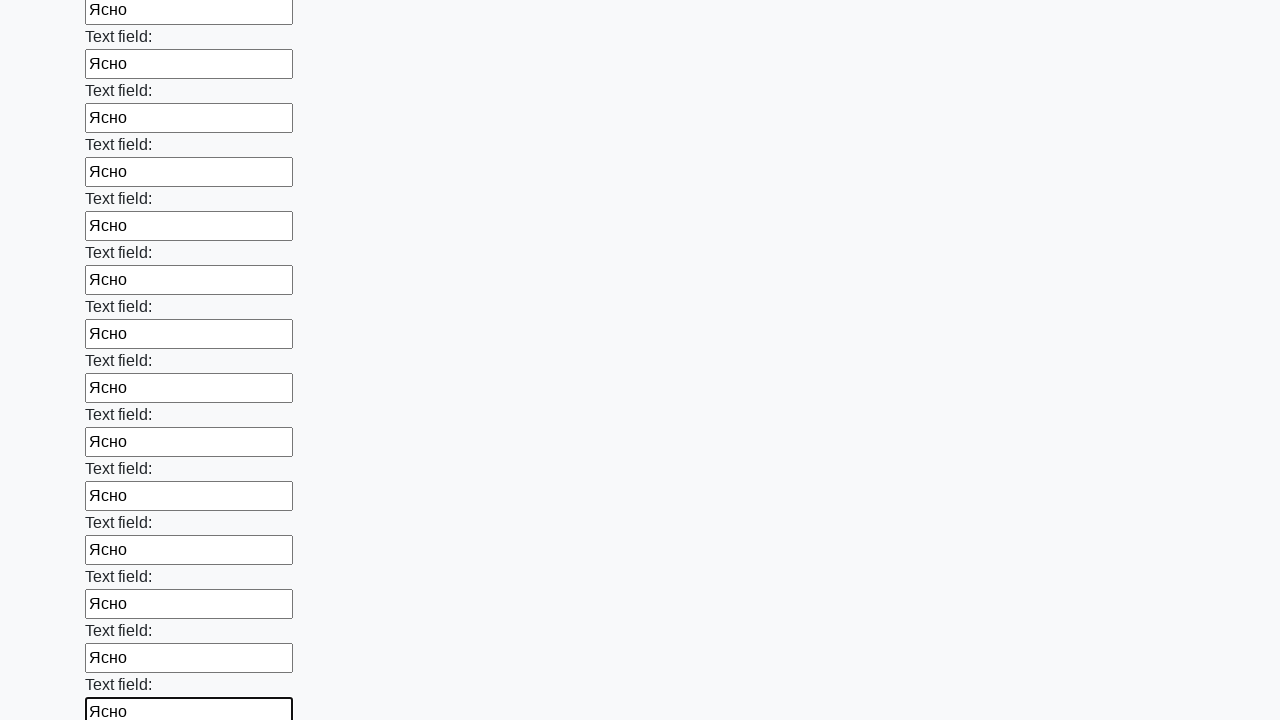

Filled input field with 'Ясно' on input >> nth=48
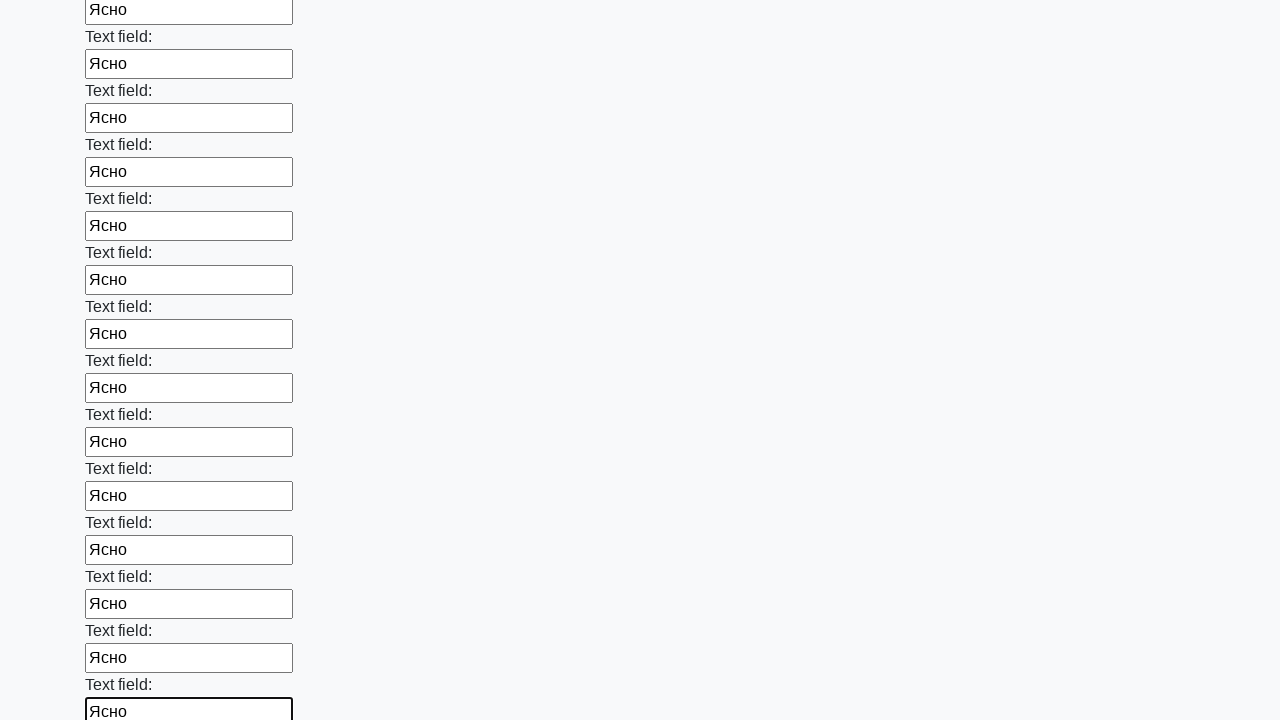

Filled input field with 'Ясно' on input >> nth=49
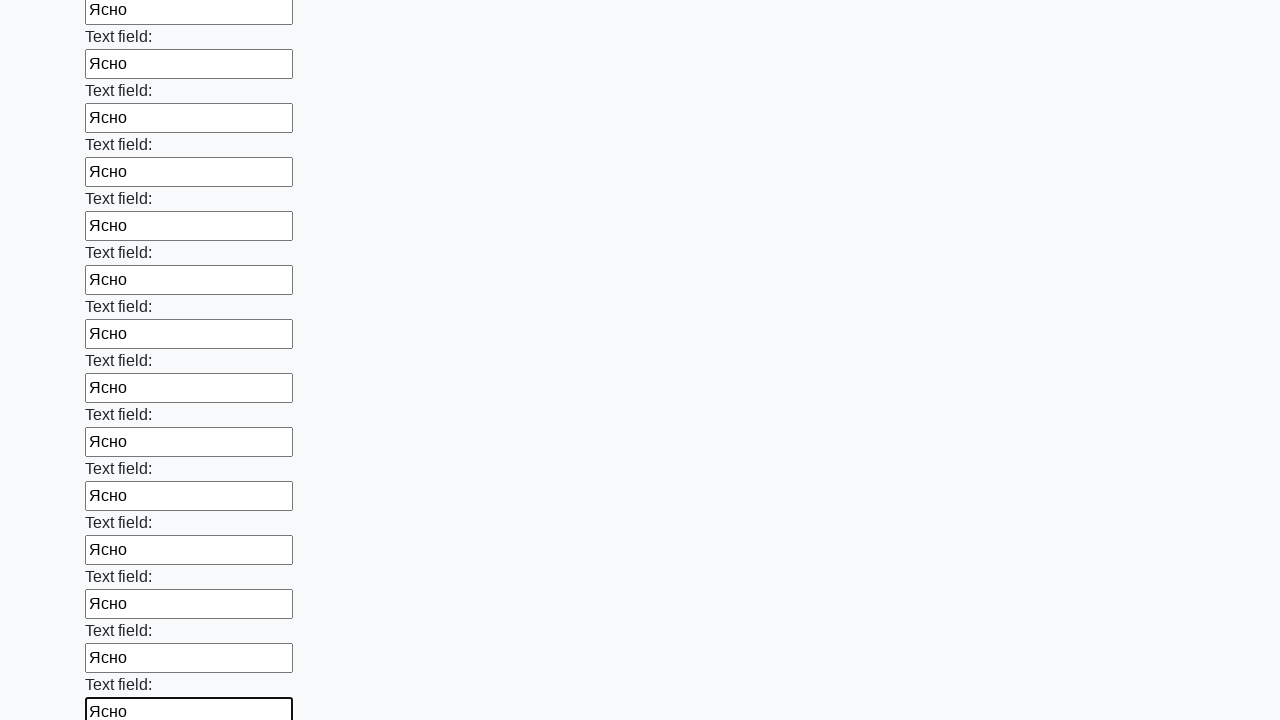

Filled input field with 'Ясно' on input >> nth=50
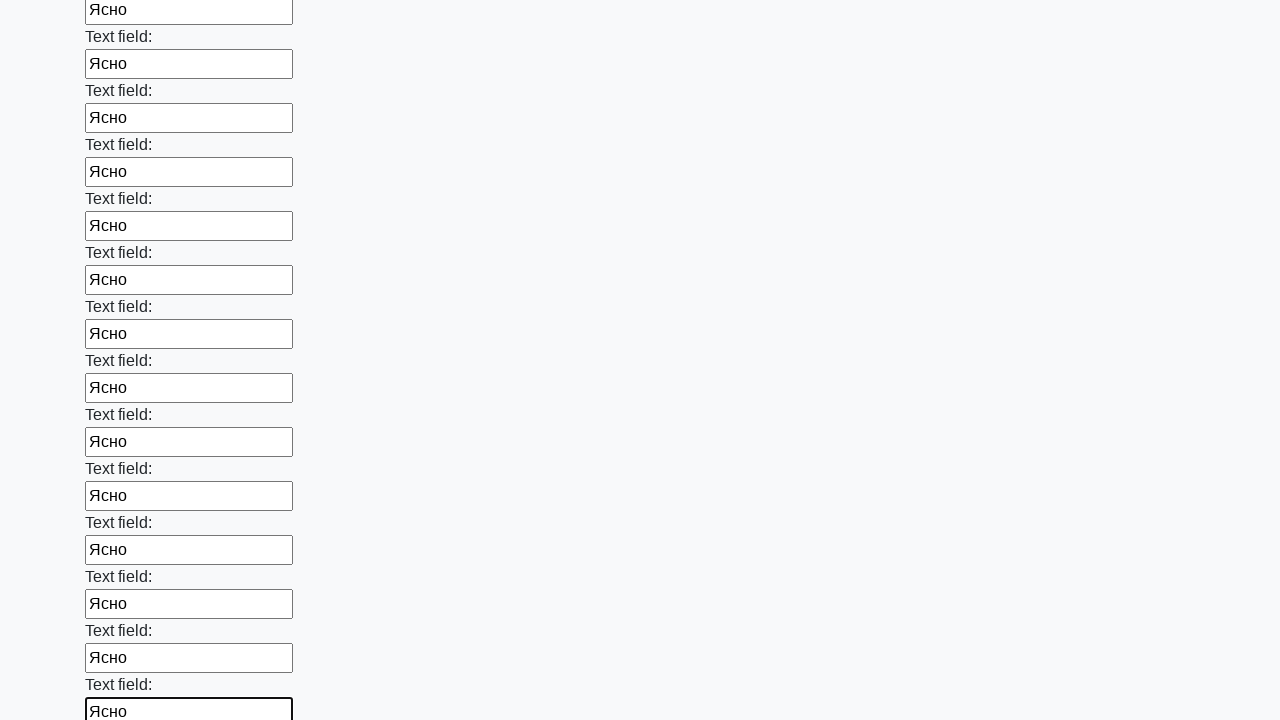

Filled input field with 'Ясно' on input >> nth=51
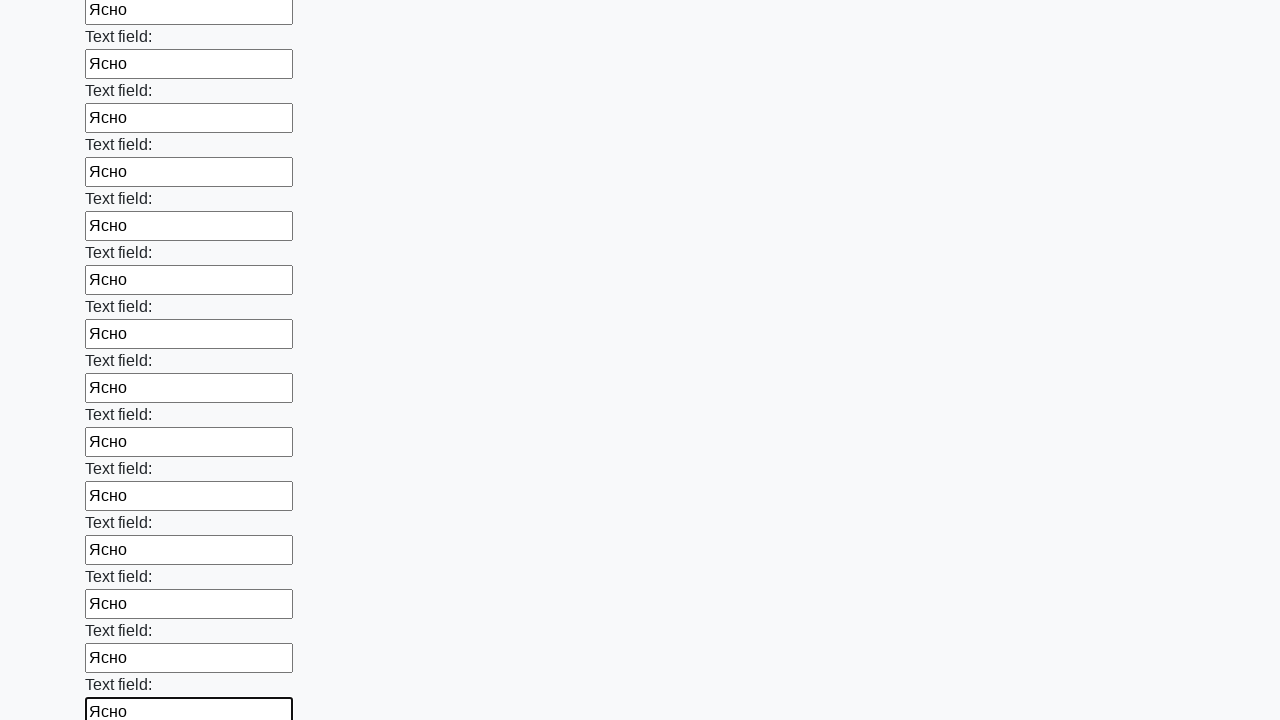

Filled input field with 'Ясно' on input >> nth=52
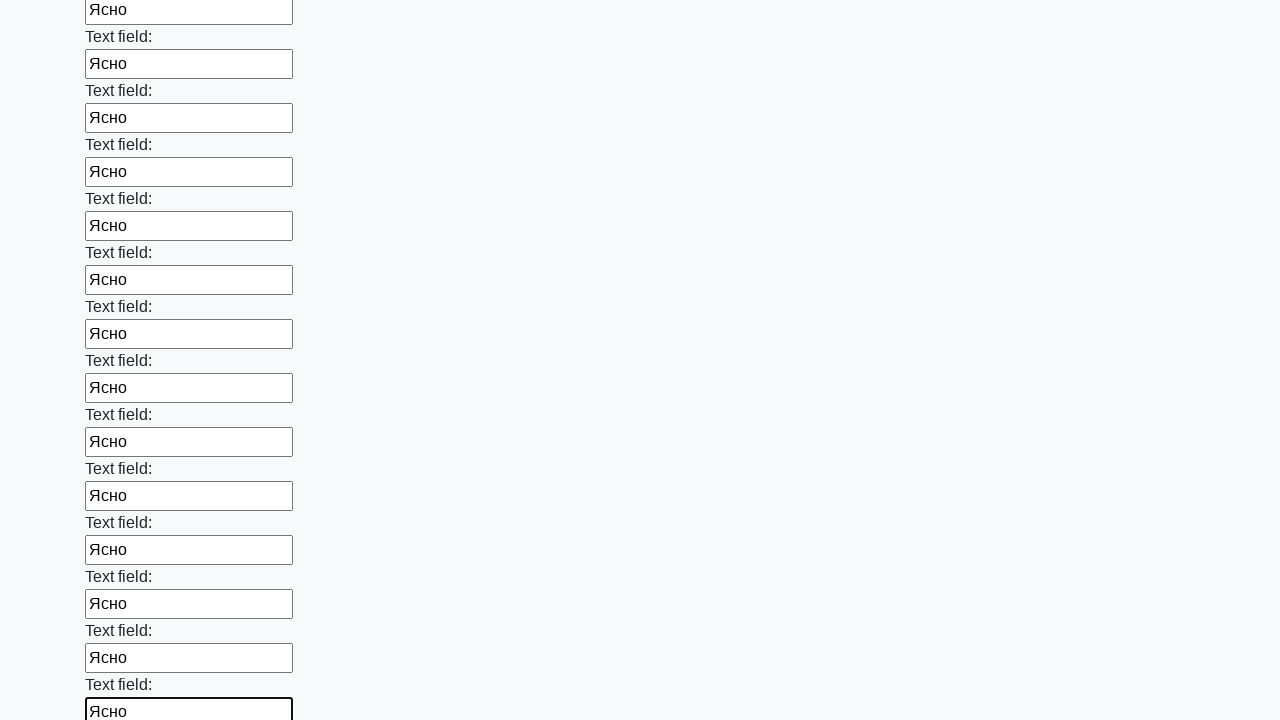

Filled input field with 'Ясно' on input >> nth=53
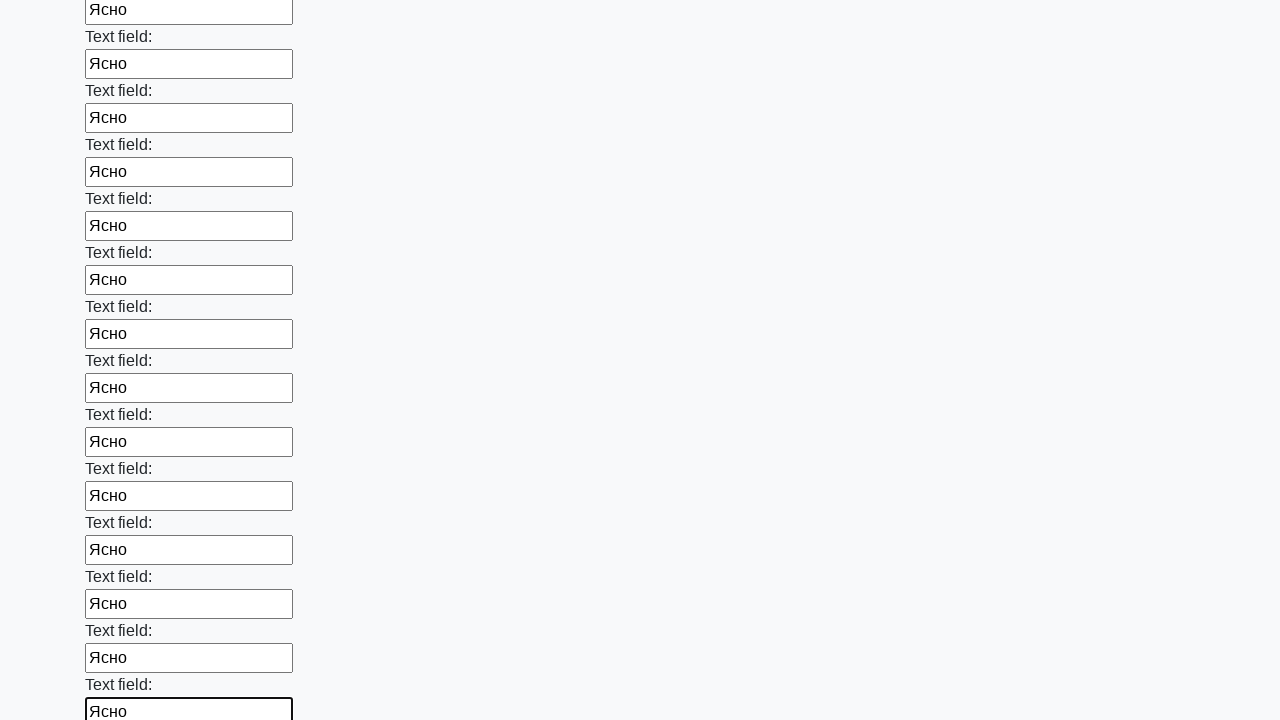

Filled input field with 'Ясно' on input >> nth=54
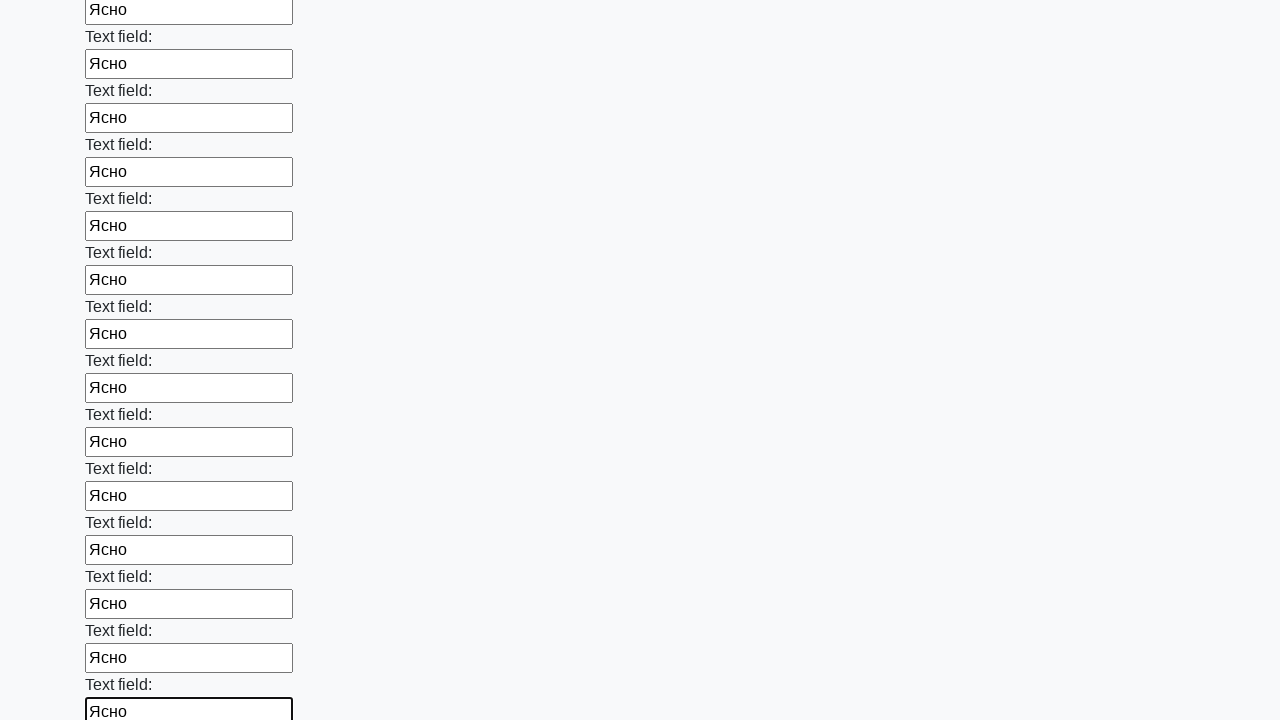

Filled input field with 'Ясно' on input >> nth=55
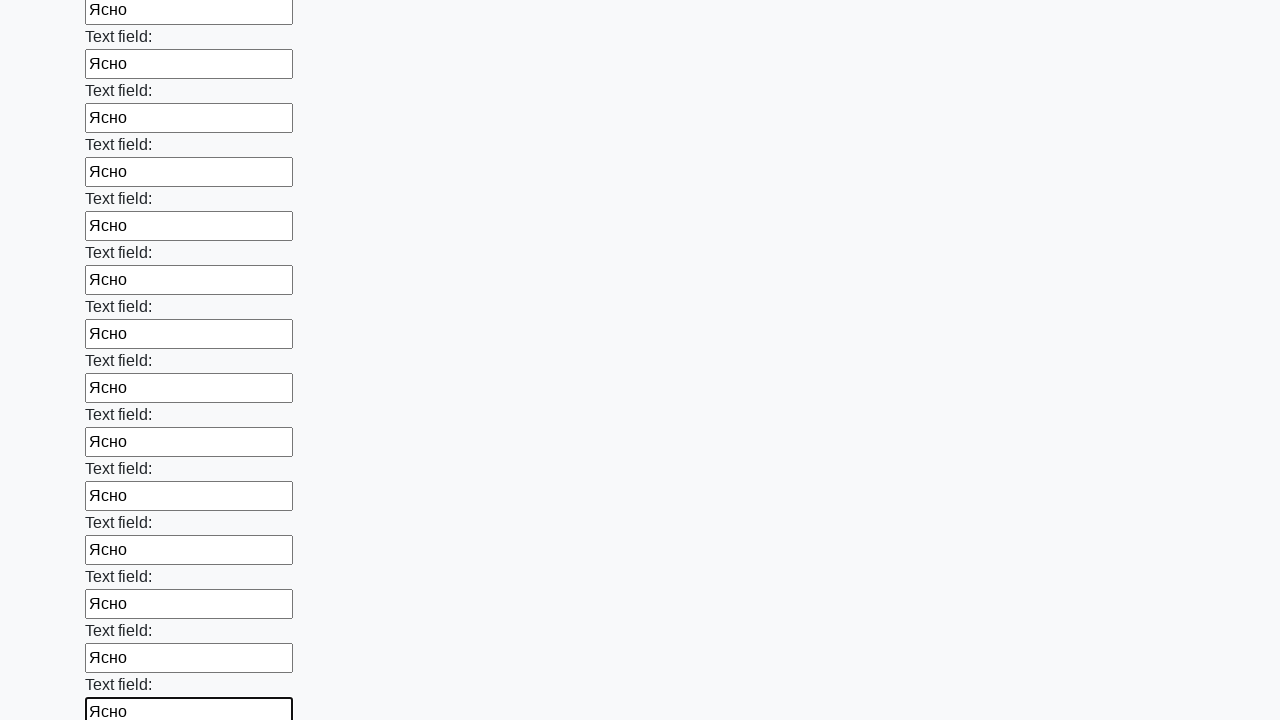

Filled input field with 'Ясно' on input >> nth=56
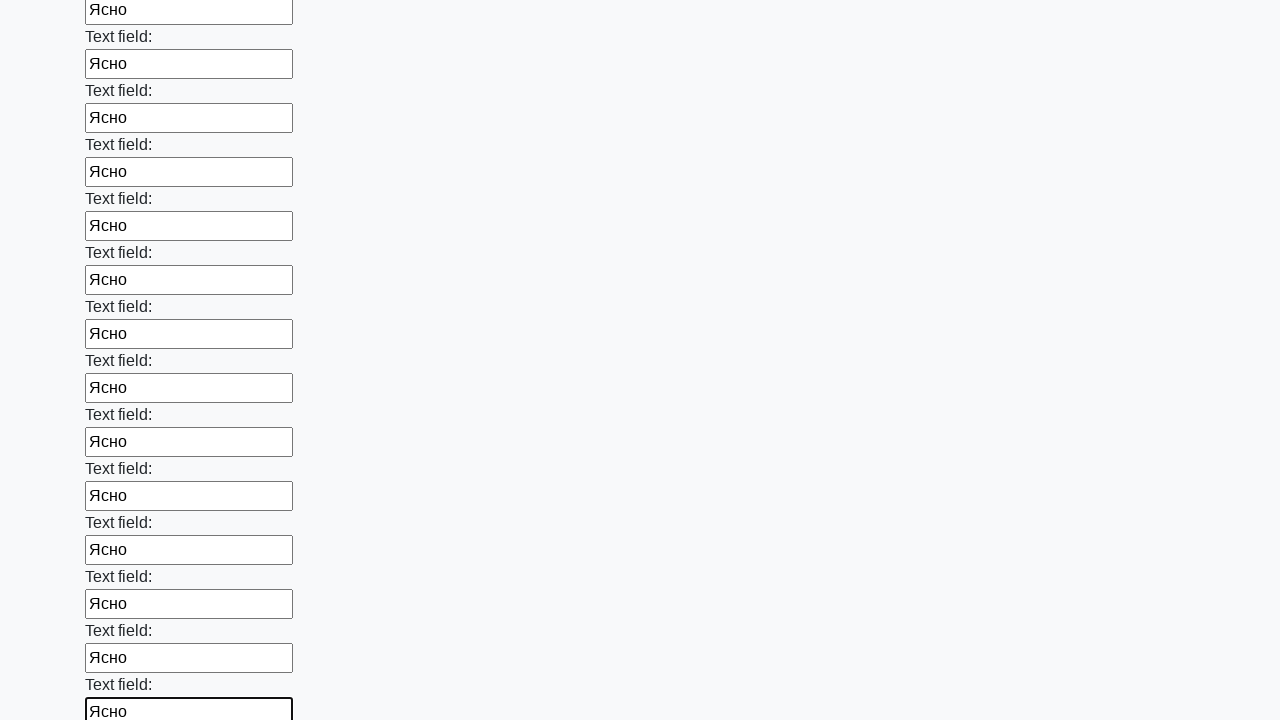

Filled input field with 'Ясно' on input >> nth=57
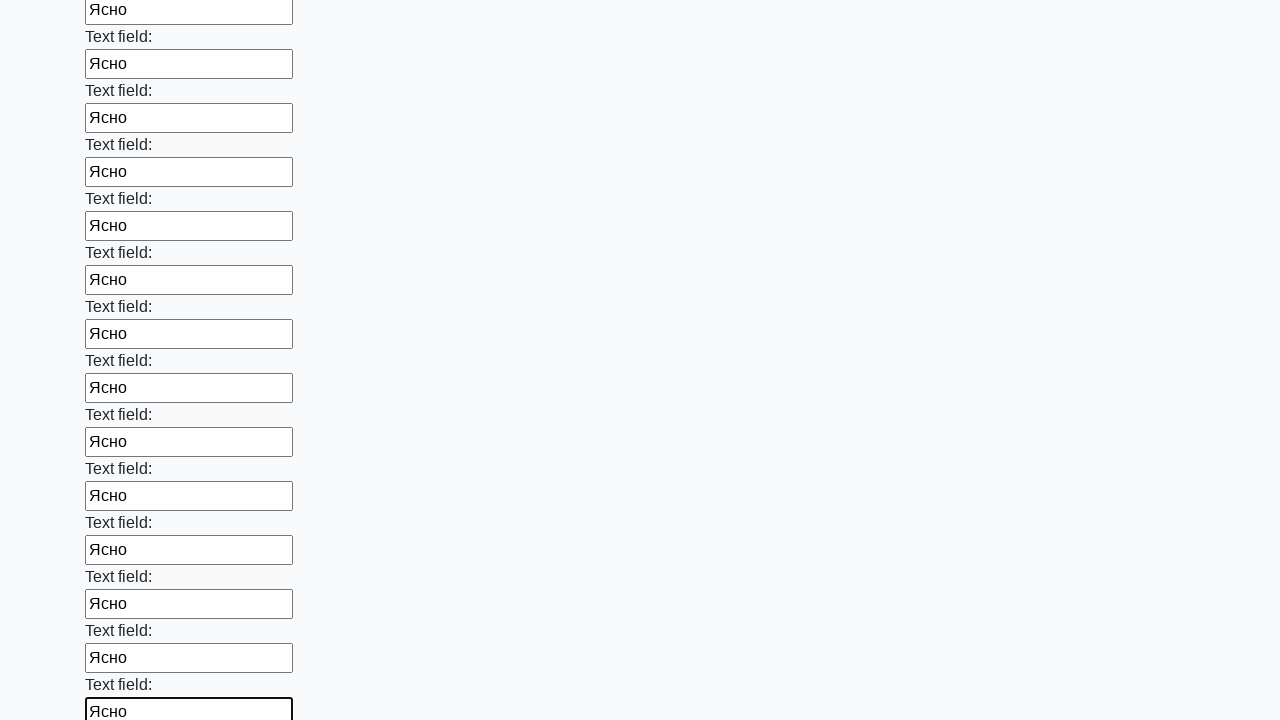

Filled input field with 'Ясно' on input >> nth=58
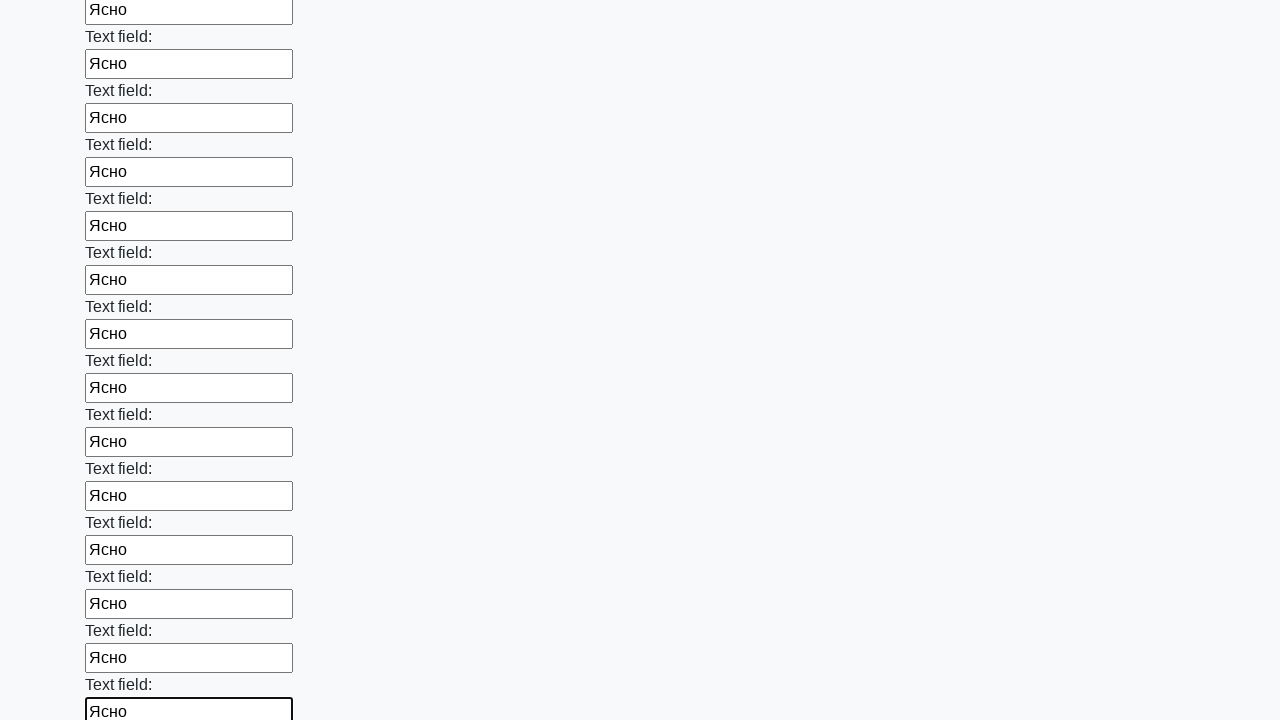

Filled input field with 'Ясно' on input >> nth=59
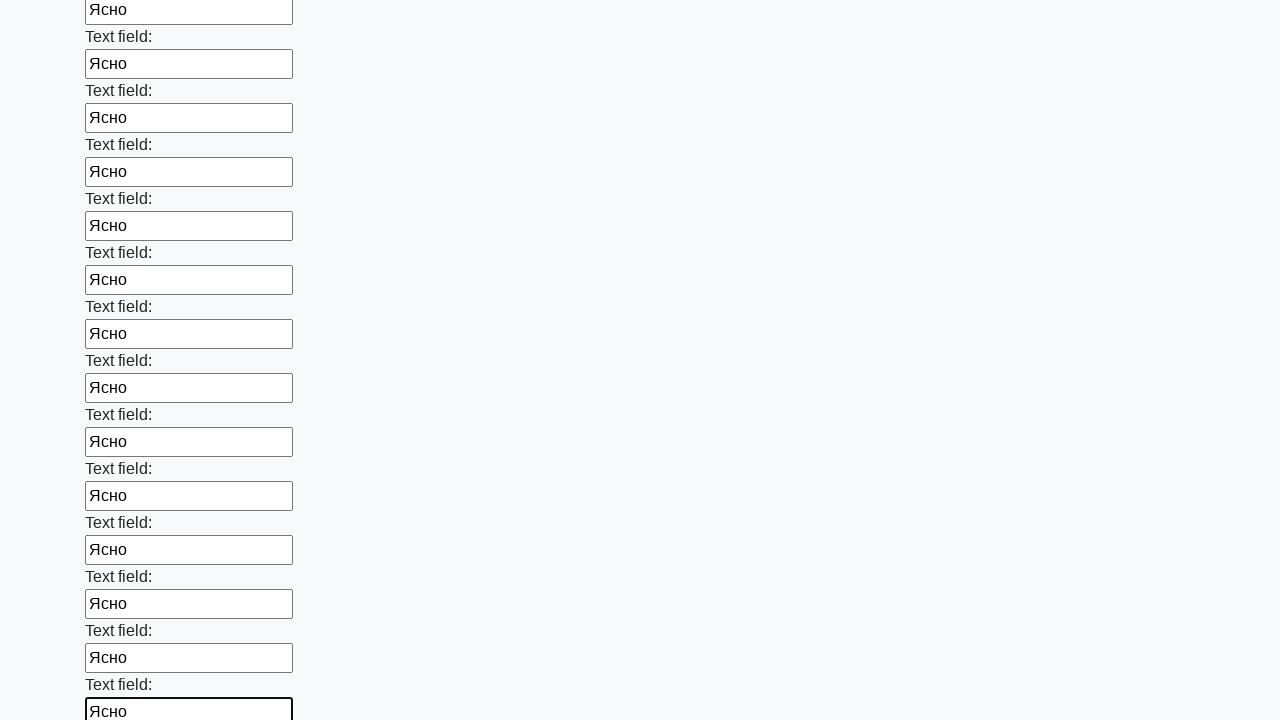

Filled input field with 'Ясно' on input >> nth=60
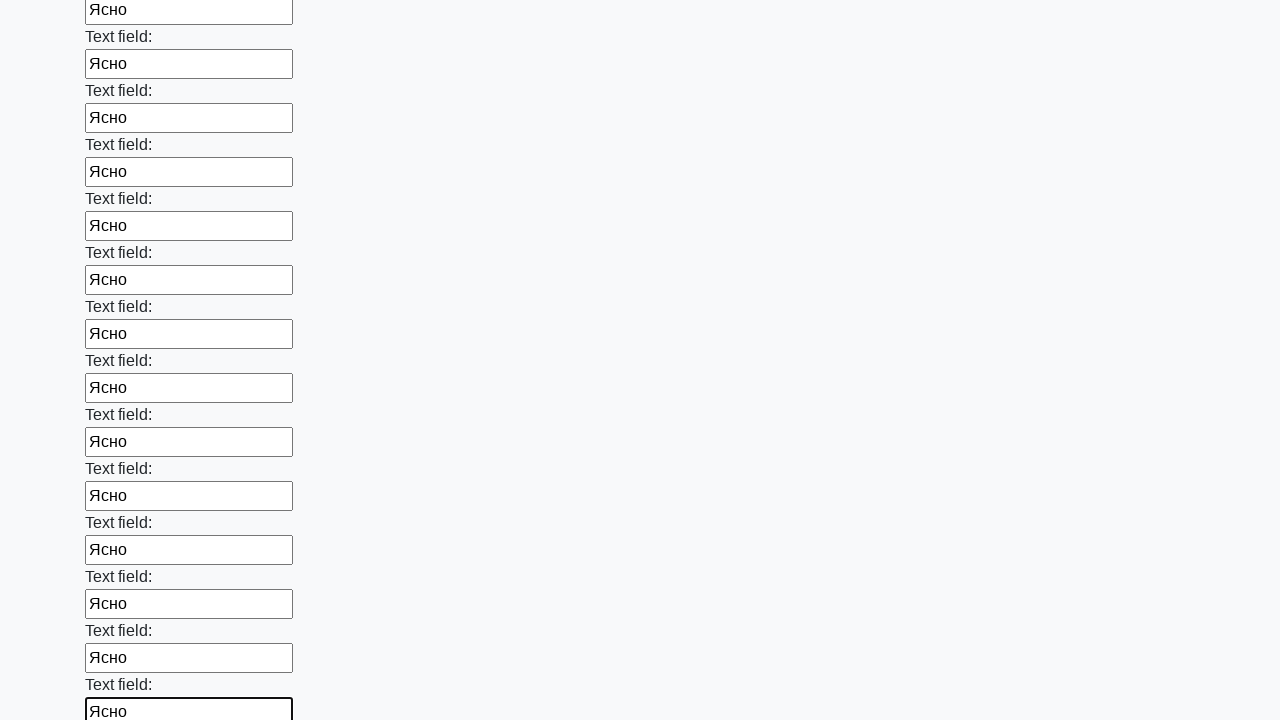

Filled input field with 'Ясно' on input >> nth=61
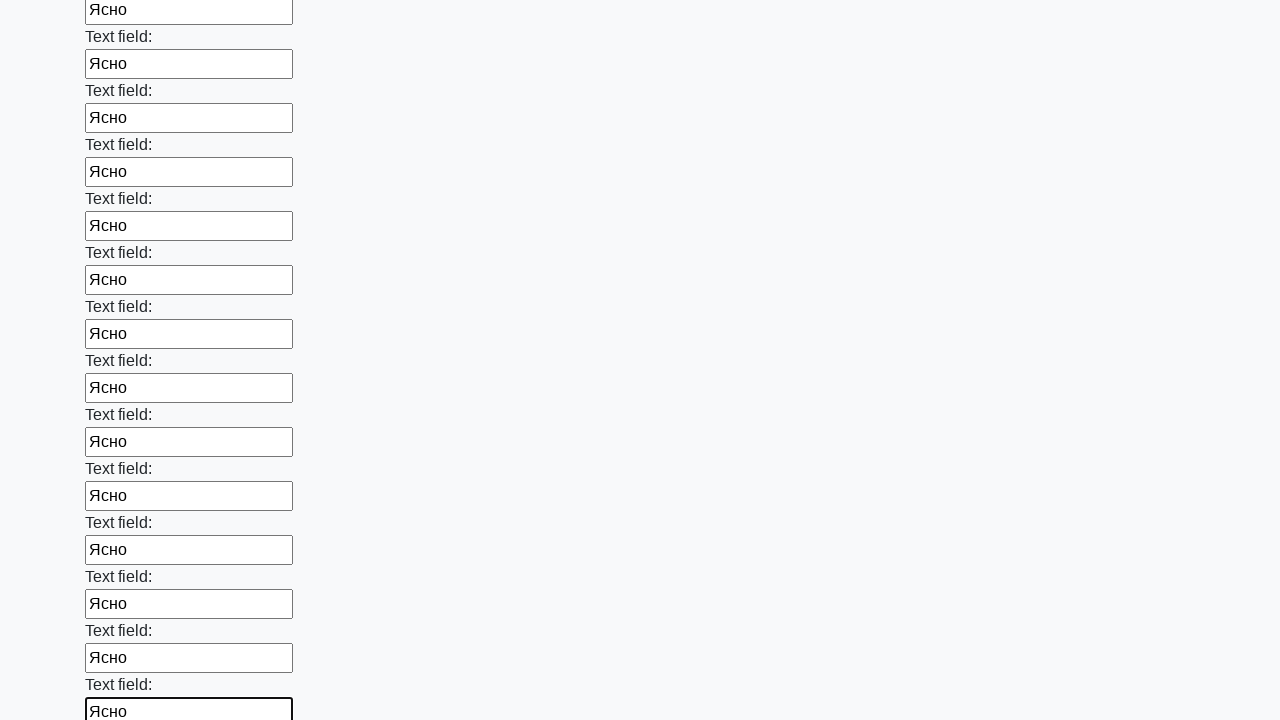

Filled input field with 'Ясно' on input >> nth=62
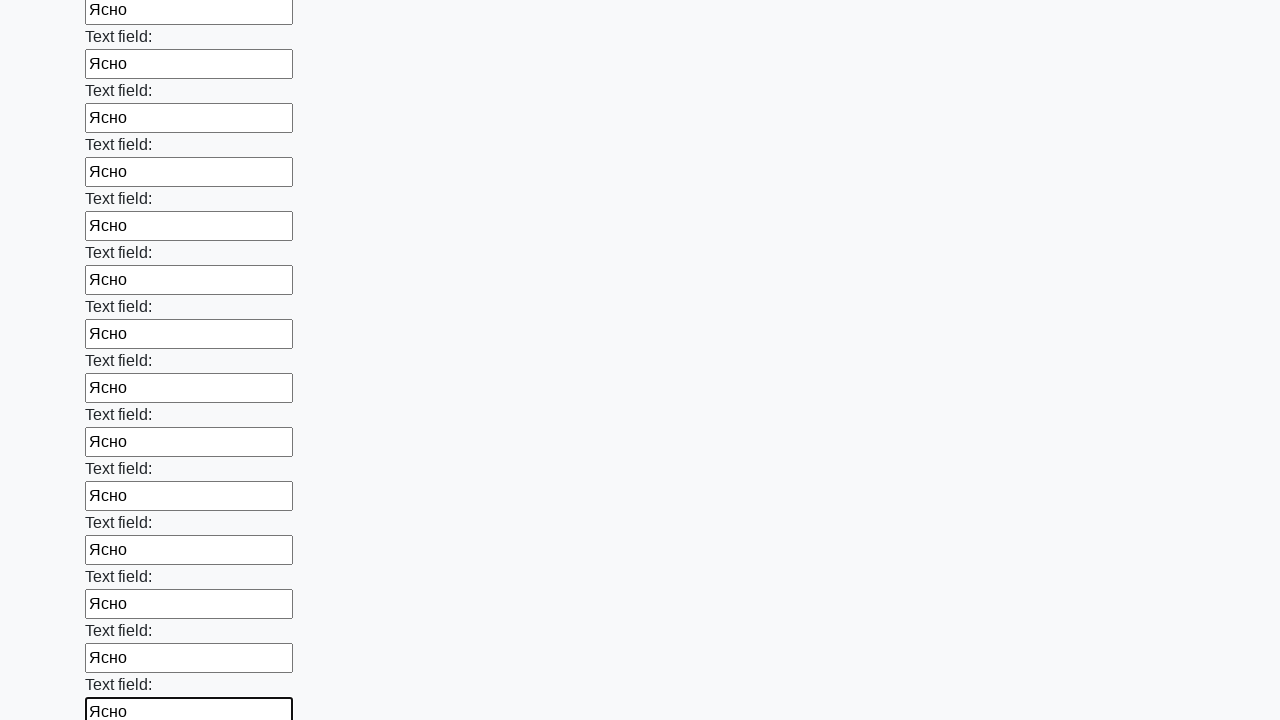

Filled input field with 'Ясно' on input >> nth=63
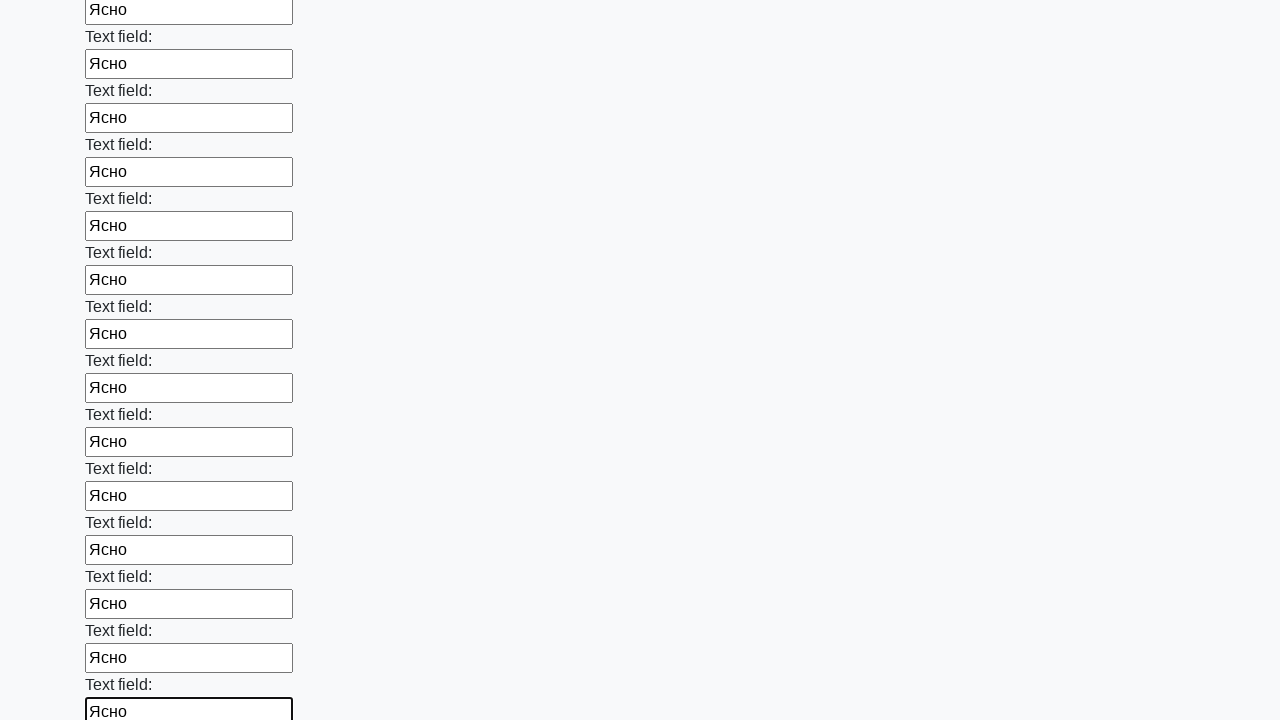

Filled input field with 'Ясно' on input >> nth=64
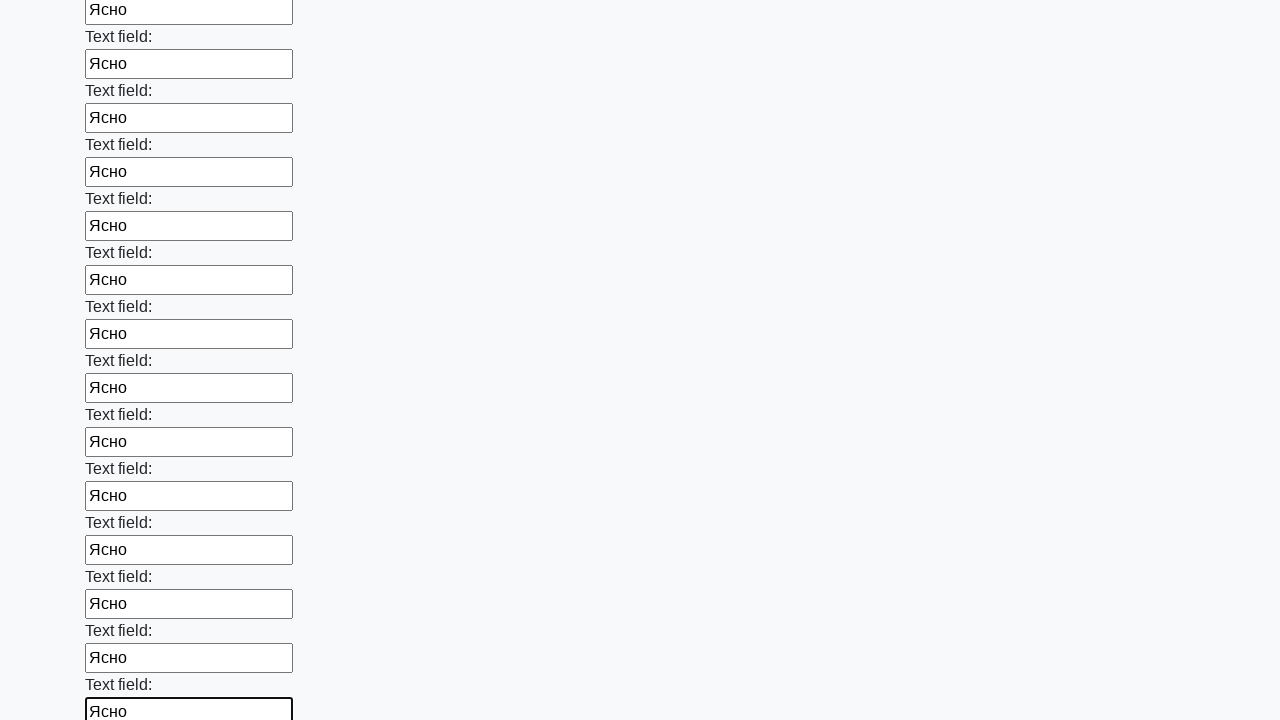

Filled input field with 'Ясно' on input >> nth=65
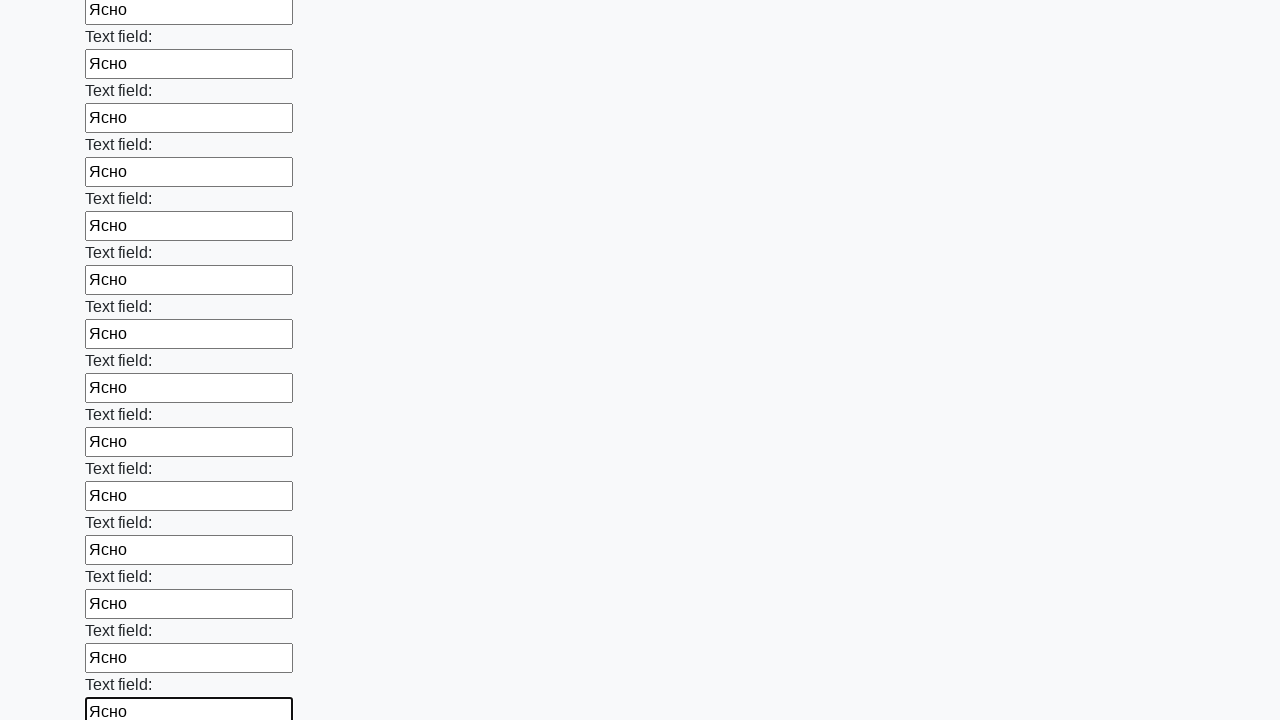

Filled input field with 'Ясно' on input >> nth=66
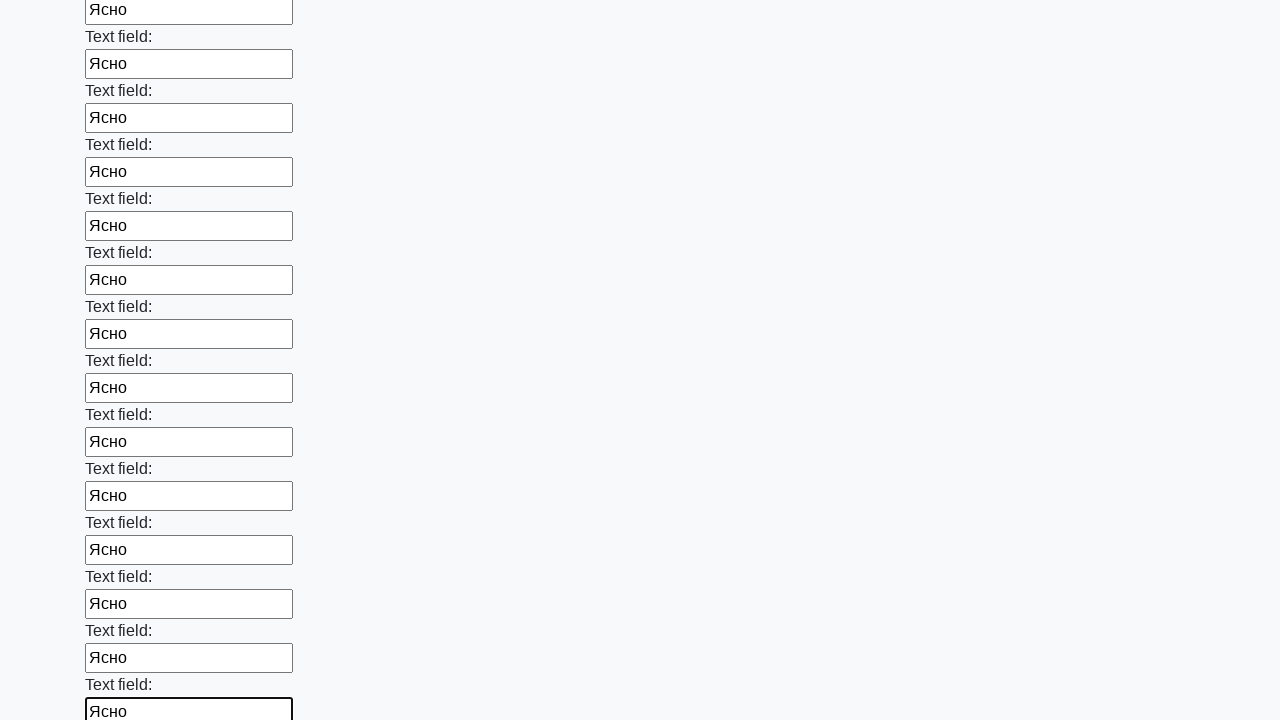

Filled input field with 'Ясно' on input >> nth=67
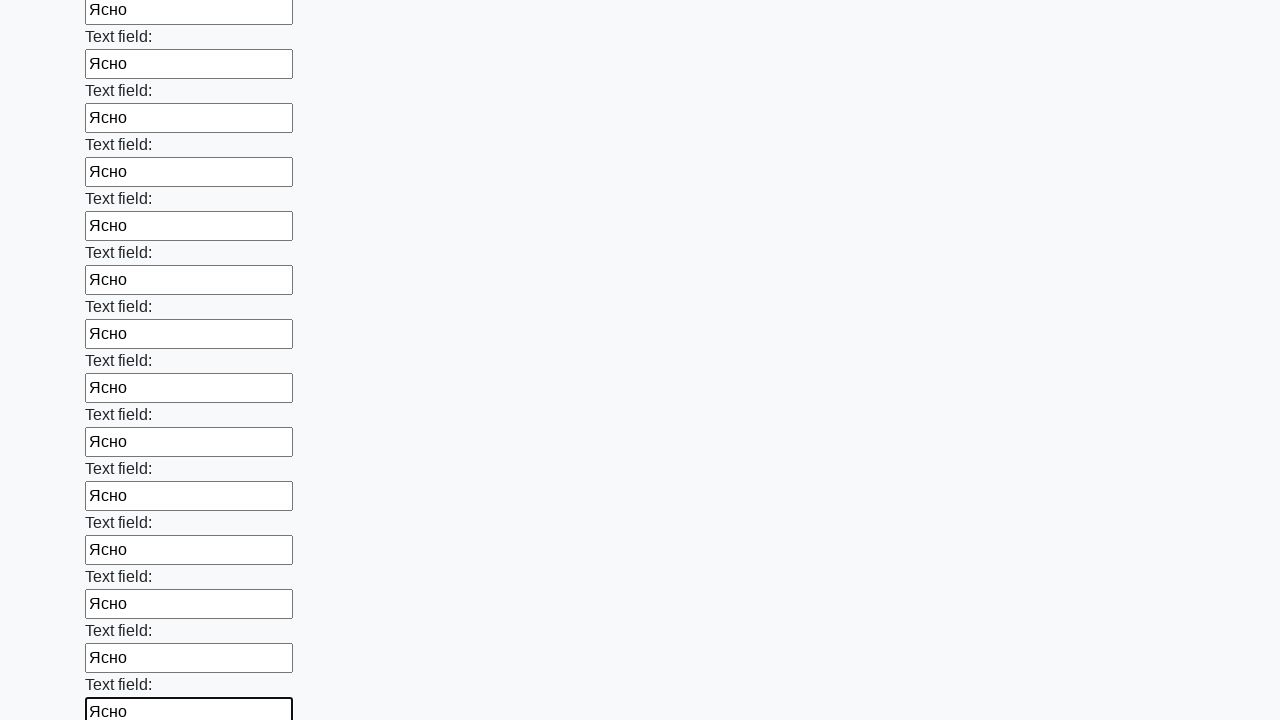

Filled input field with 'Ясно' on input >> nth=68
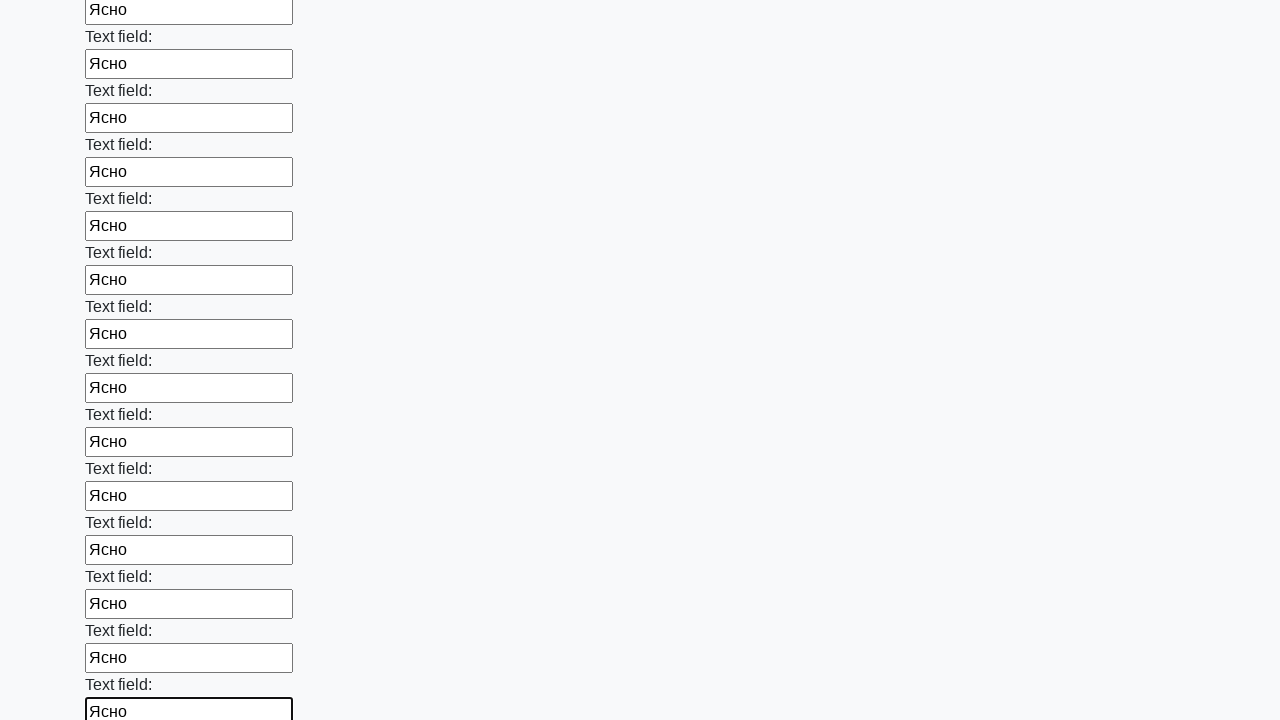

Filled input field with 'Ясно' on input >> nth=69
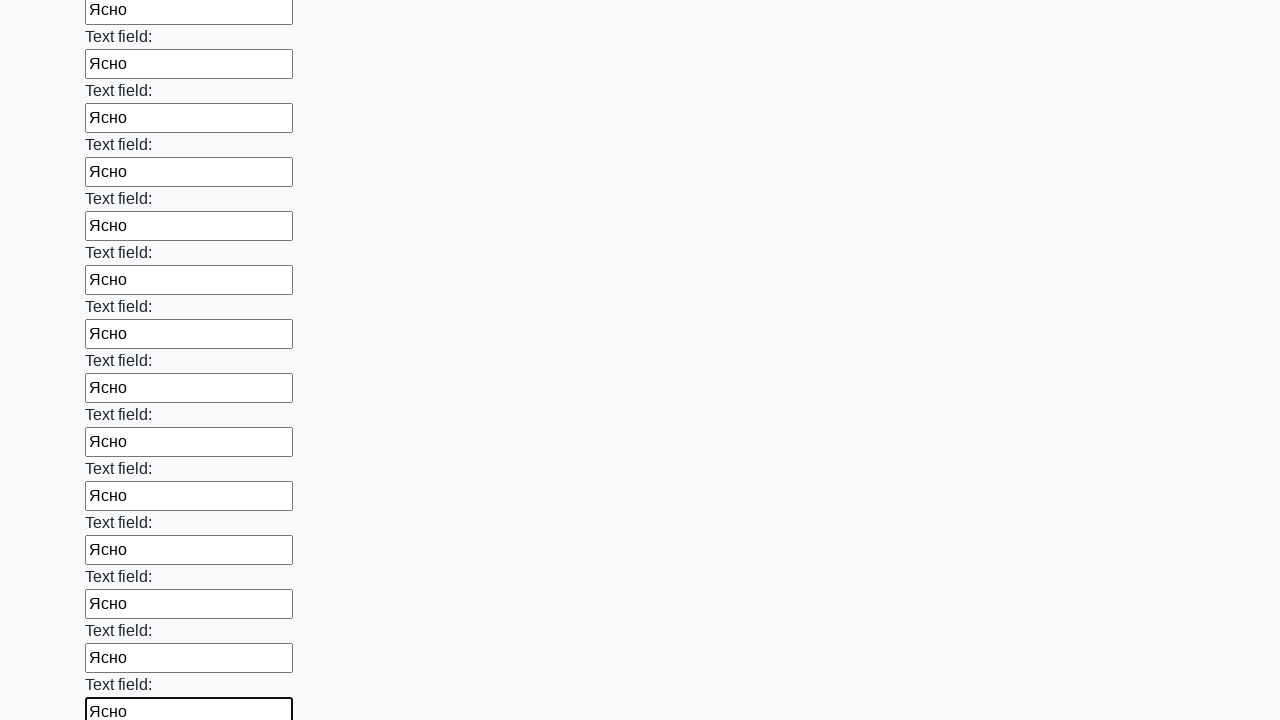

Filled input field with 'Ясно' on input >> nth=70
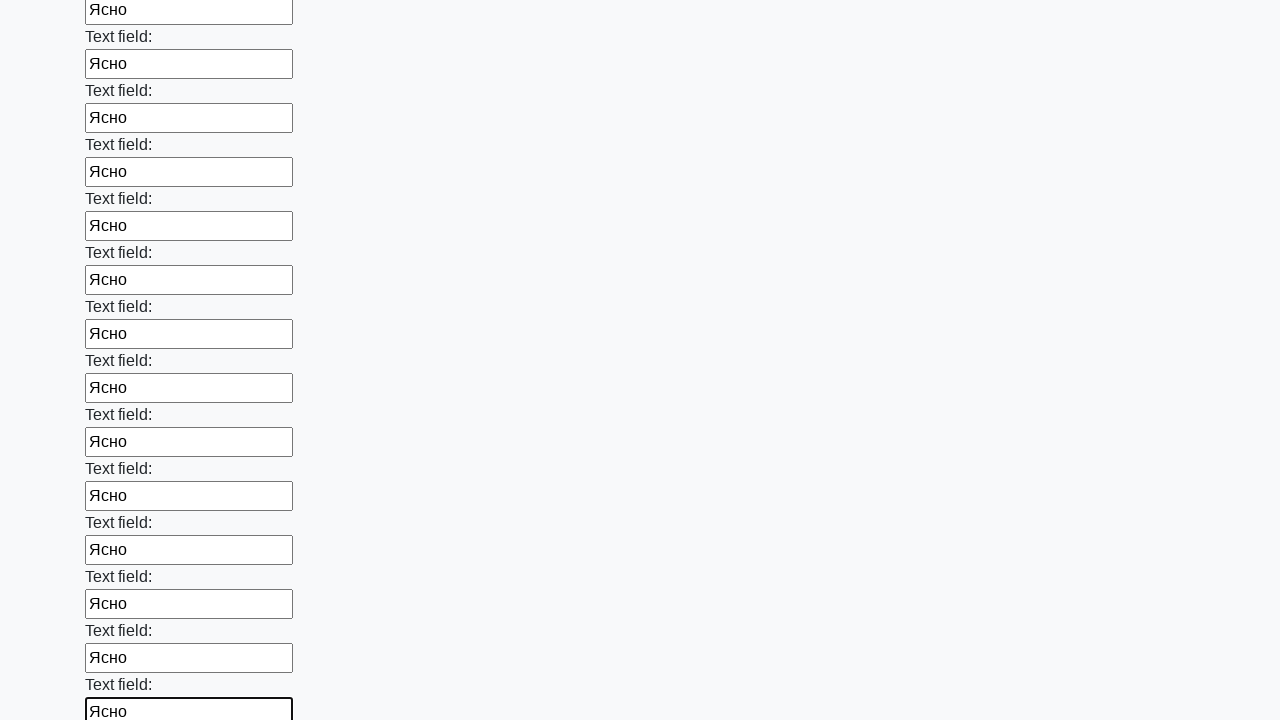

Filled input field with 'Ясно' on input >> nth=71
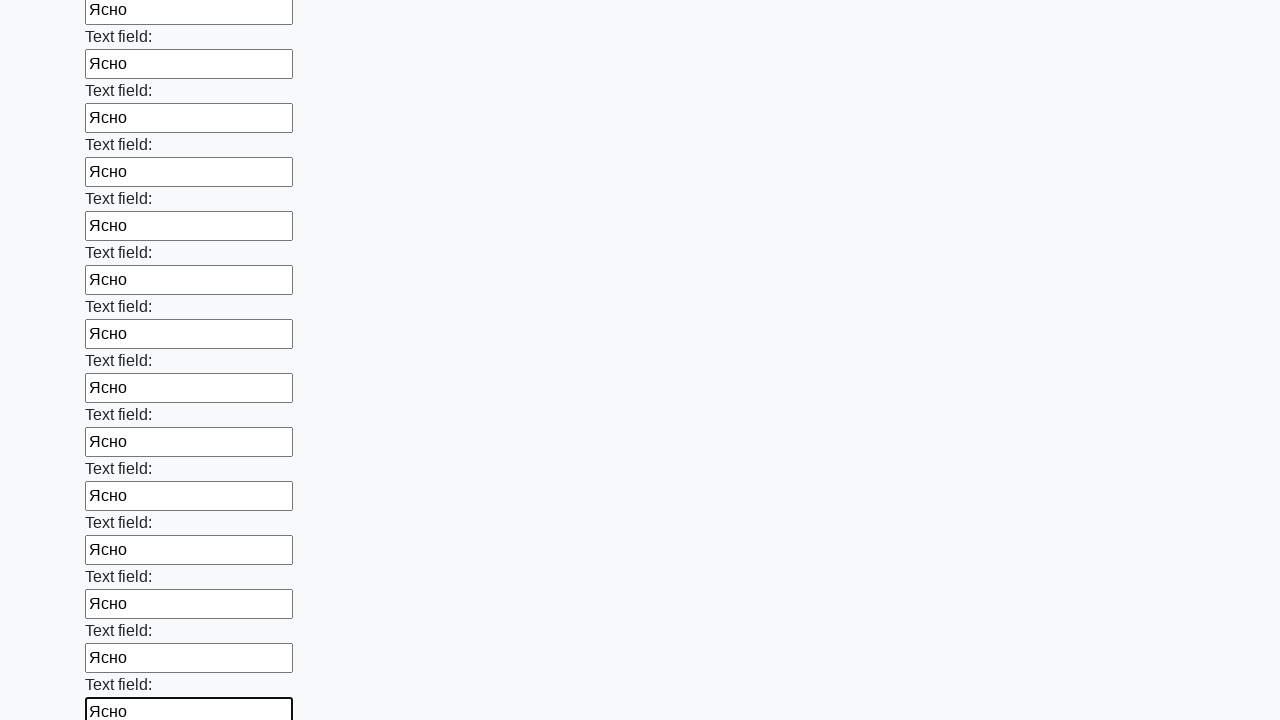

Filled input field with 'Ясно' on input >> nth=72
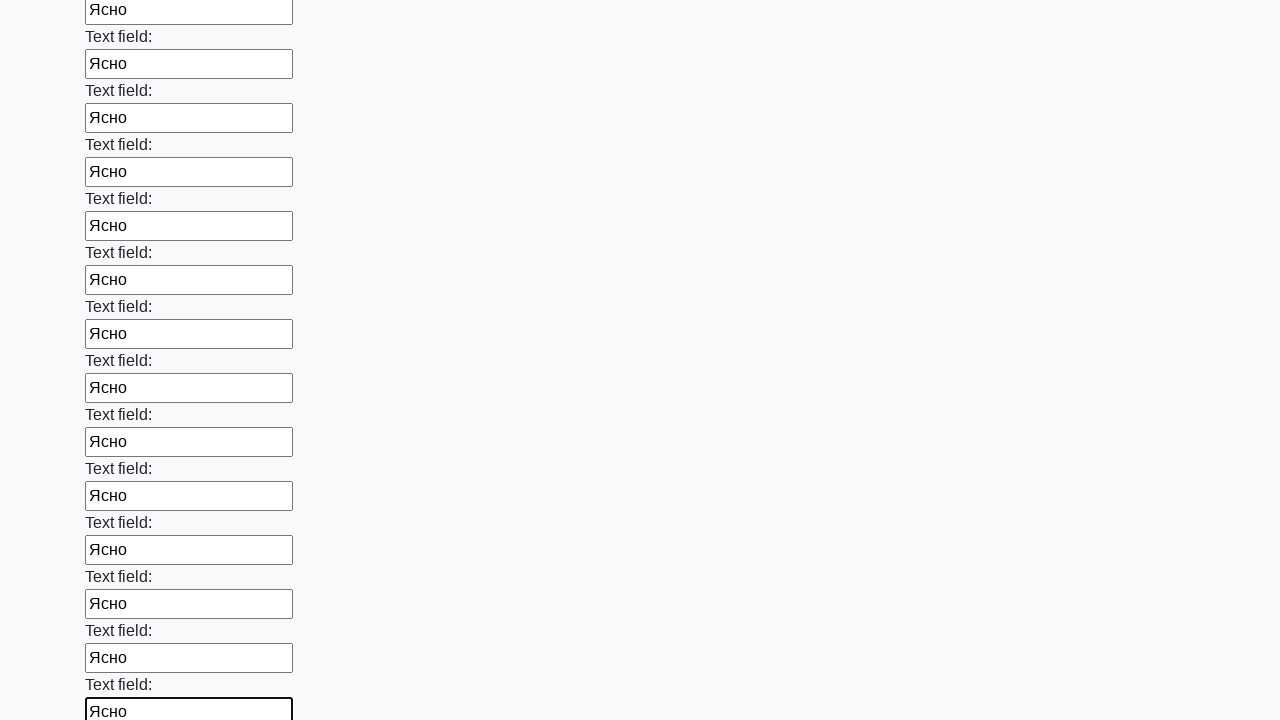

Filled input field with 'Ясно' on input >> nth=73
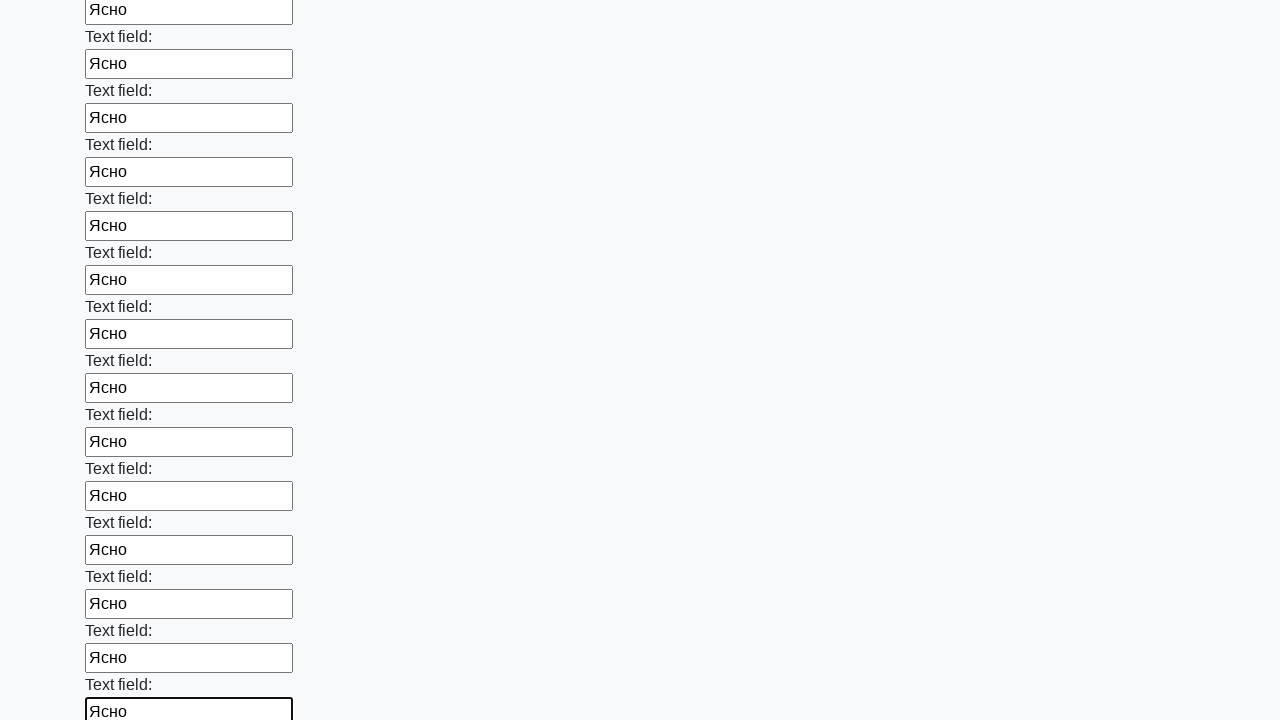

Filled input field with 'Ясно' on input >> nth=74
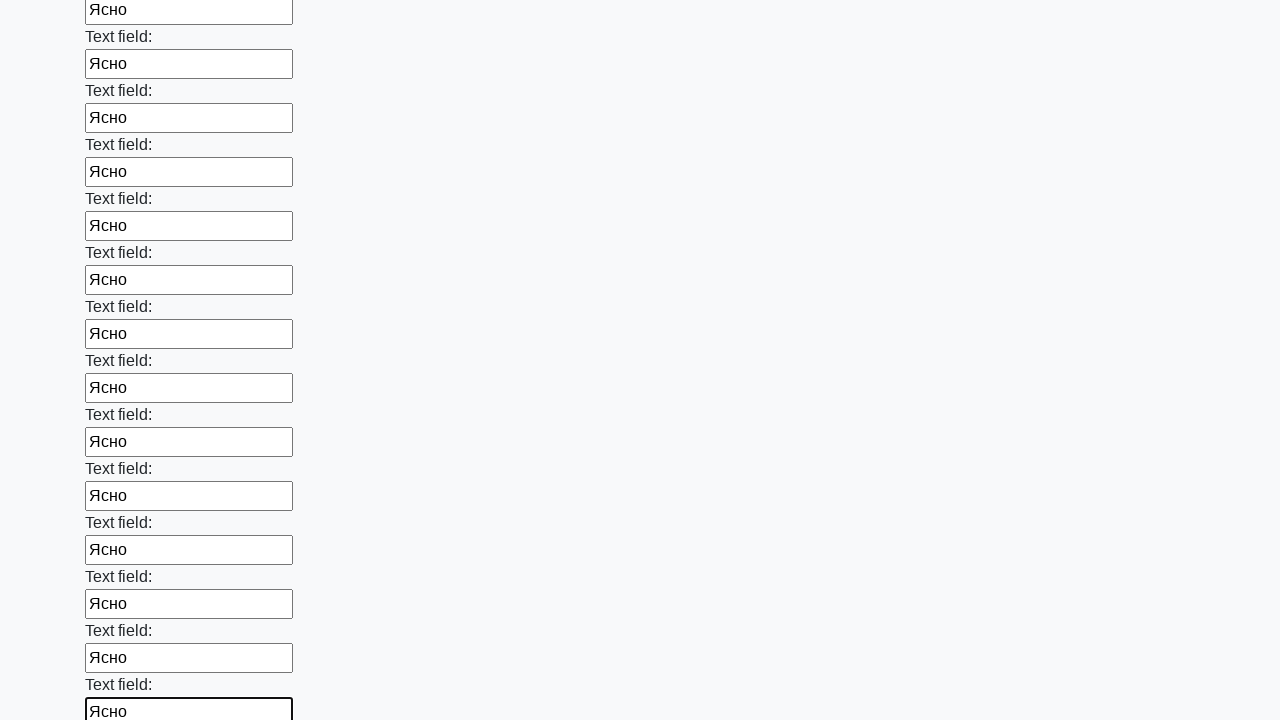

Filled input field with 'Ясно' on input >> nth=75
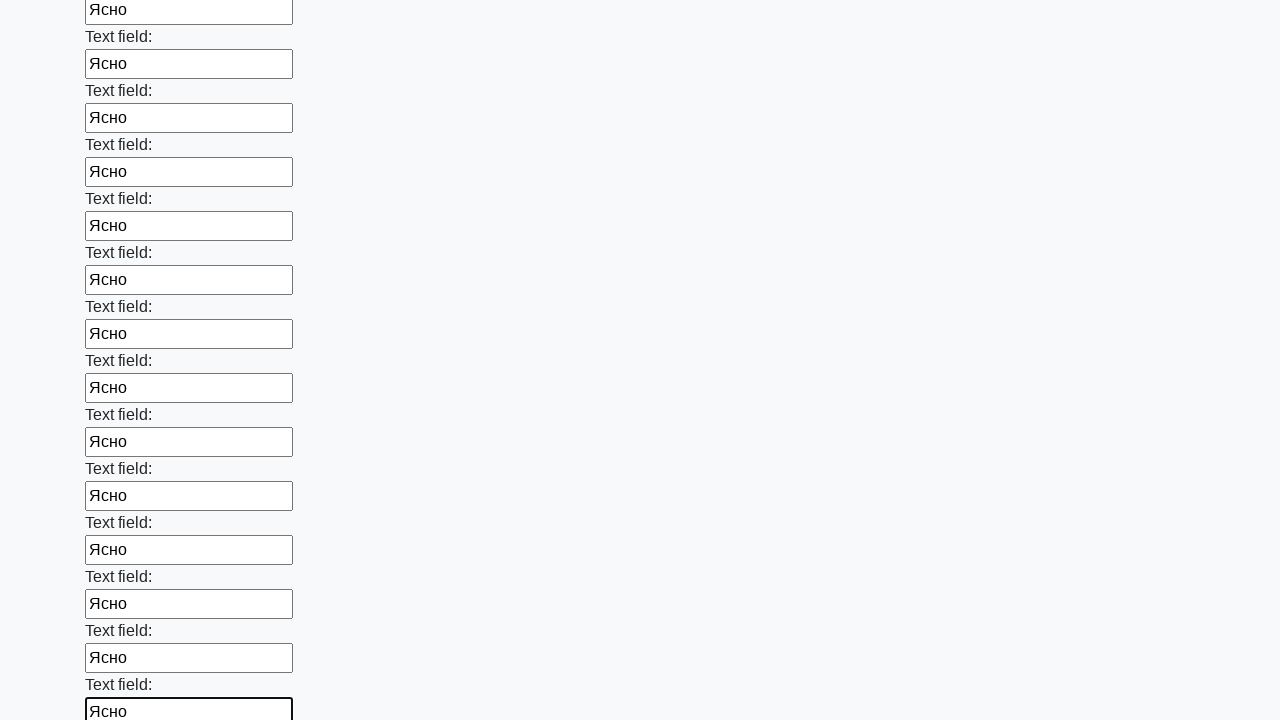

Filled input field with 'Ясно' on input >> nth=76
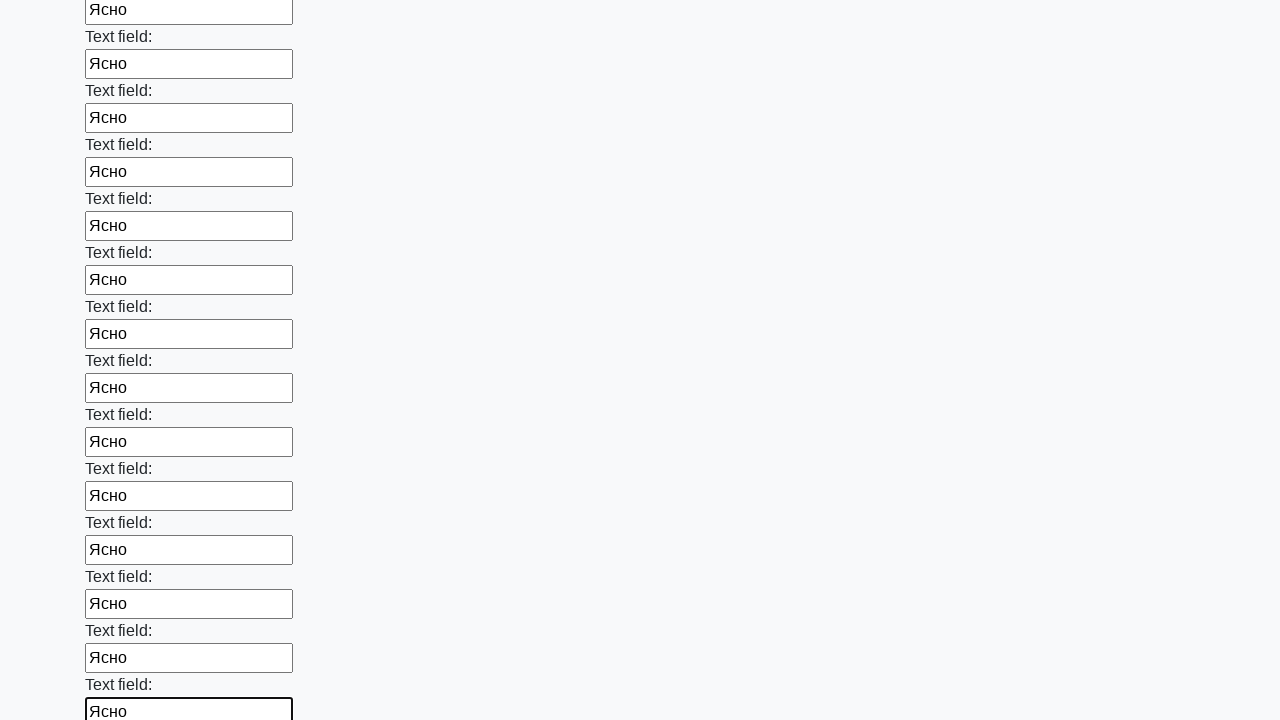

Filled input field with 'Ясно' on input >> nth=77
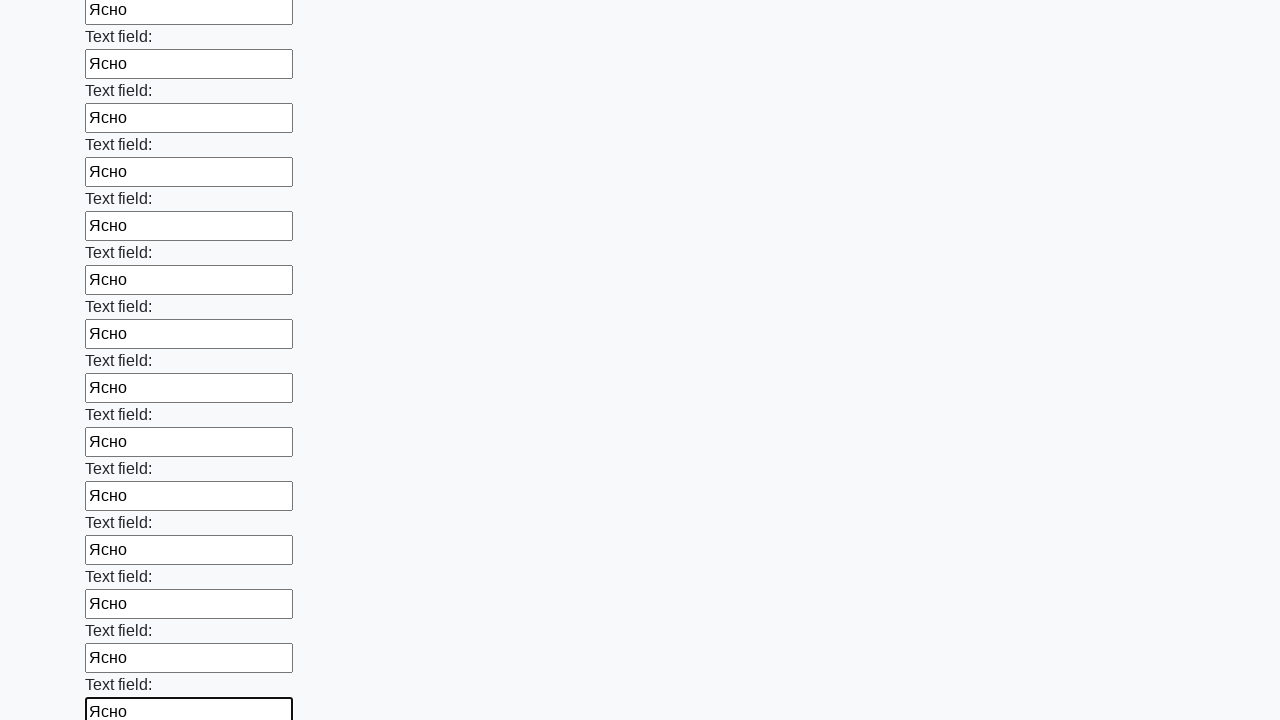

Filled input field with 'Ясно' on input >> nth=78
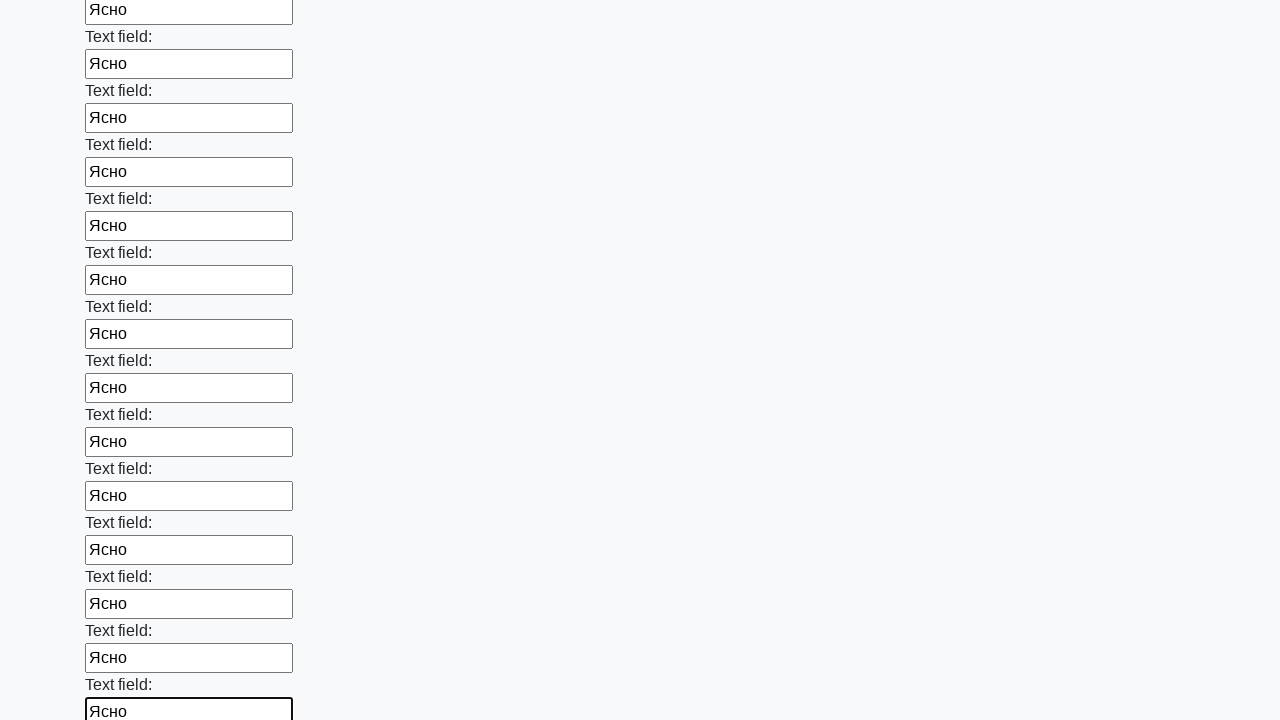

Filled input field with 'Ясно' on input >> nth=79
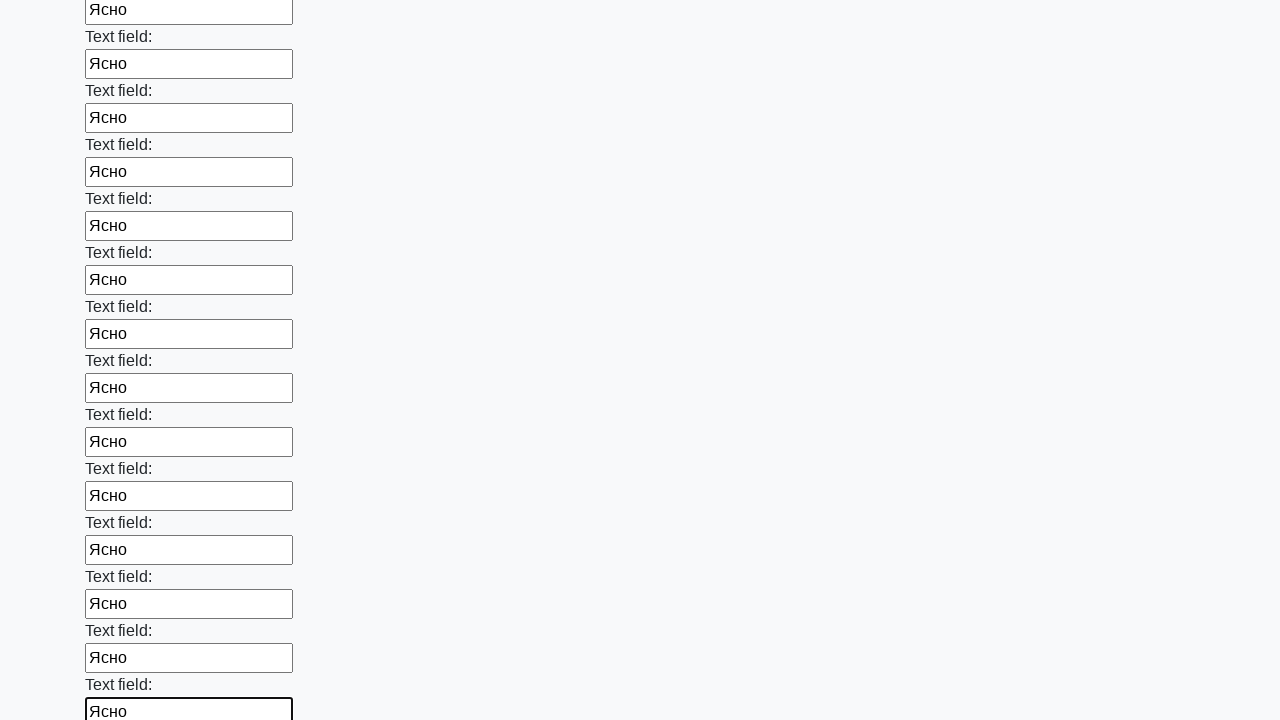

Filled input field with 'Ясно' on input >> nth=80
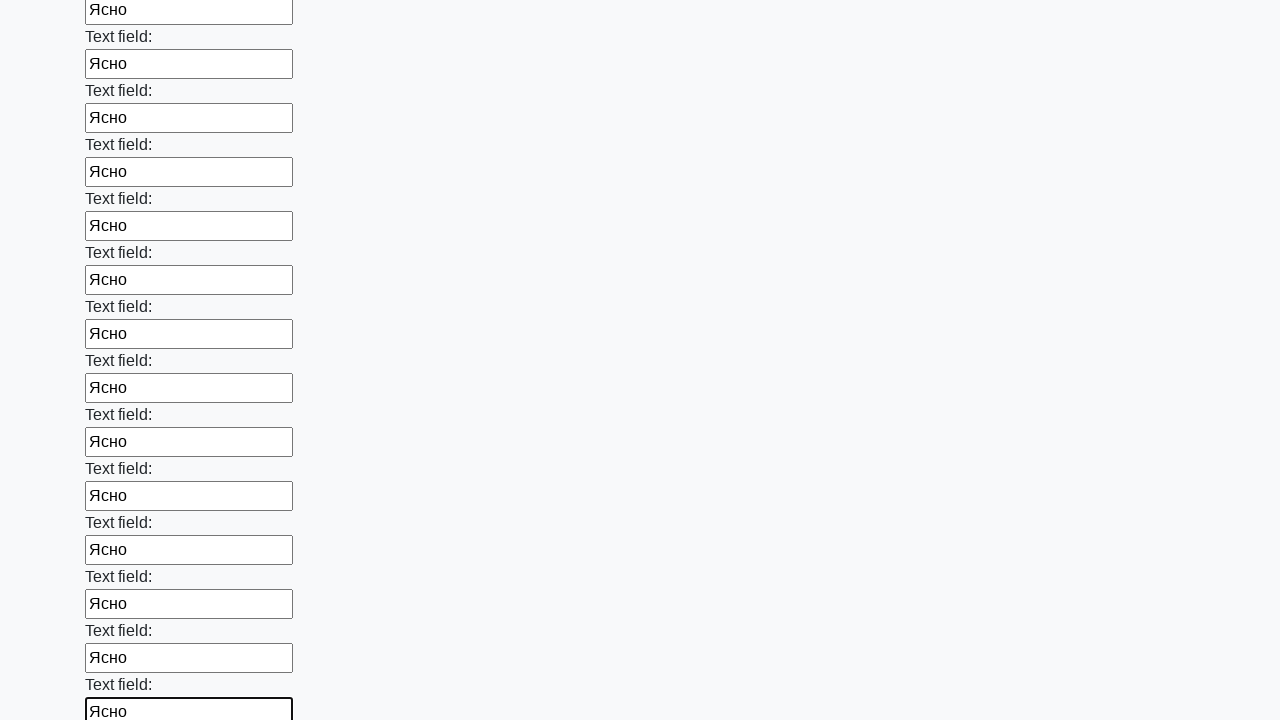

Filled input field with 'Ясно' on input >> nth=81
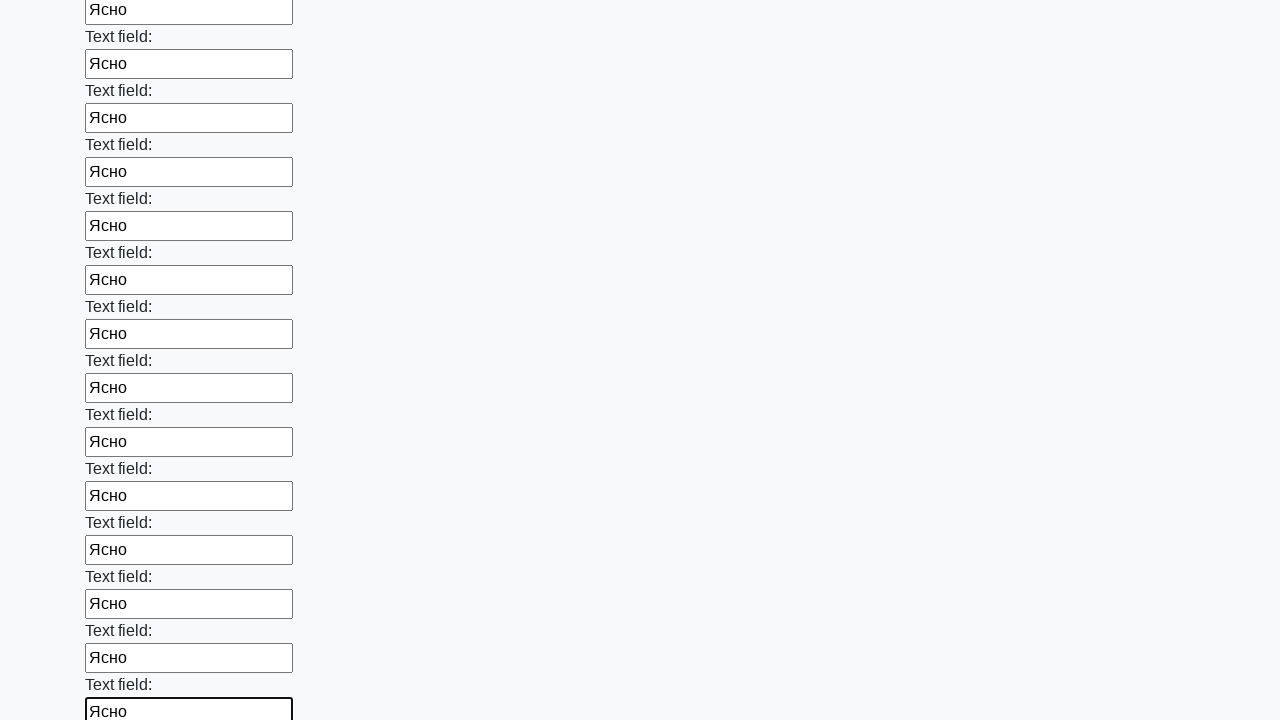

Filled input field with 'Ясно' on input >> nth=82
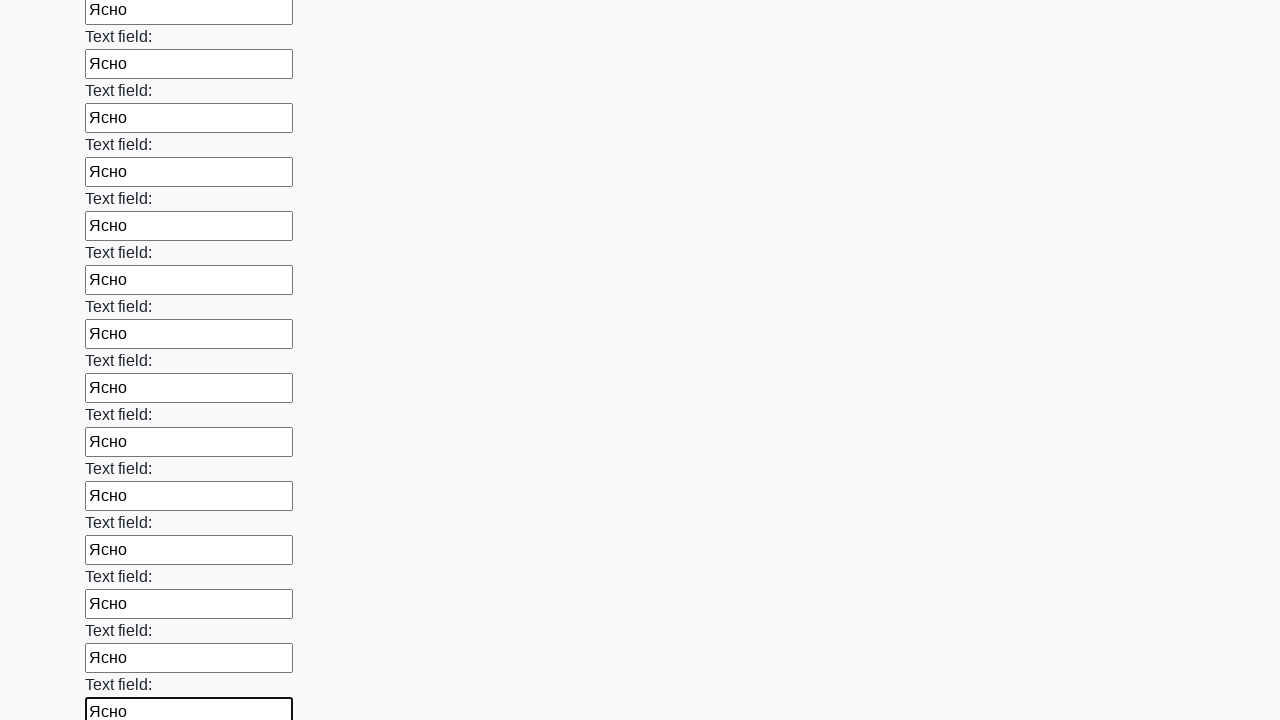

Filled input field with 'Ясно' on input >> nth=83
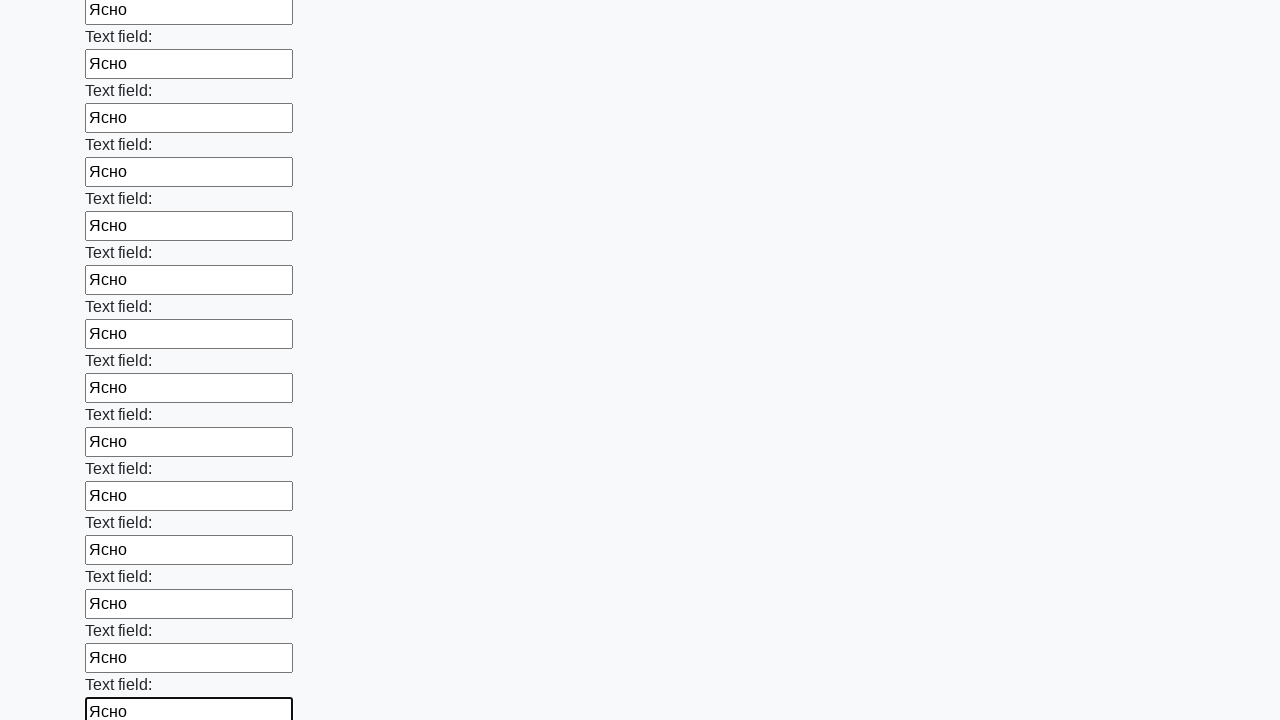

Filled input field with 'Ясно' on input >> nth=84
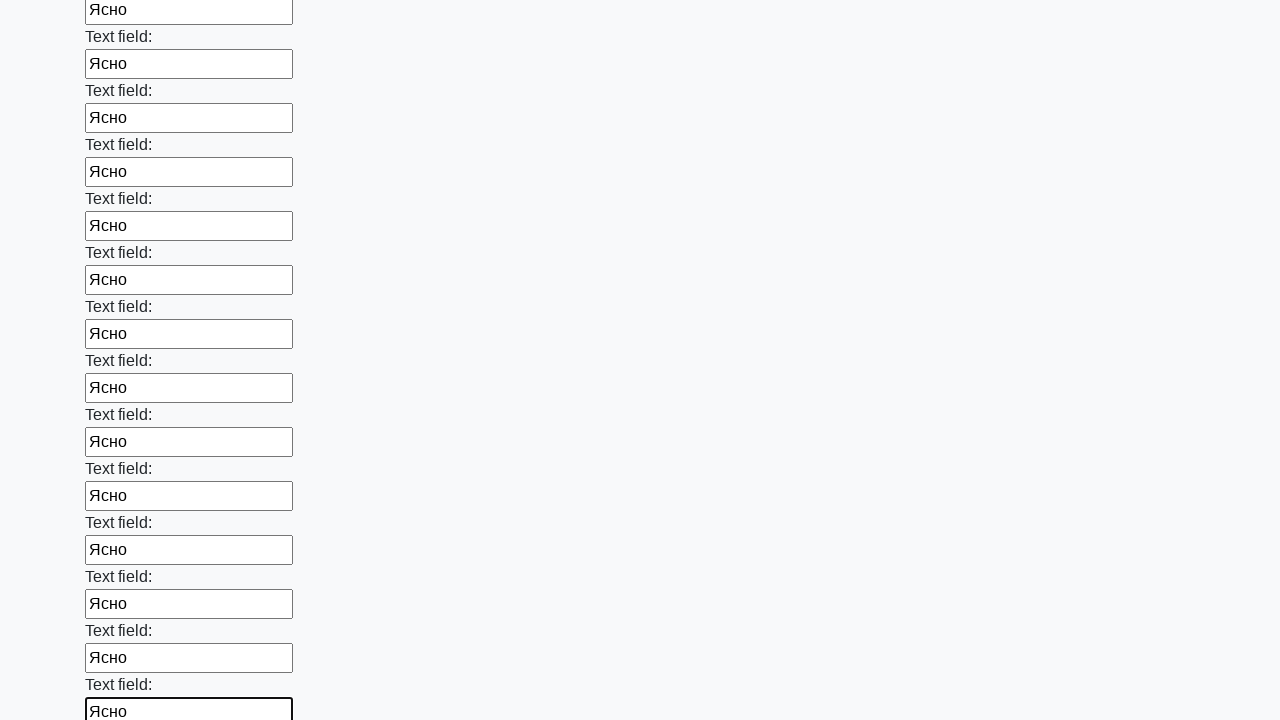

Filled input field with 'Ясно' on input >> nth=85
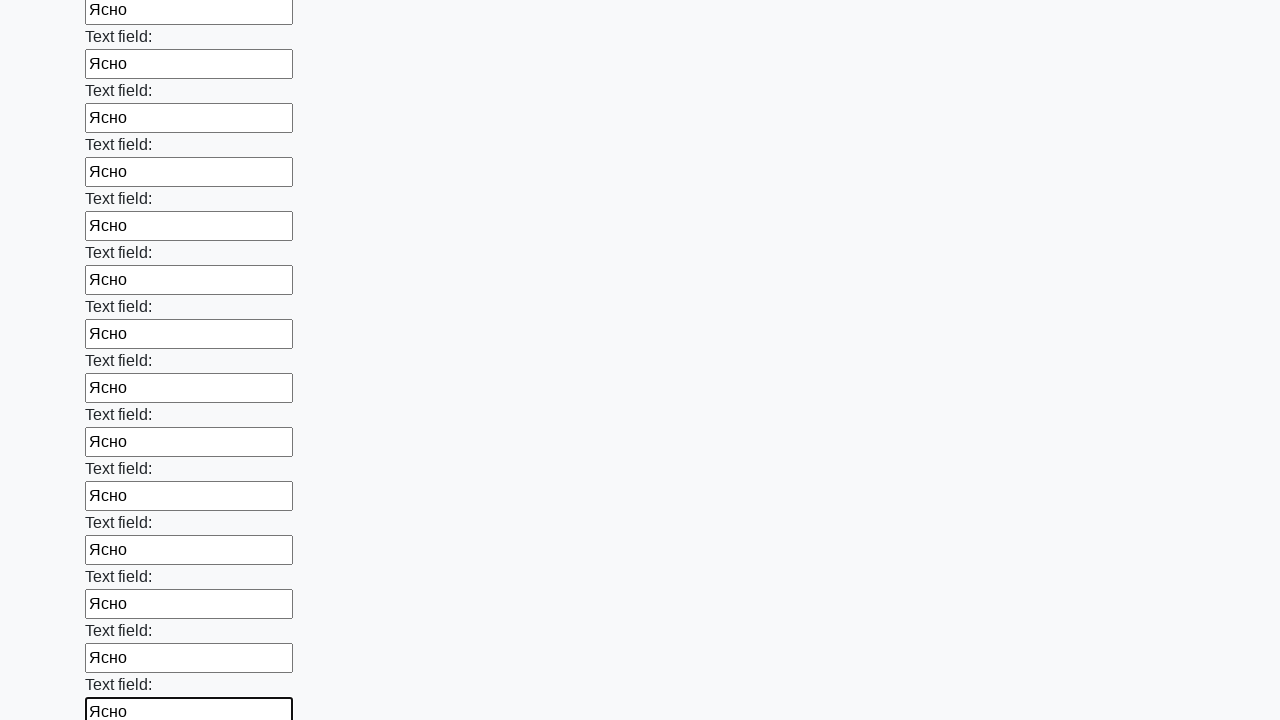

Filled input field with 'Ясно' on input >> nth=86
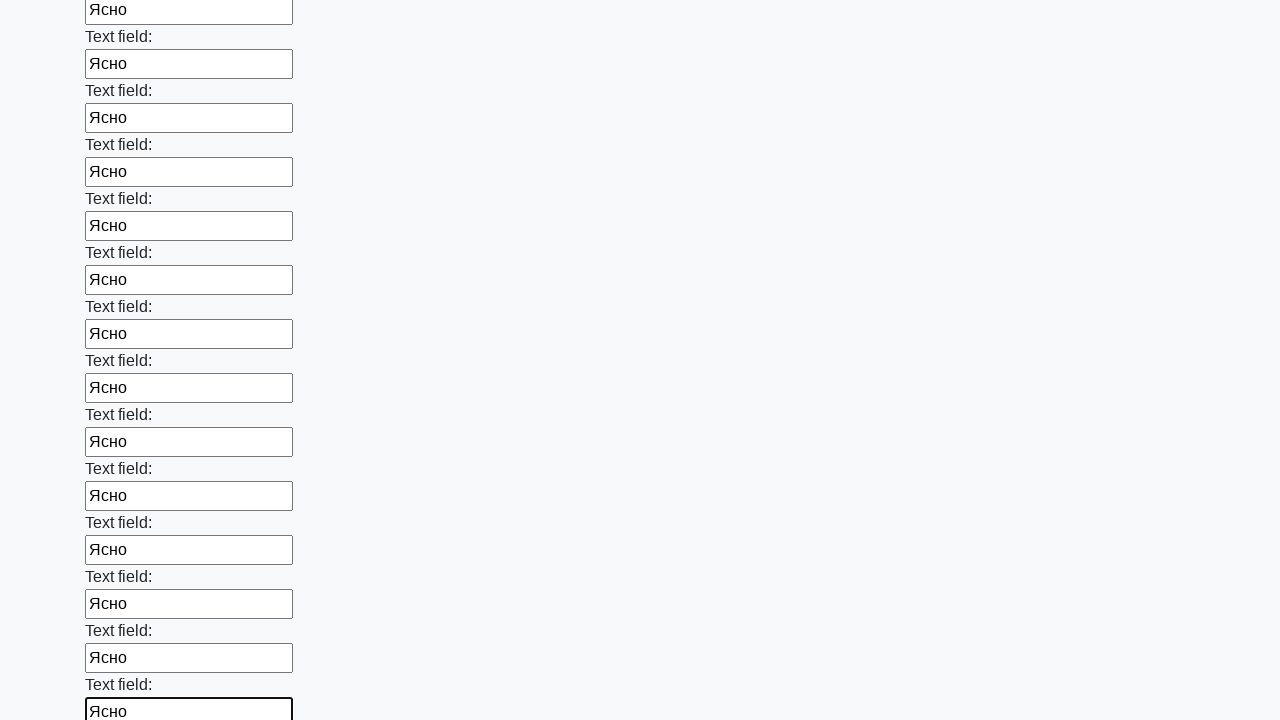

Filled input field with 'Ясно' on input >> nth=87
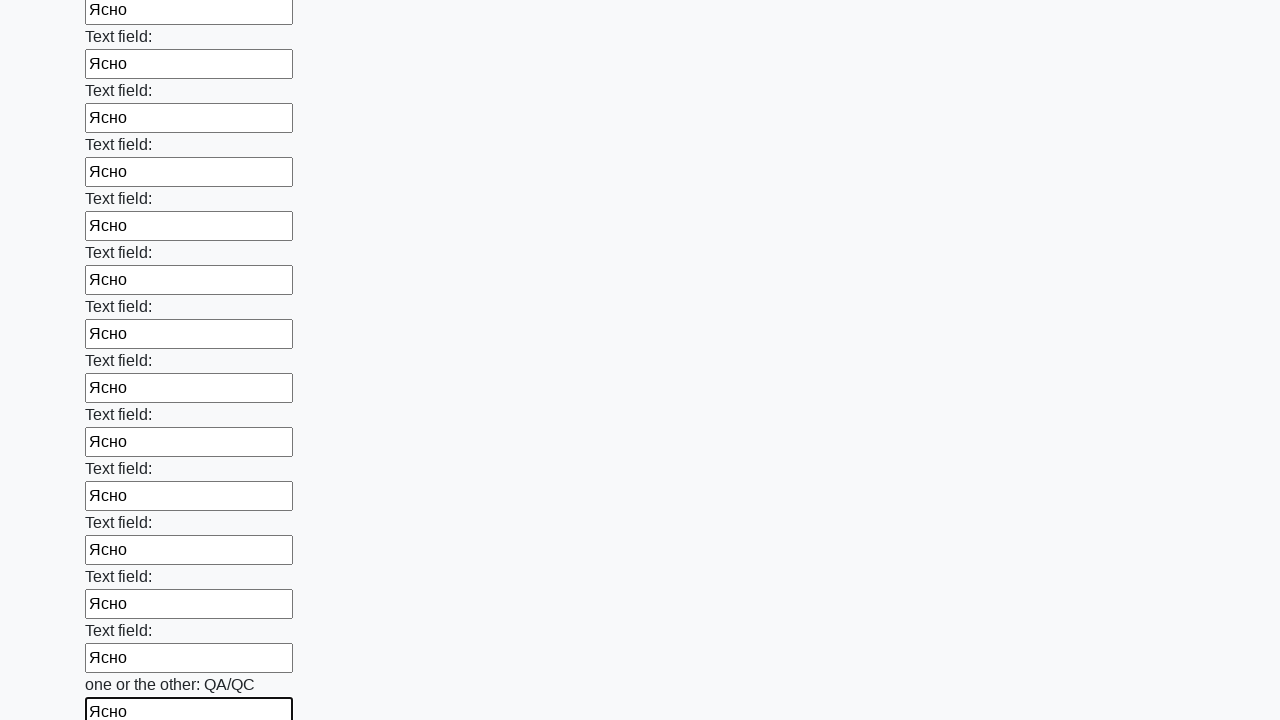

Filled input field with 'Ясно' on input >> nth=88
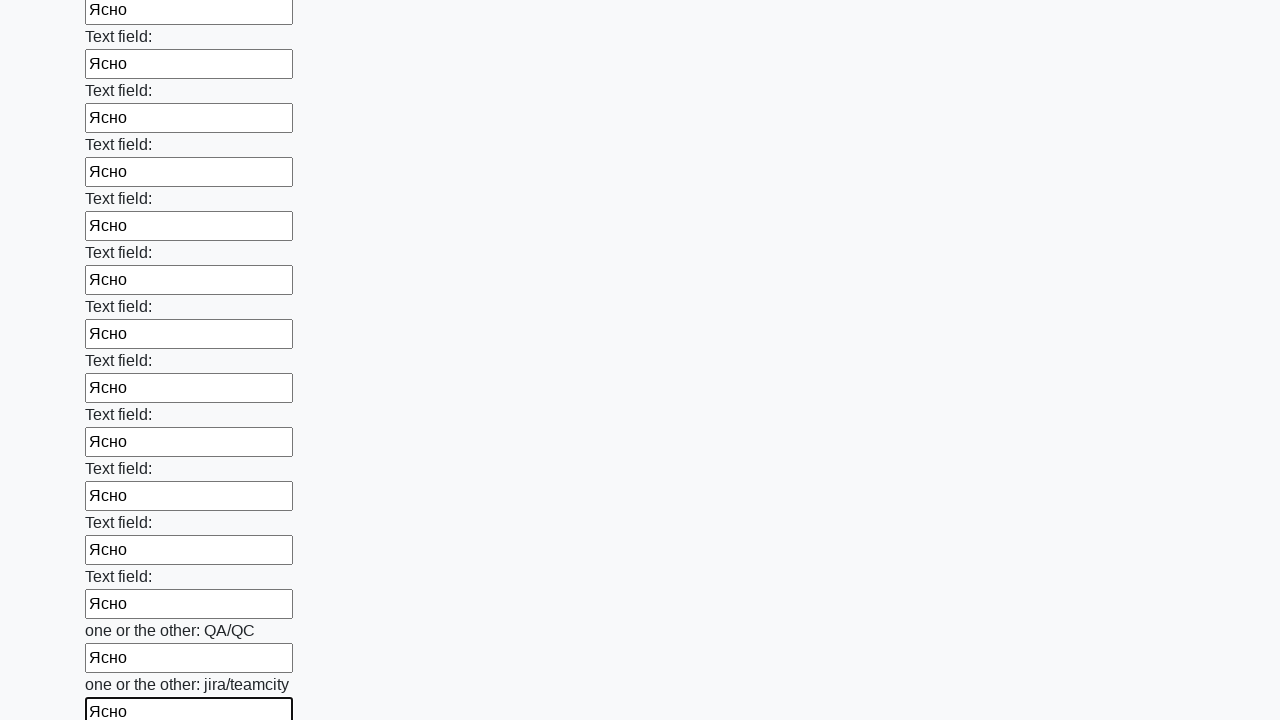

Filled input field with 'Ясно' on input >> nth=89
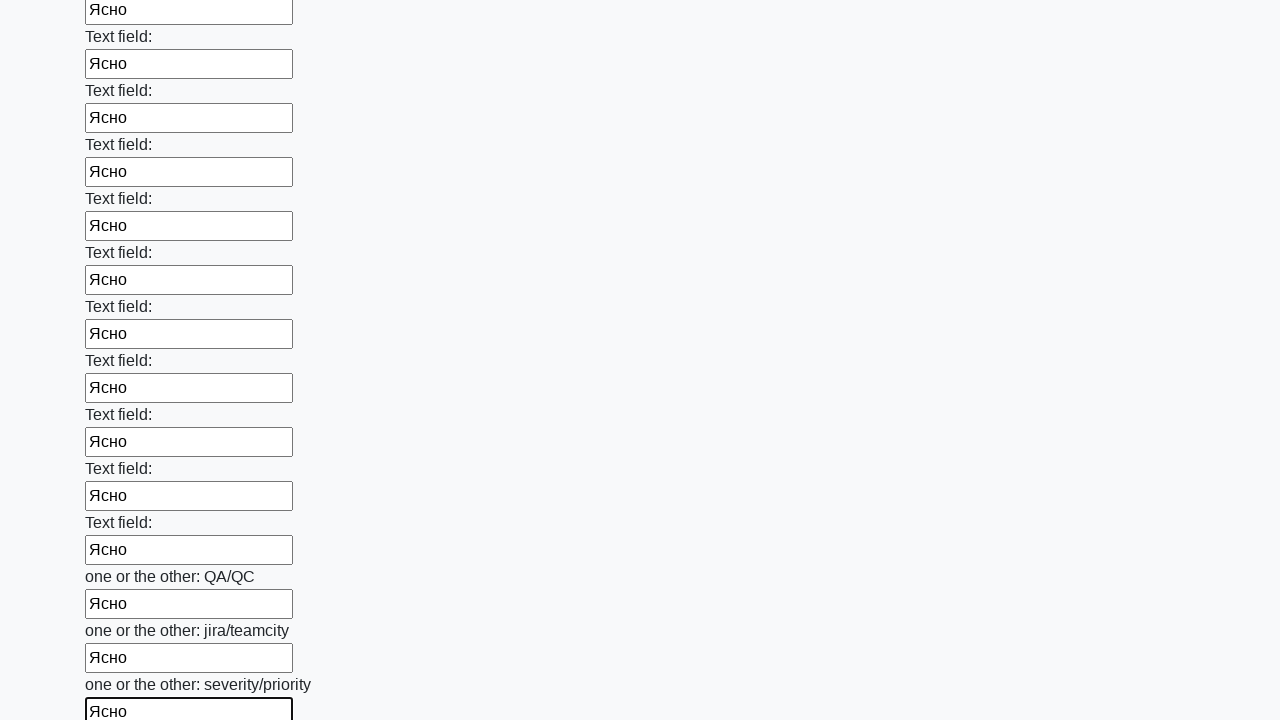

Filled input field with 'Ясно' on input >> nth=90
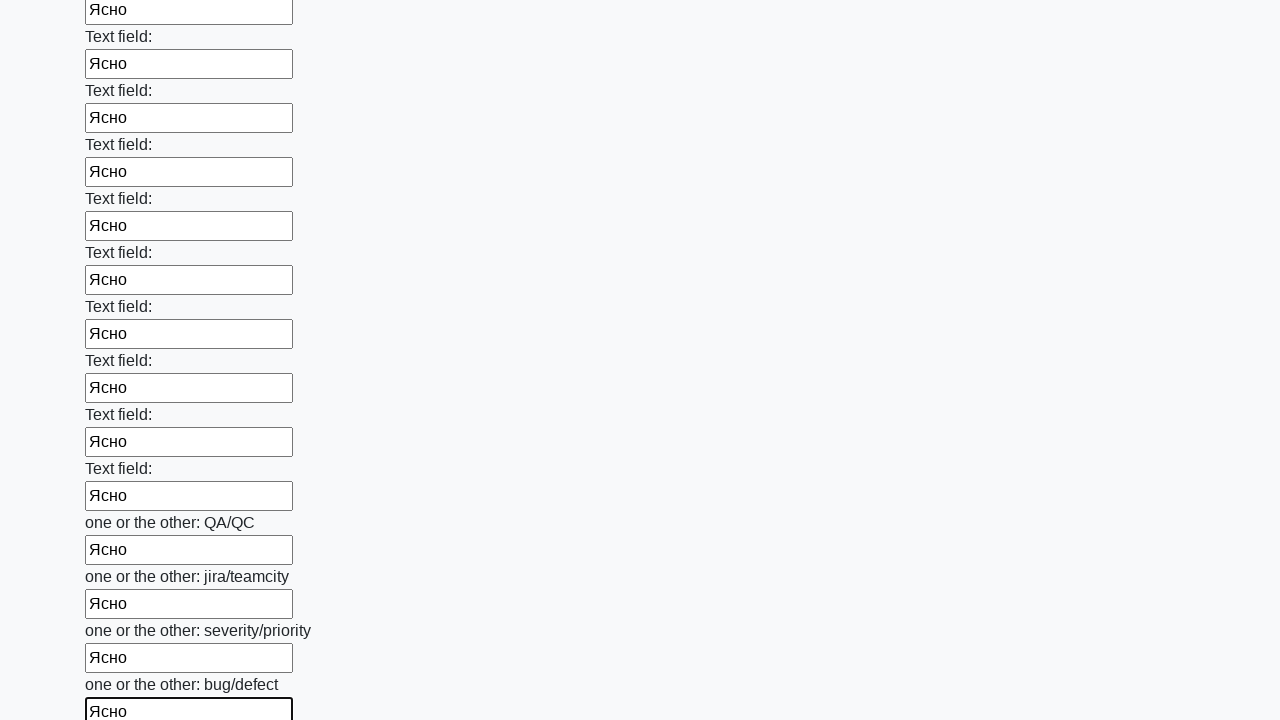

Filled input field with 'Ясно' on input >> nth=91
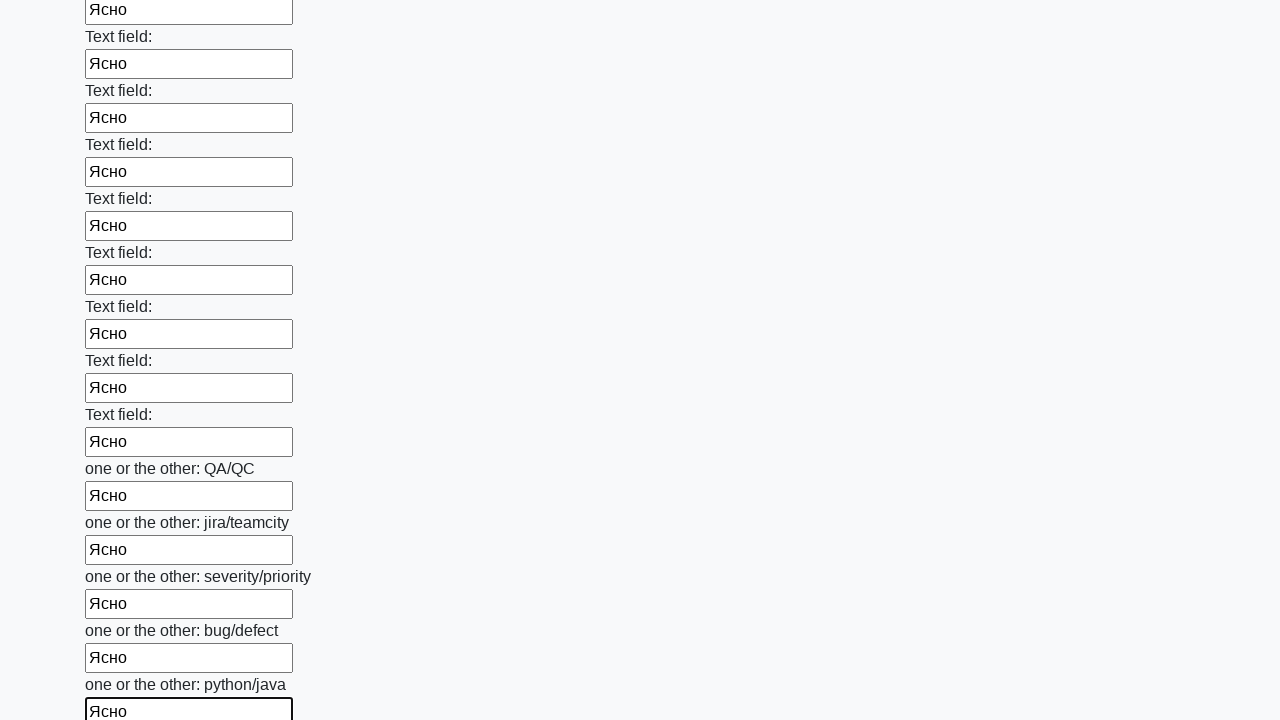

Filled input field with 'Ясно' on input >> nth=92
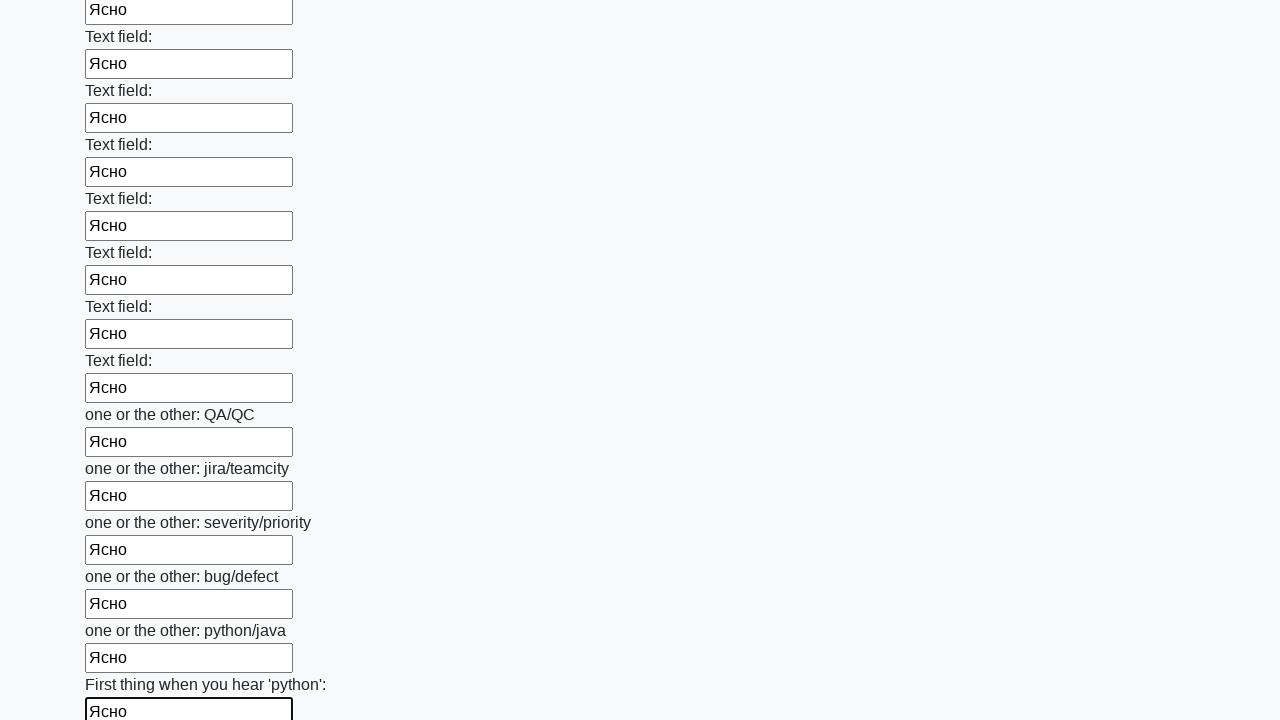

Filled input field with 'Ясно' on input >> nth=93
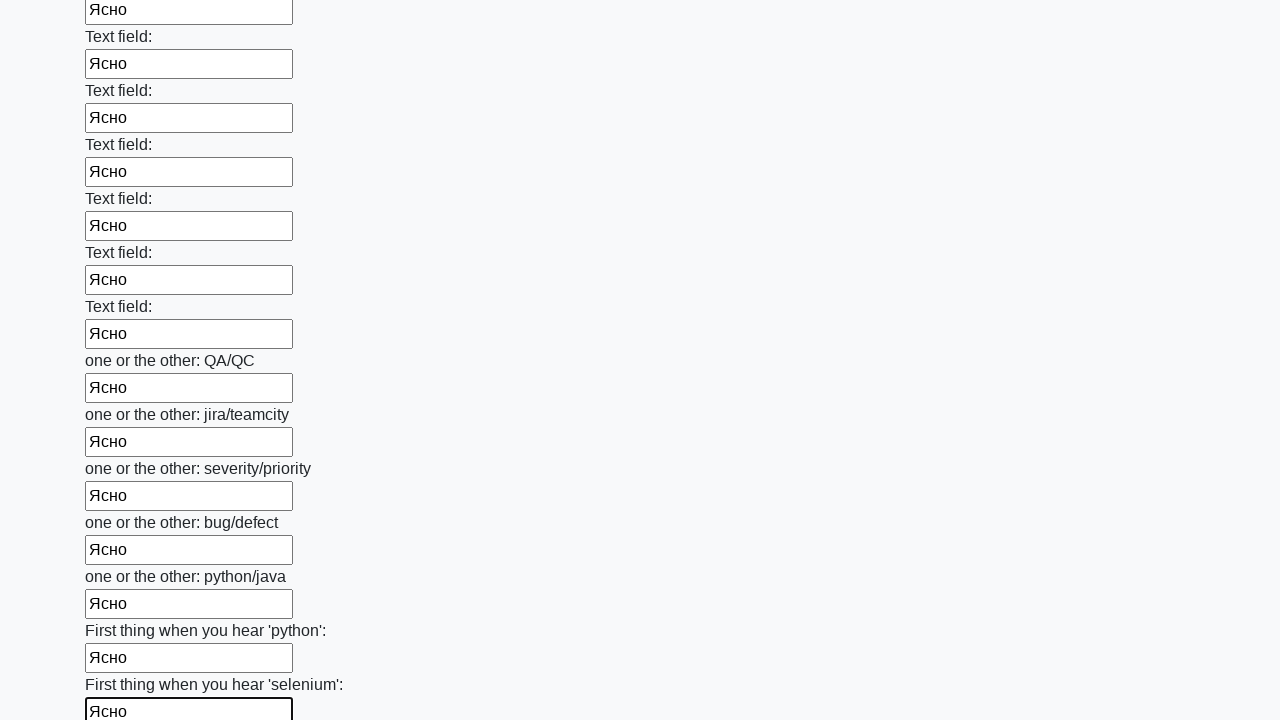

Filled input field with 'Ясно' on input >> nth=94
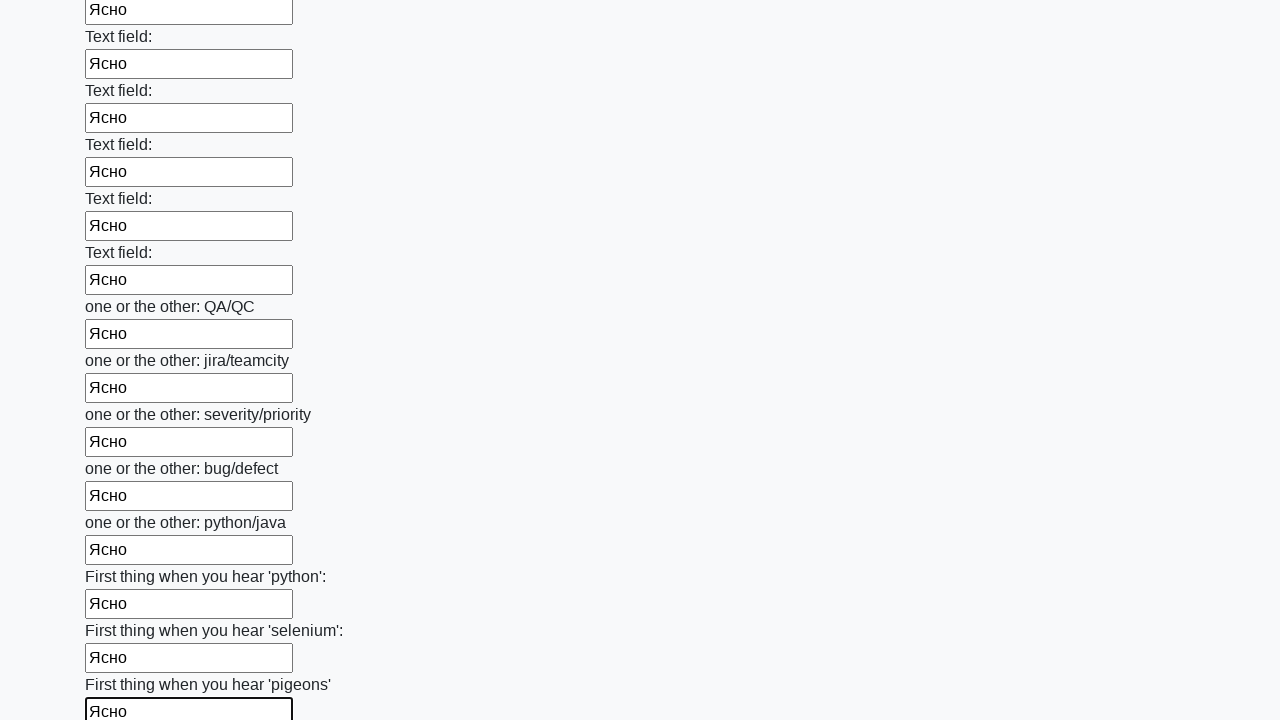

Filled input field with 'Ясно' on input >> nth=95
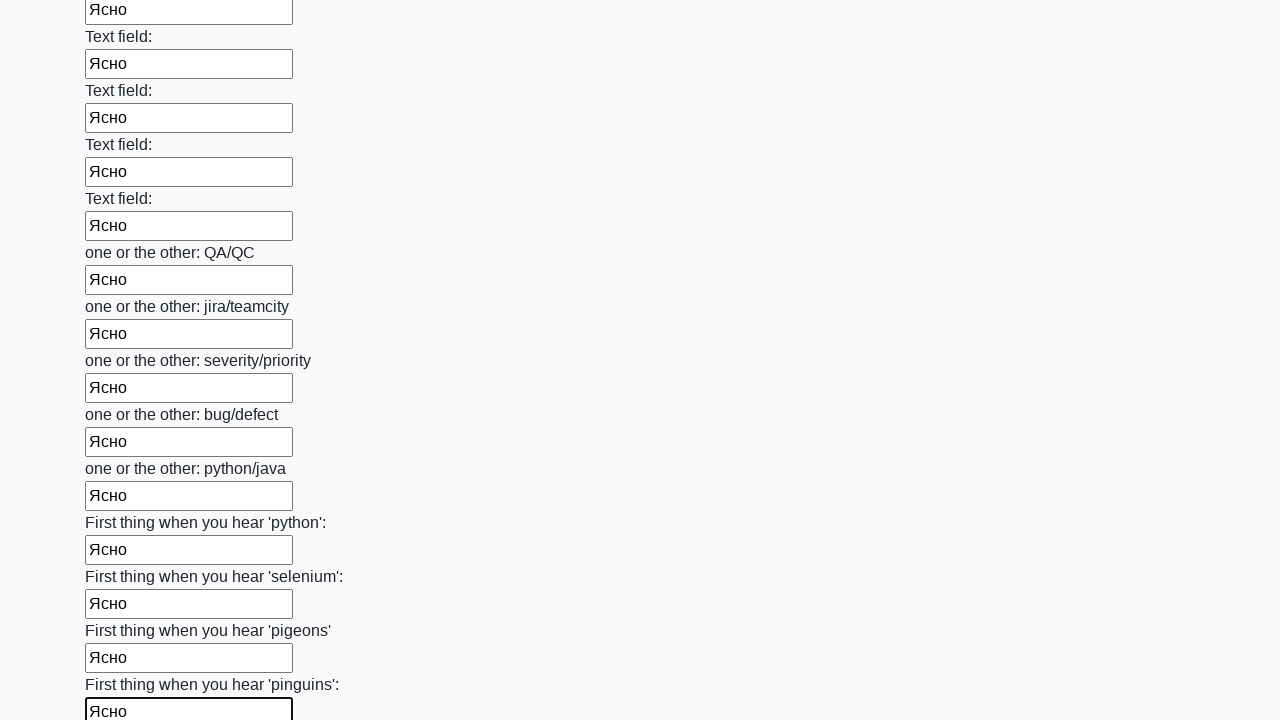

Filled input field with 'Ясно' on input >> nth=96
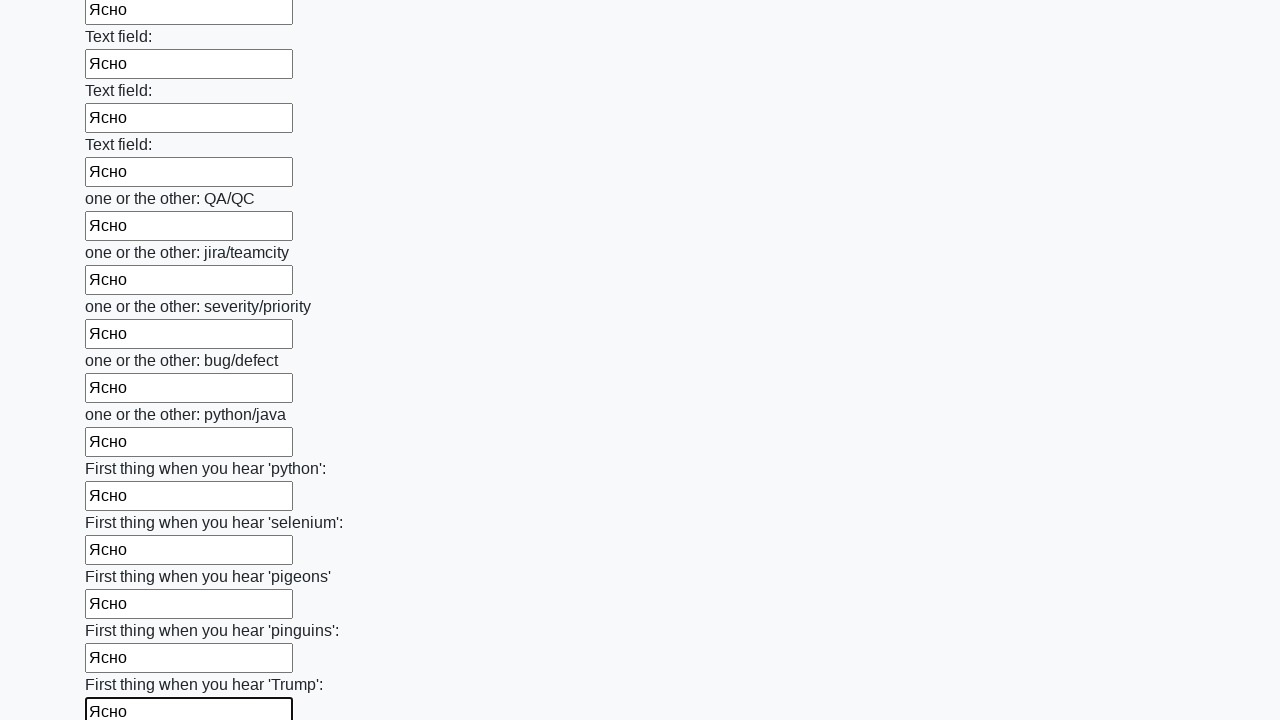

Filled input field with 'Ясно' on input >> nth=97
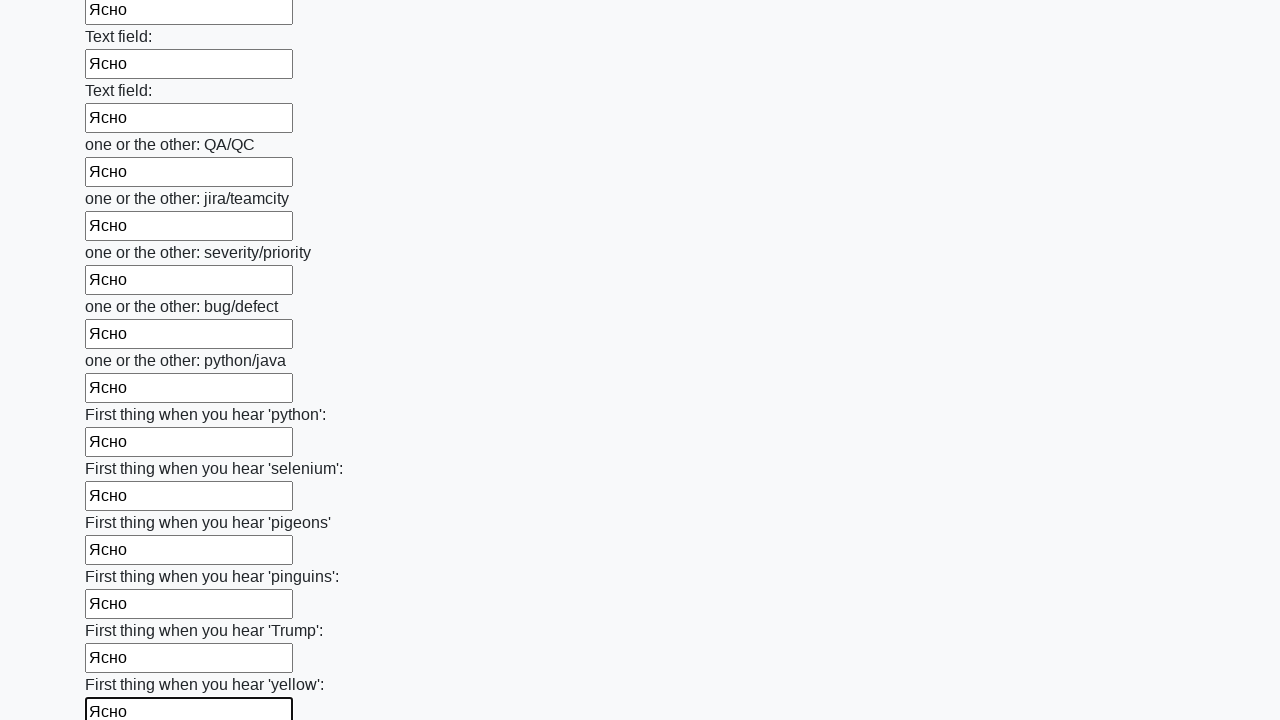

Filled input field with 'Ясно' on input >> nth=98
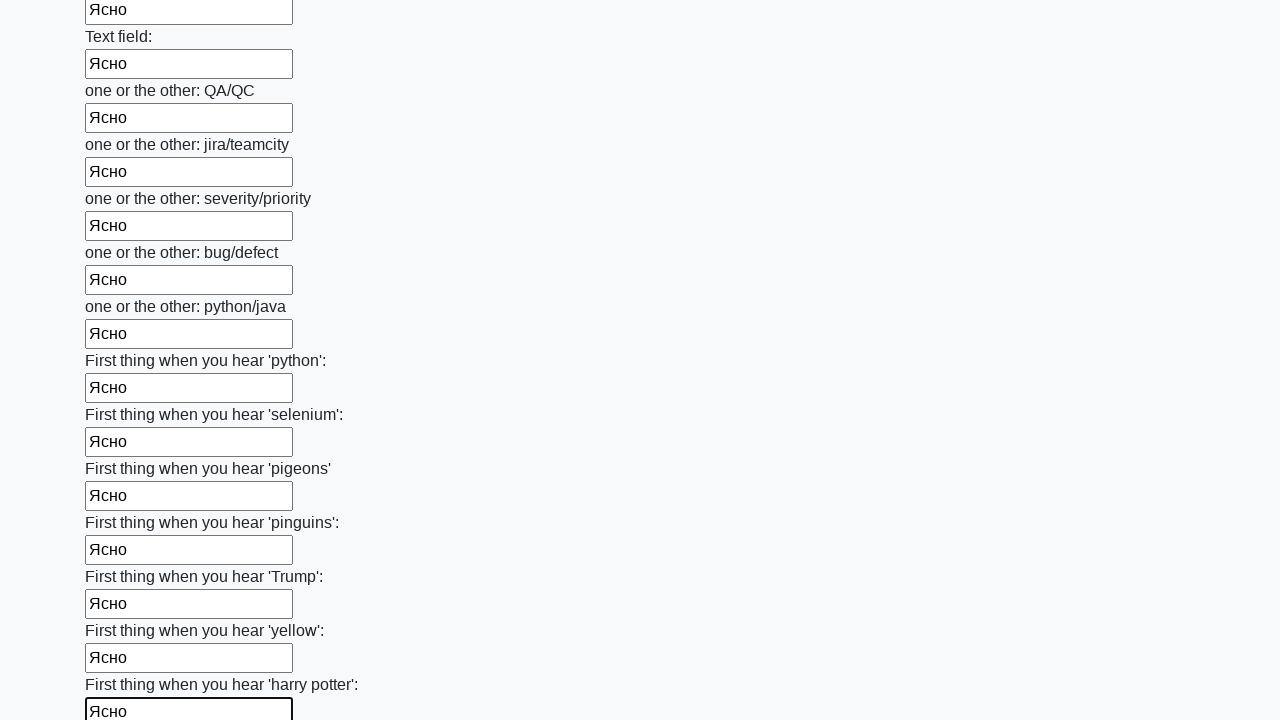

Filled input field with 'Ясно' on input >> nth=99
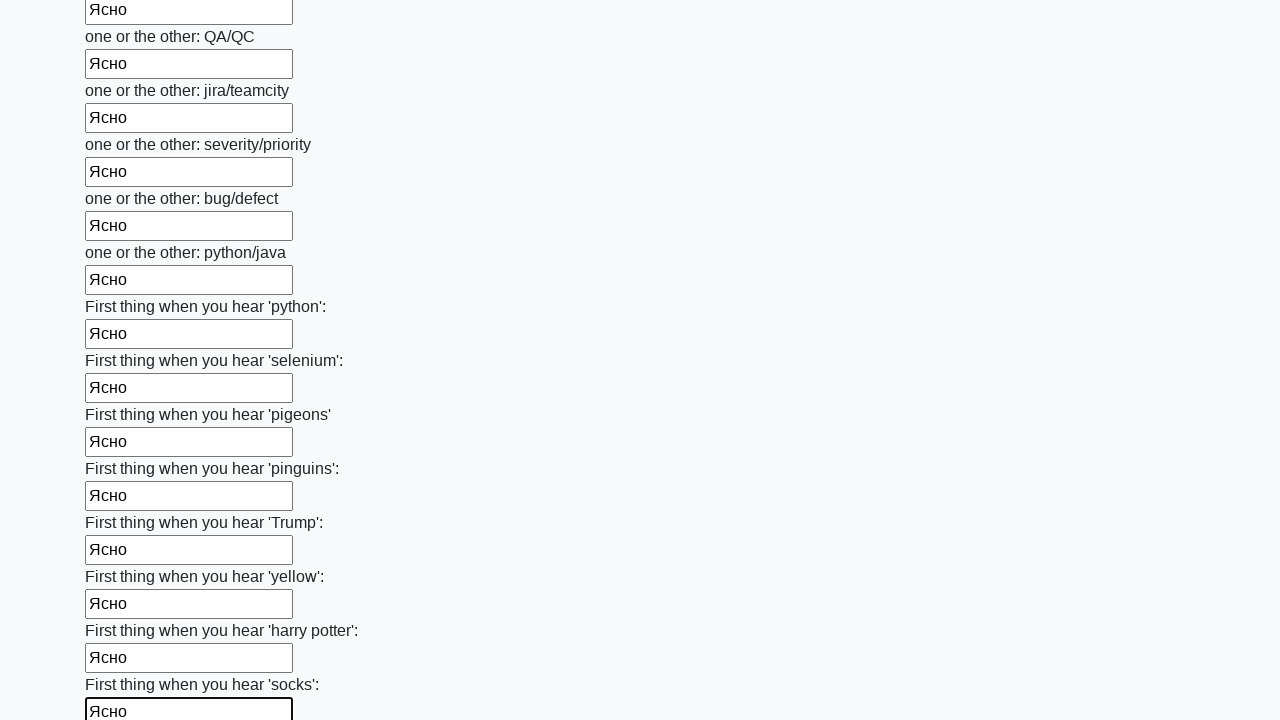

Clicked submit button to submit the form at (123, 611) on button.btn
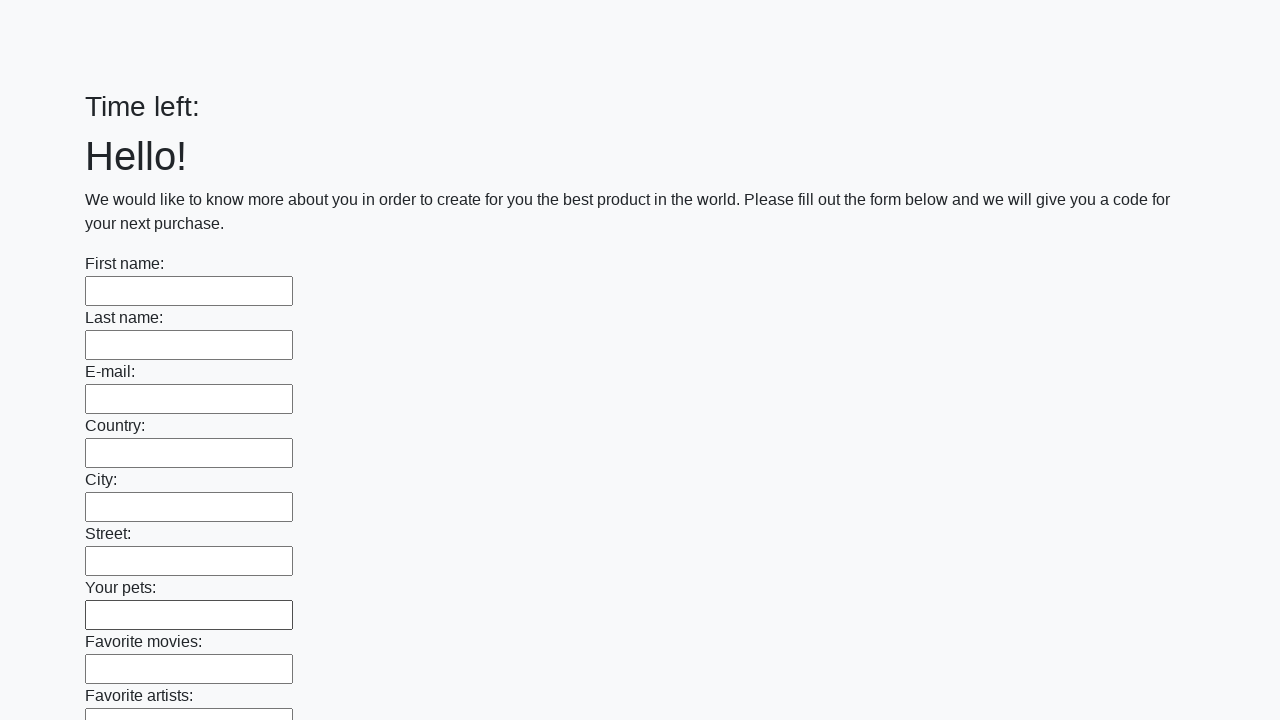

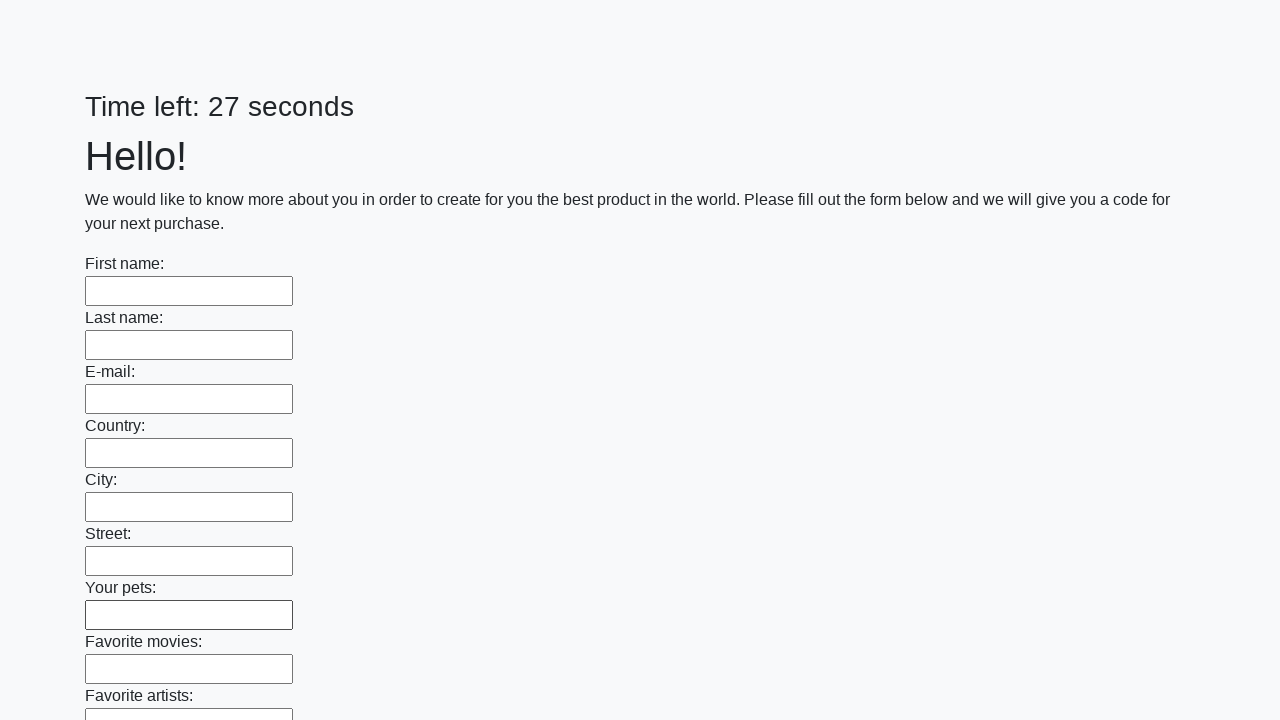